Tests a large form by filling all input fields with the same text phrase and submitting the form, then handles the resulting alert dialog.

Starting URL: https://suninjuly.github.io/huge_form.html

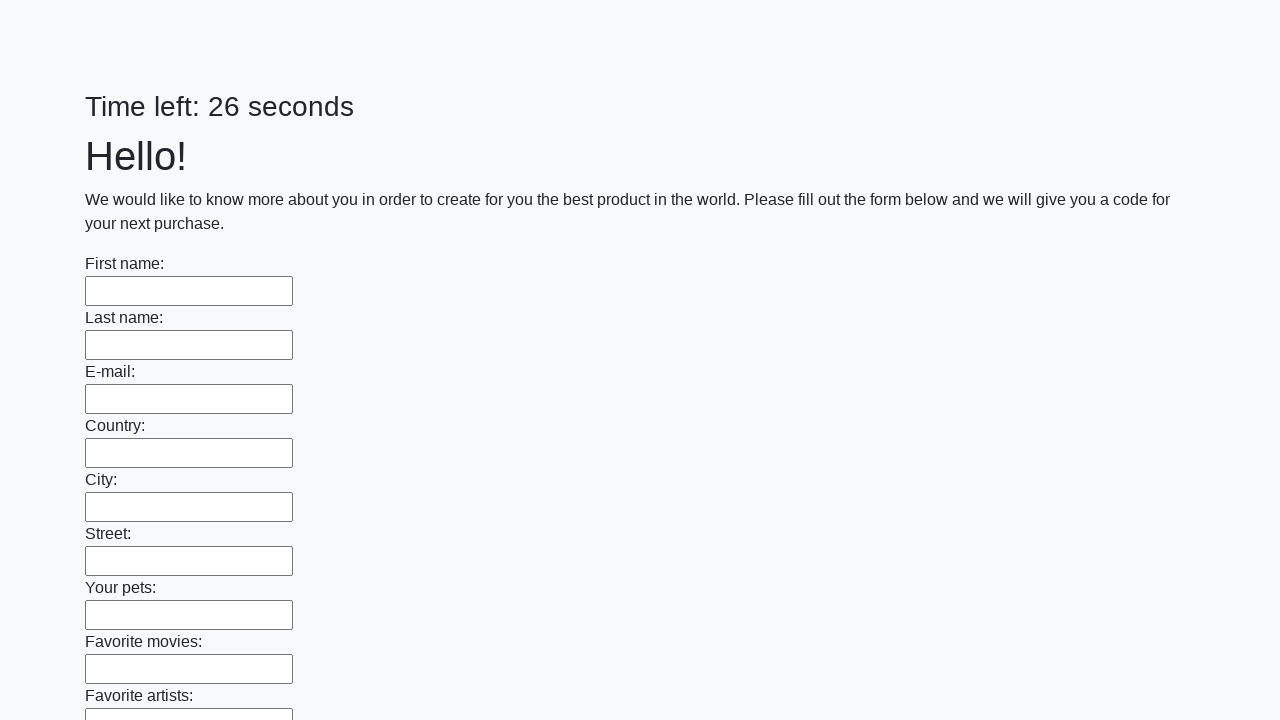

Filled input field with 'Hello, World!' on input >> nth=0
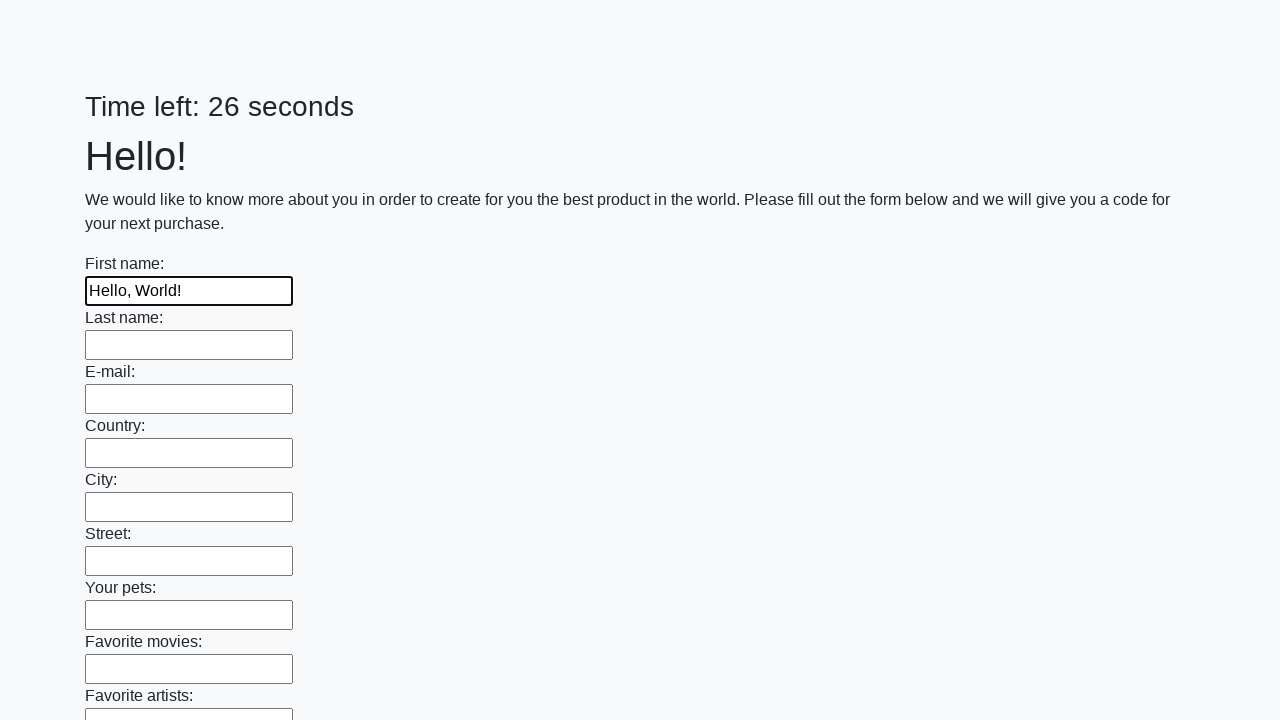

Filled input field with 'Hello, World!' on input >> nth=1
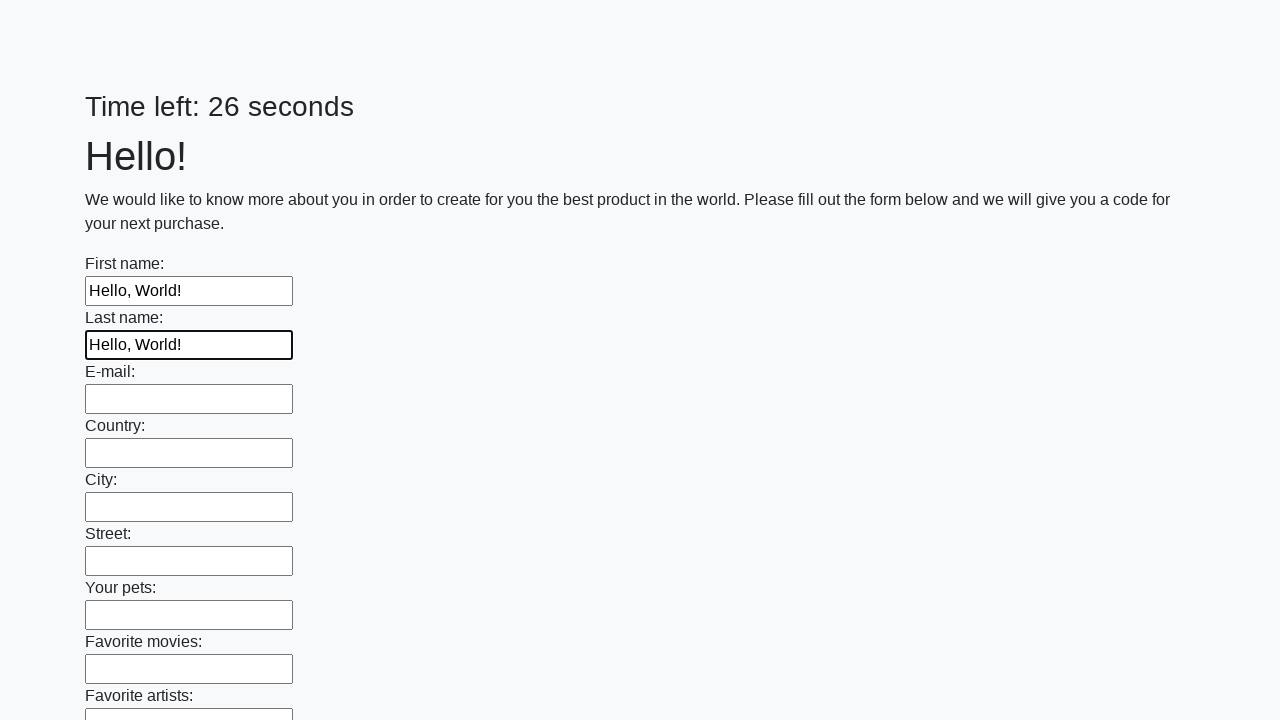

Filled input field with 'Hello, World!' on input >> nth=2
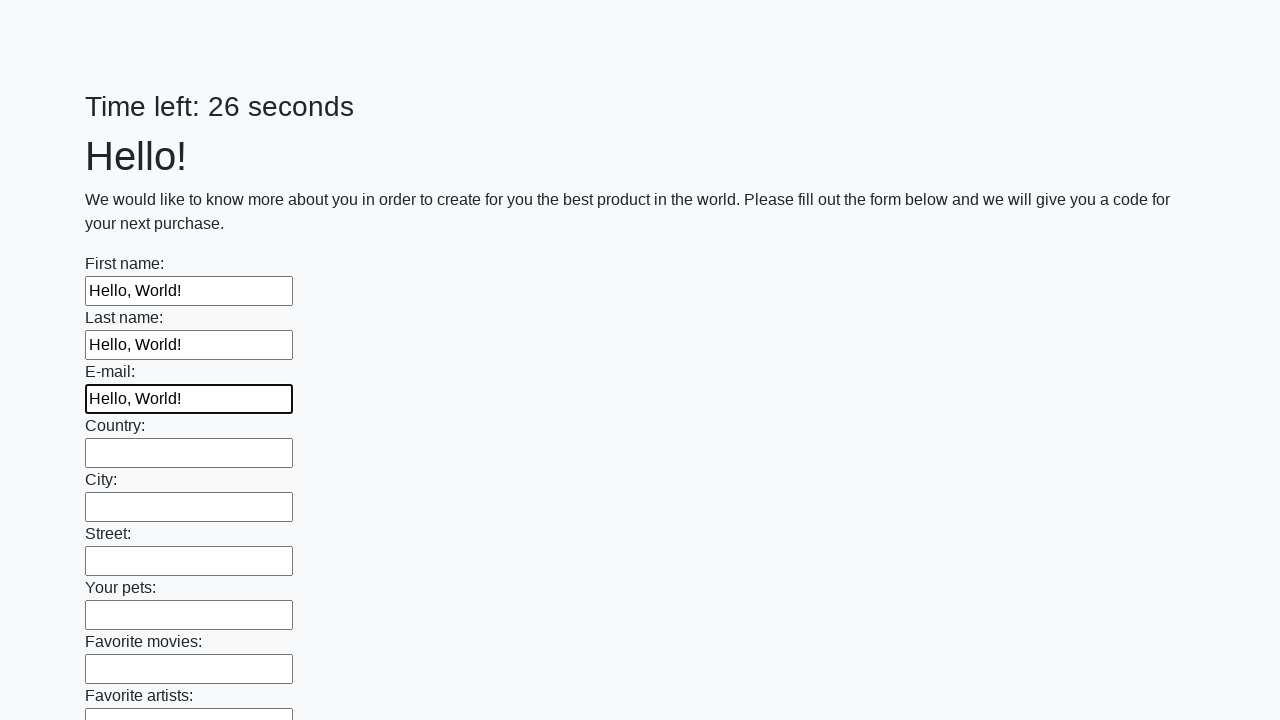

Filled input field with 'Hello, World!' on input >> nth=3
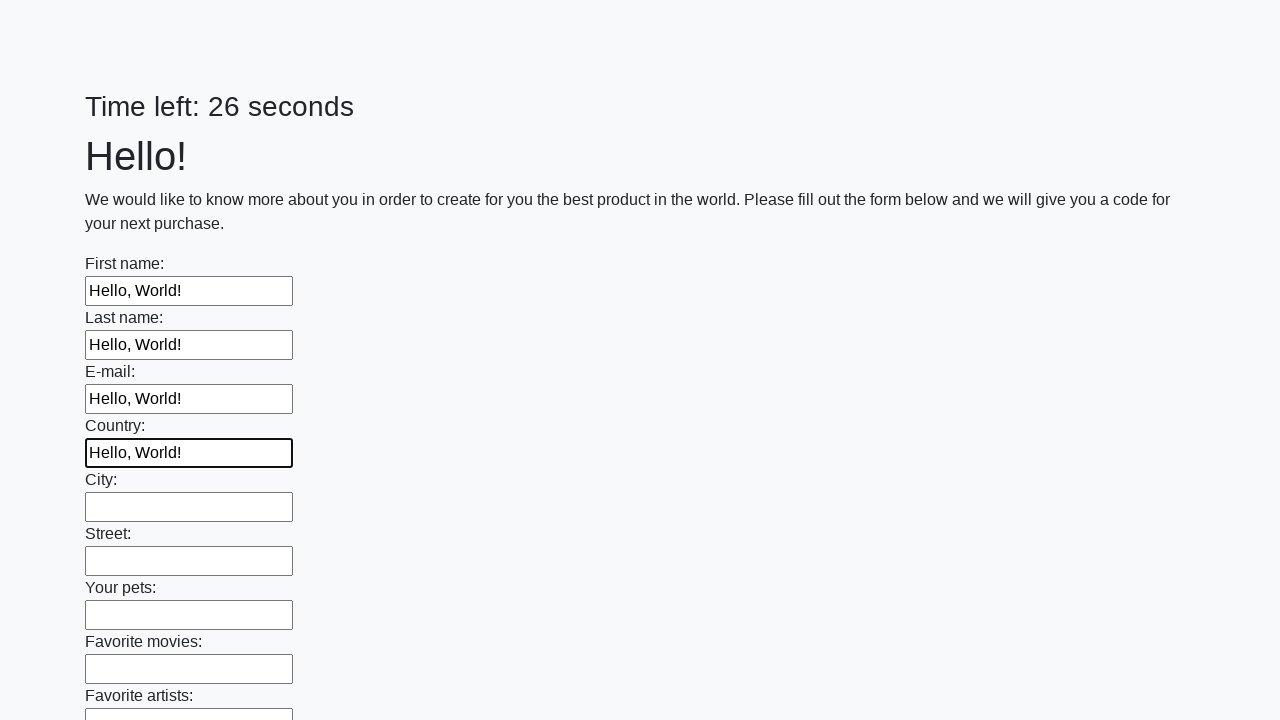

Filled input field with 'Hello, World!' on input >> nth=4
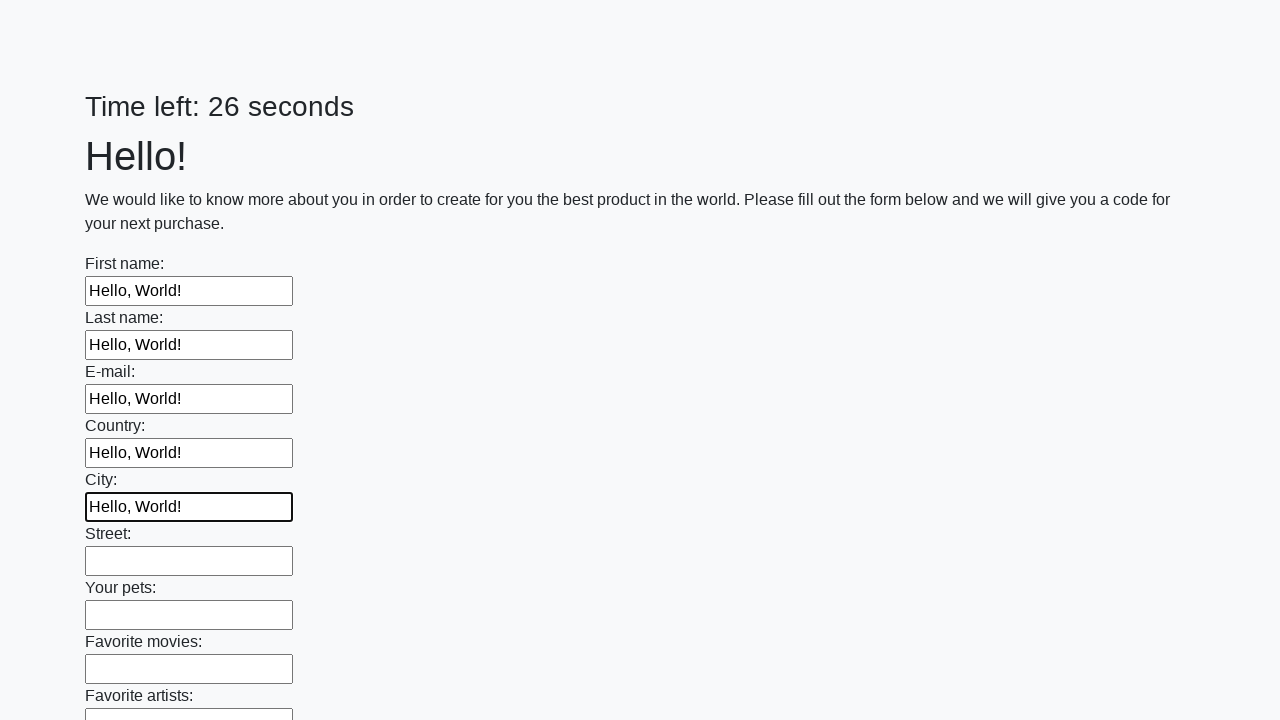

Filled input field with 'Hello, World!' on input >> nth=5
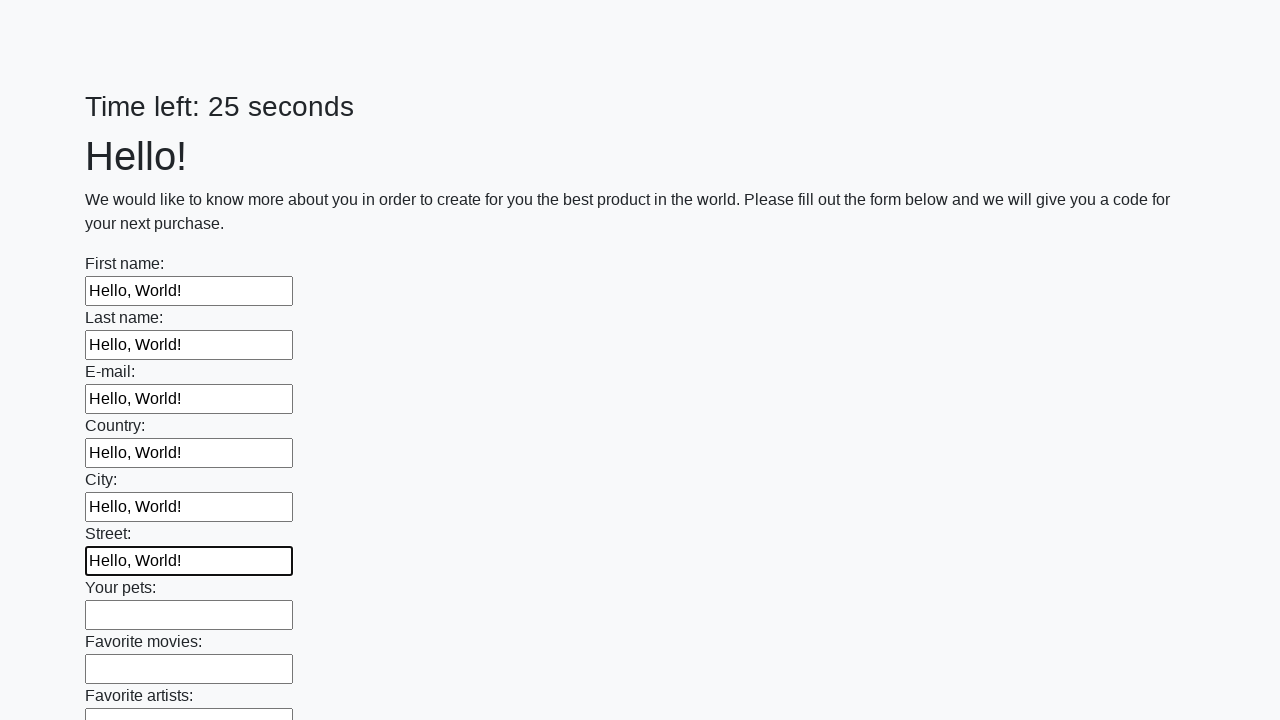

Filled input field with 'Hello, World!' on input >> nth=6
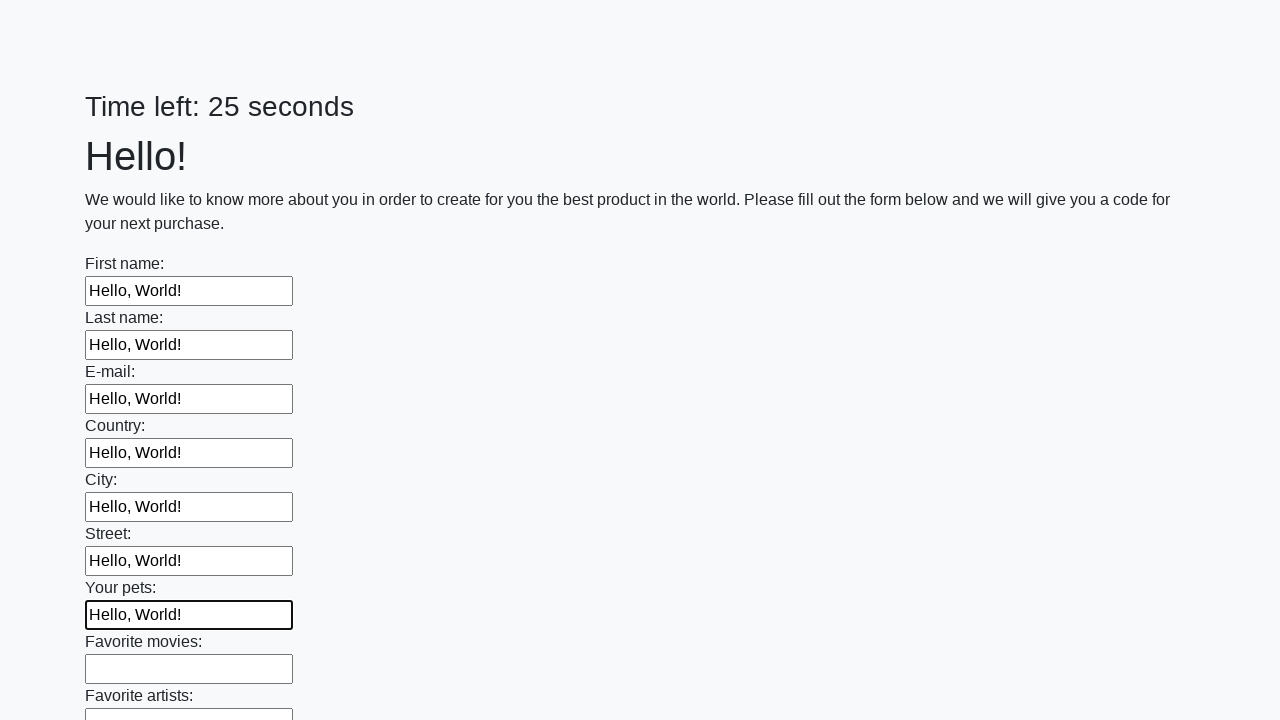

Filled input field with 'Hello, World!' on input >> nth=7
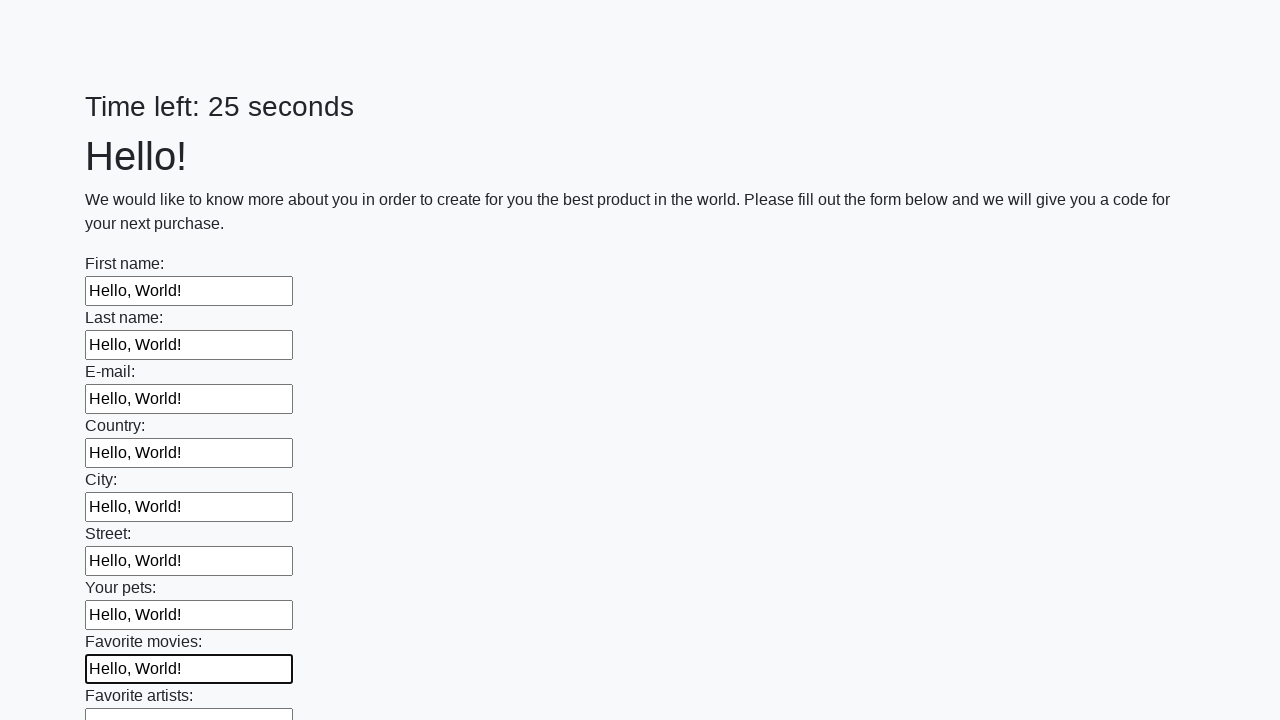

Filled input field with 'Hello, World!' on input >> nth=8
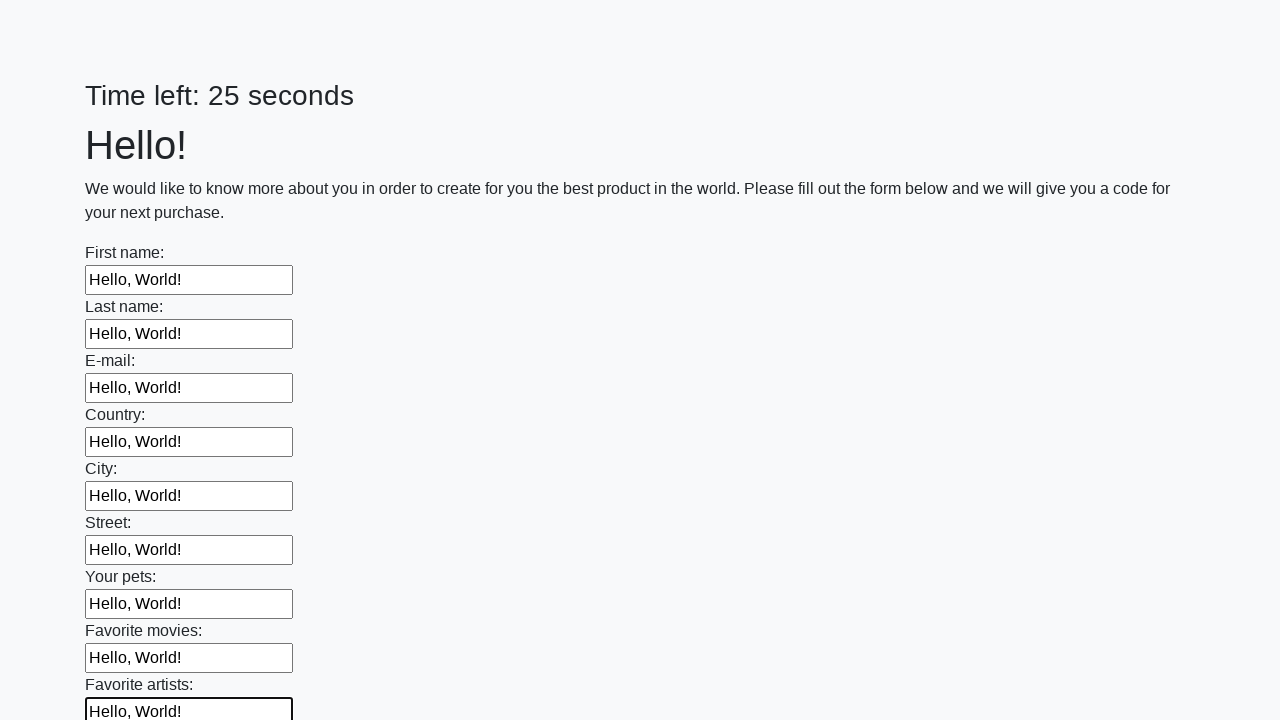

Filled input field with 'Hello, World!' on input >> nth=9
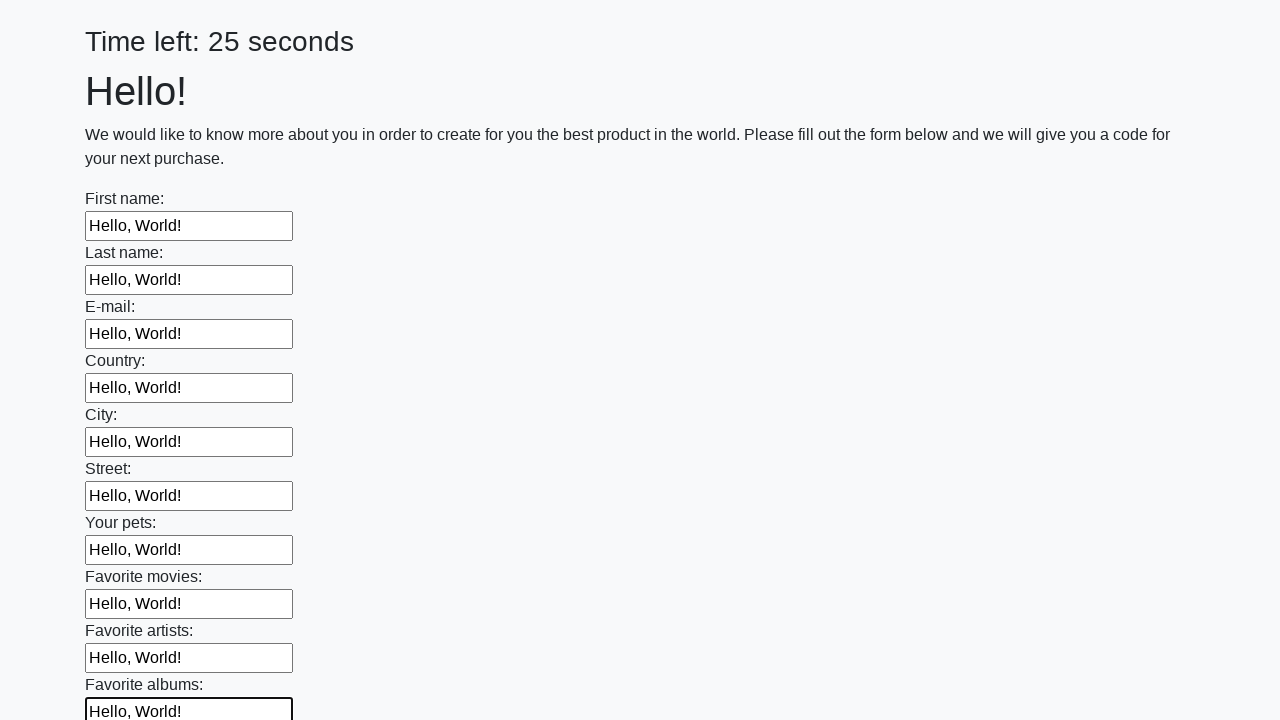

Filled input field with 'Hello, World!' on input >> nth=10
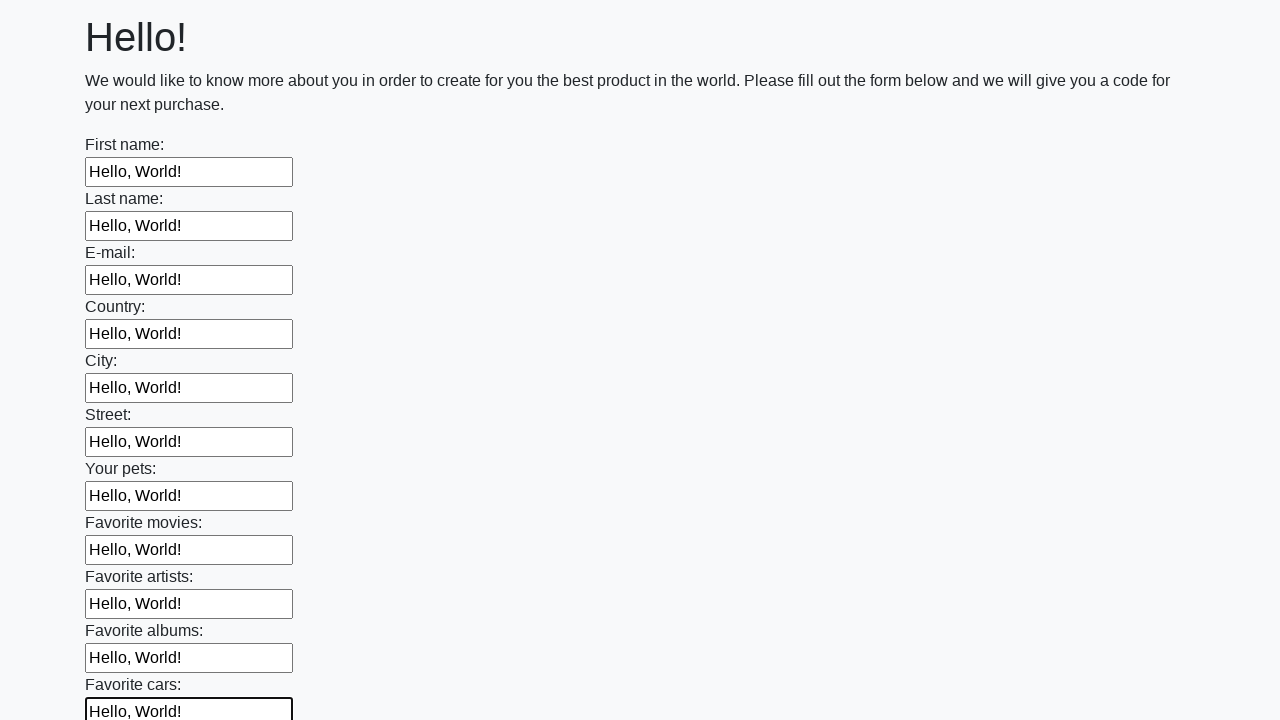

Filled input field with 'Hello, World!' on input >> nth=11
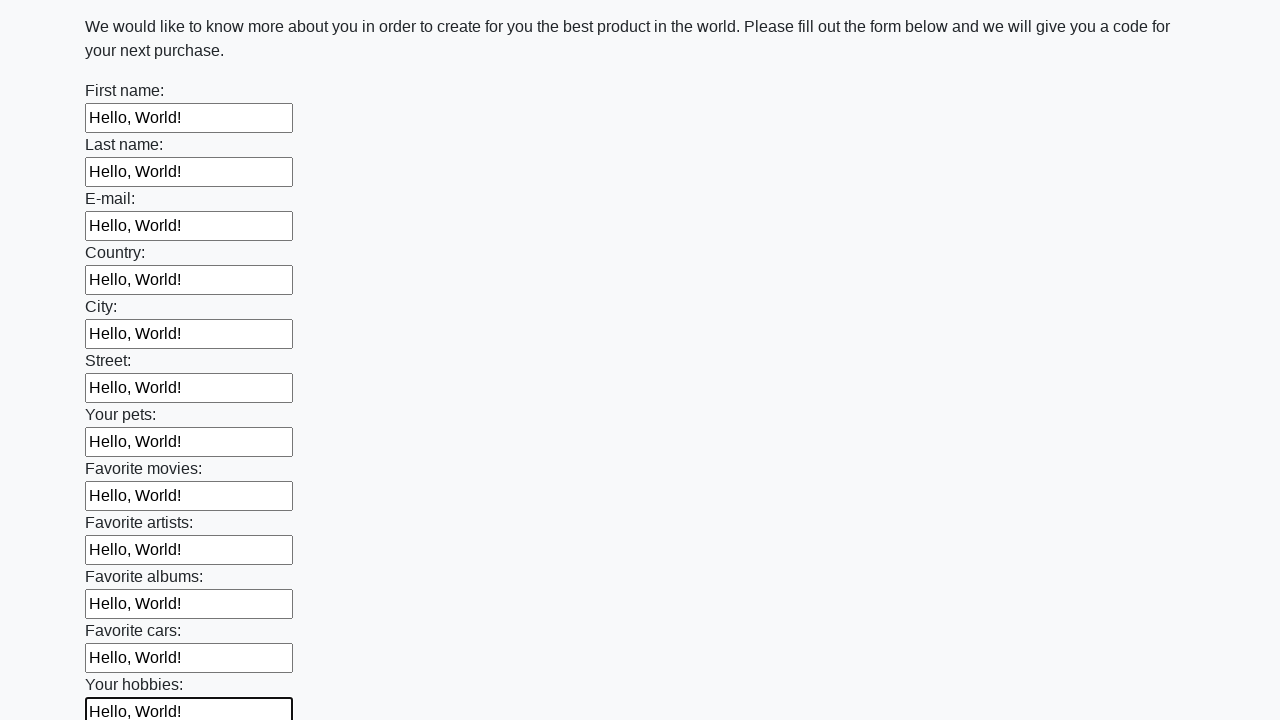

Filled input field with 'Hello, World!' on input >> nth=12
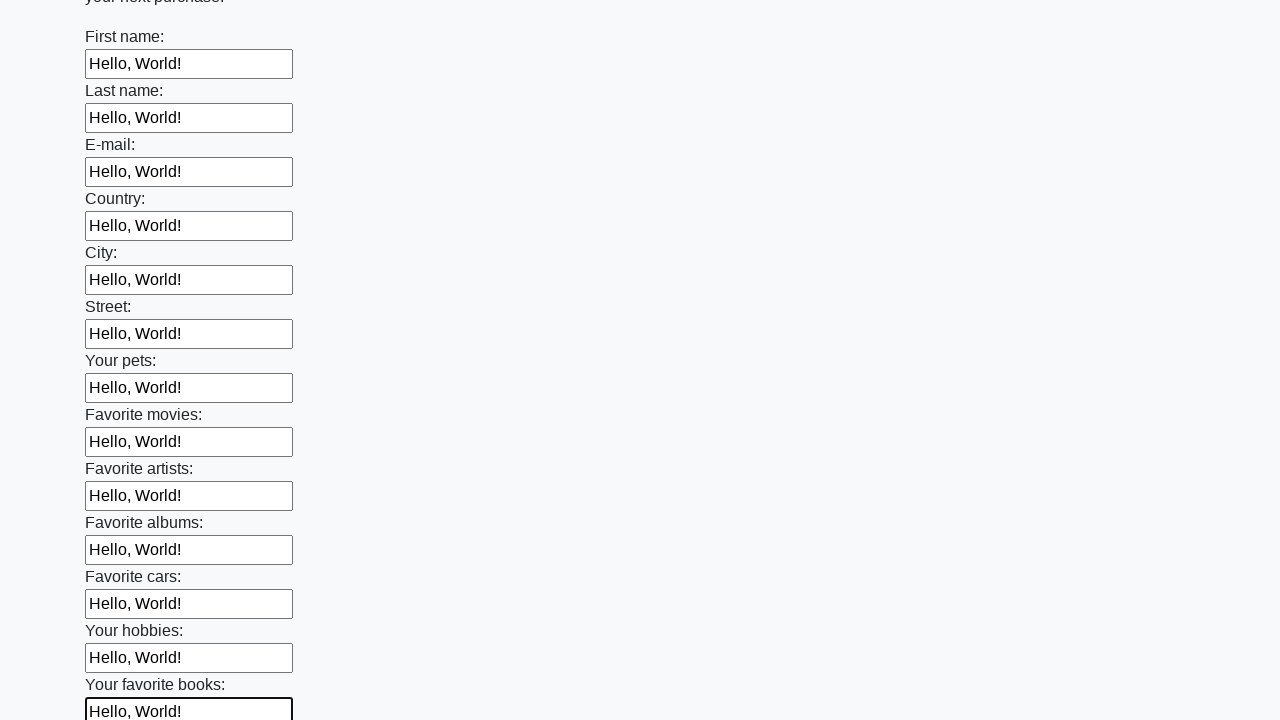

Filled input field with 'Hello, World!' on input >> nth=13
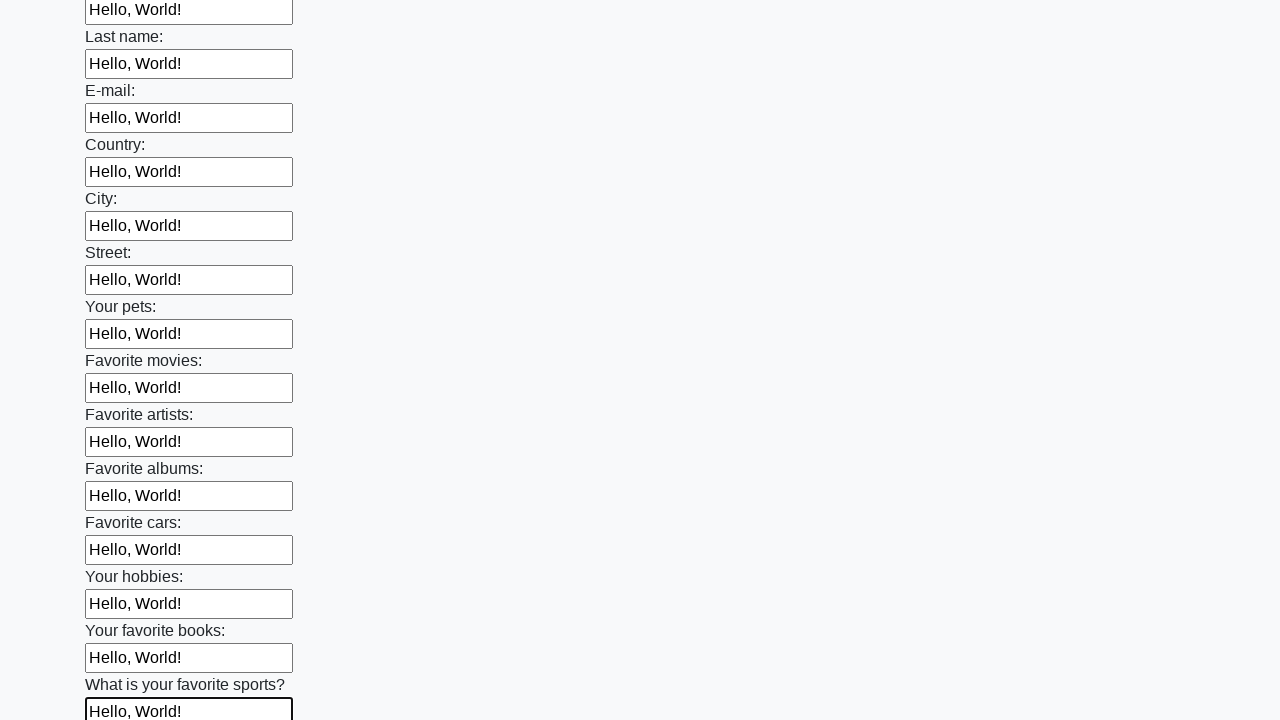

Filled input field with 'Hello, World!' on input >> nth=14
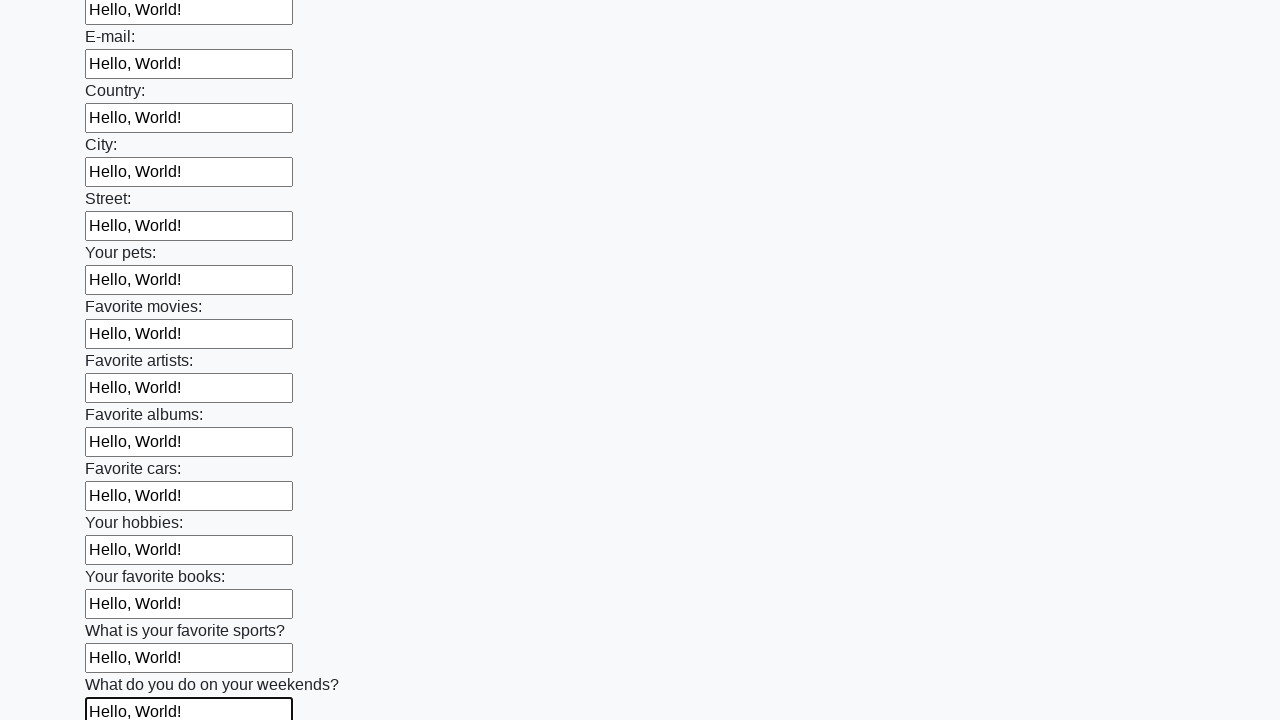

Filled input field with 'Hello, World!' on input >> nth=15
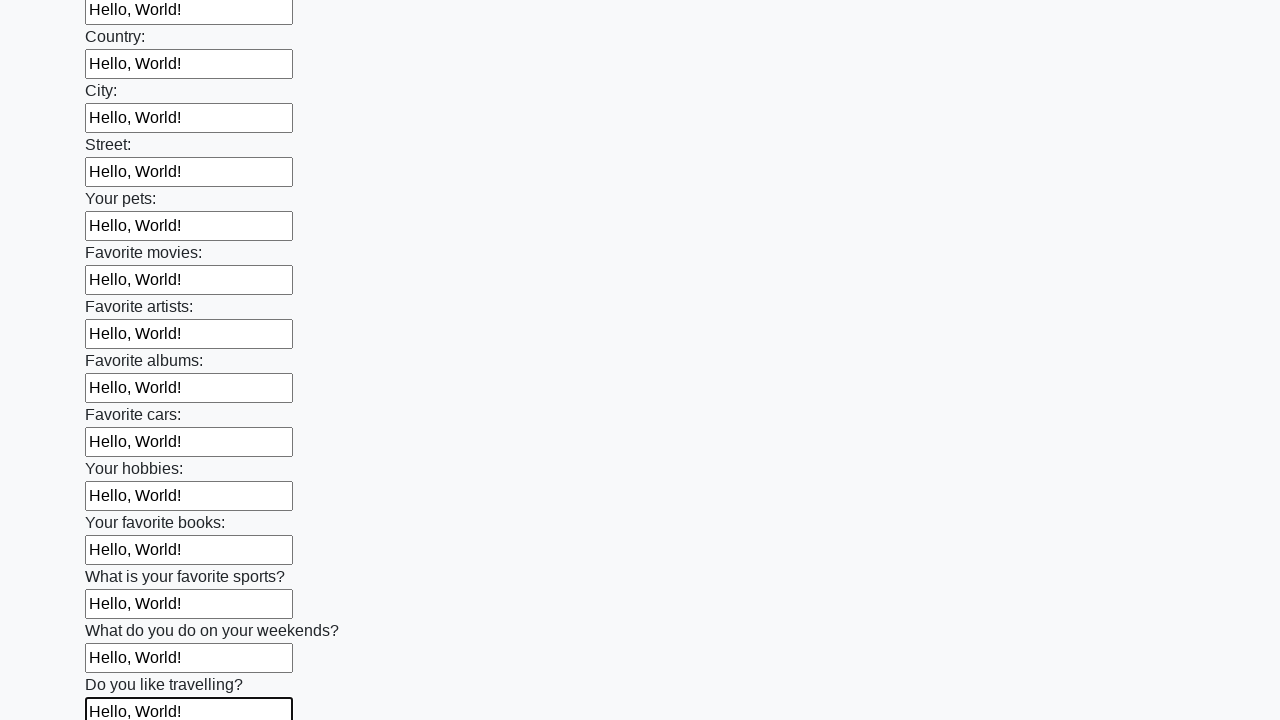

Filled input field with 'Hello, World!' on input >> nth=16
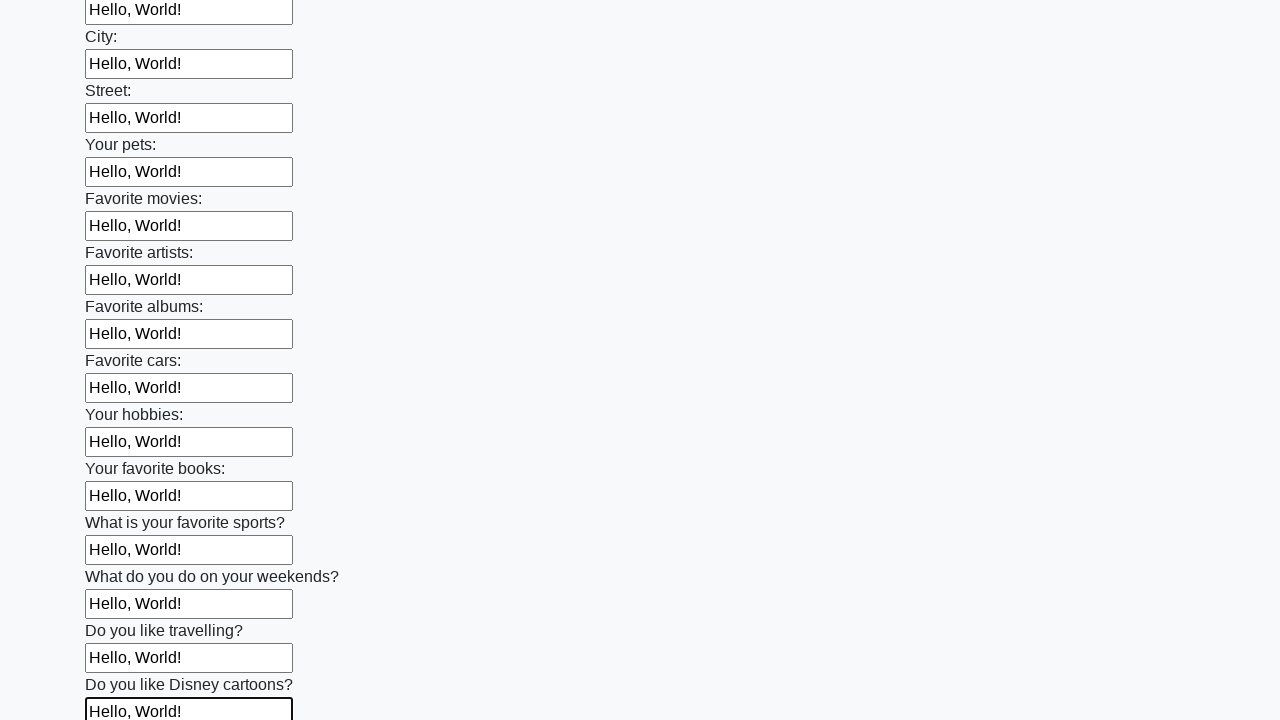

Filled input field with 'Hello, World!' on input >> nth=17
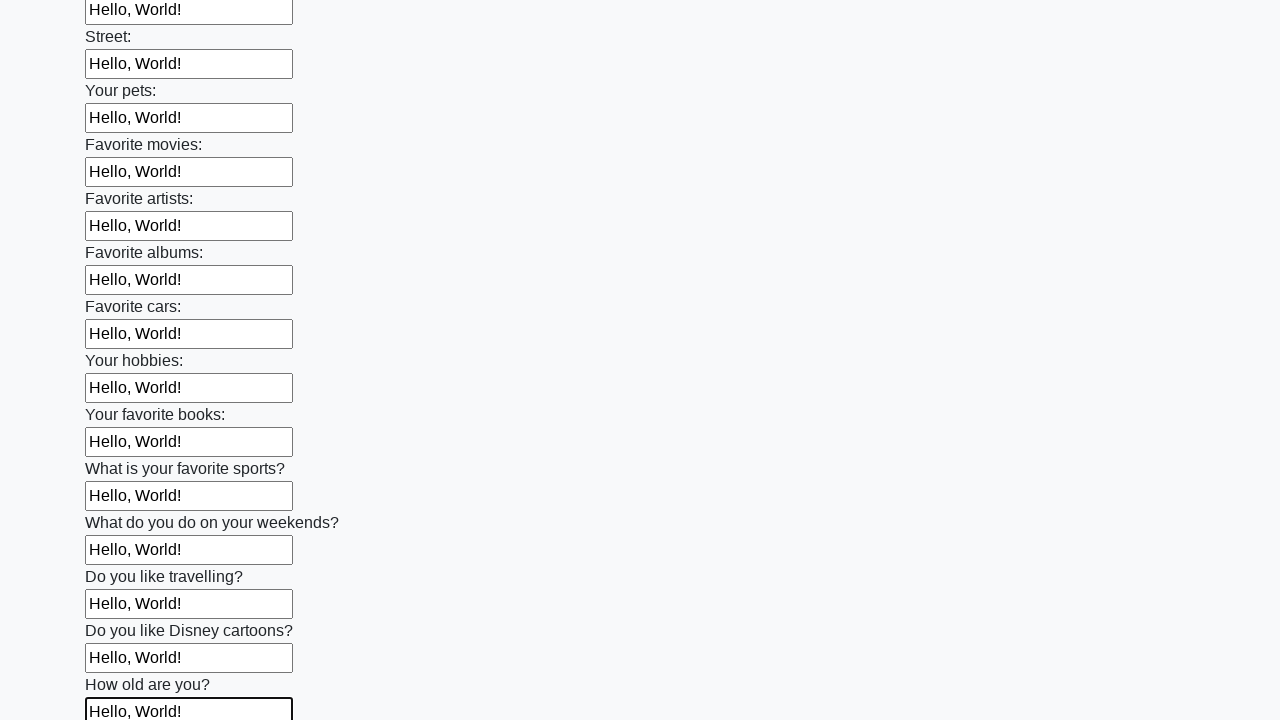

Filled input field with 'Hello, World!' on input >> nth=18
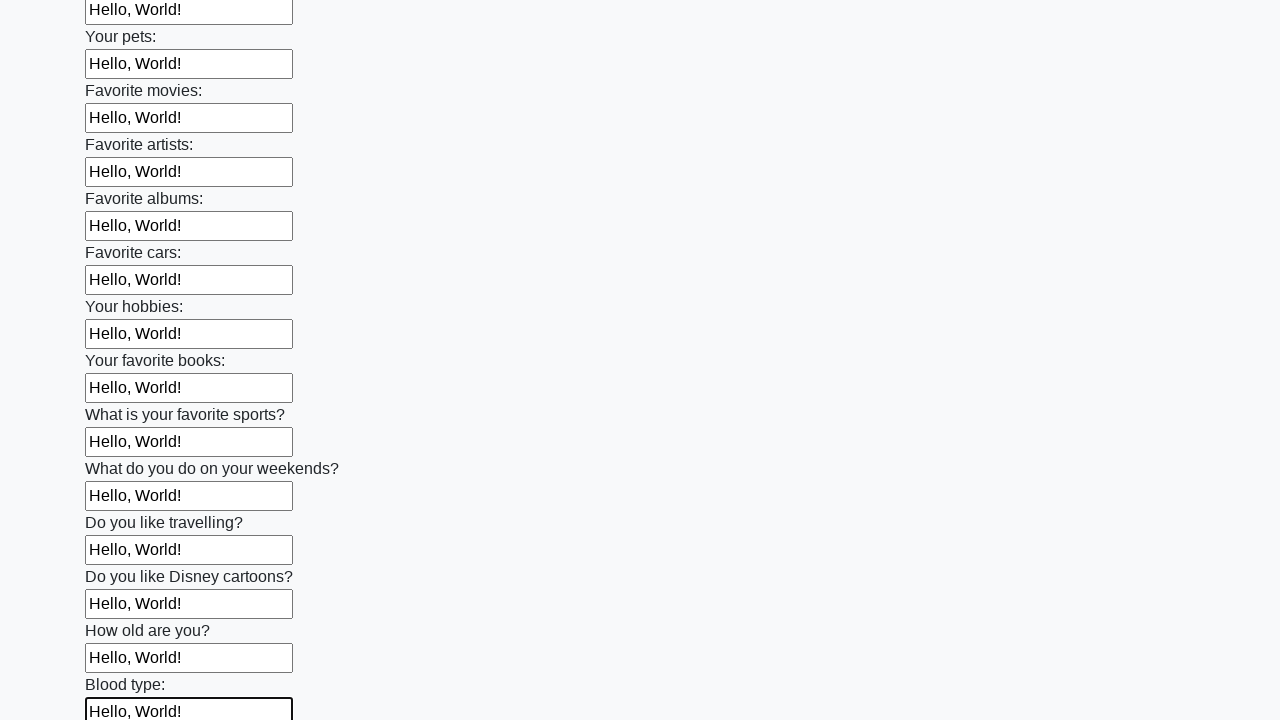

Filled input field with 'Hello, World!' on input >> nth=19
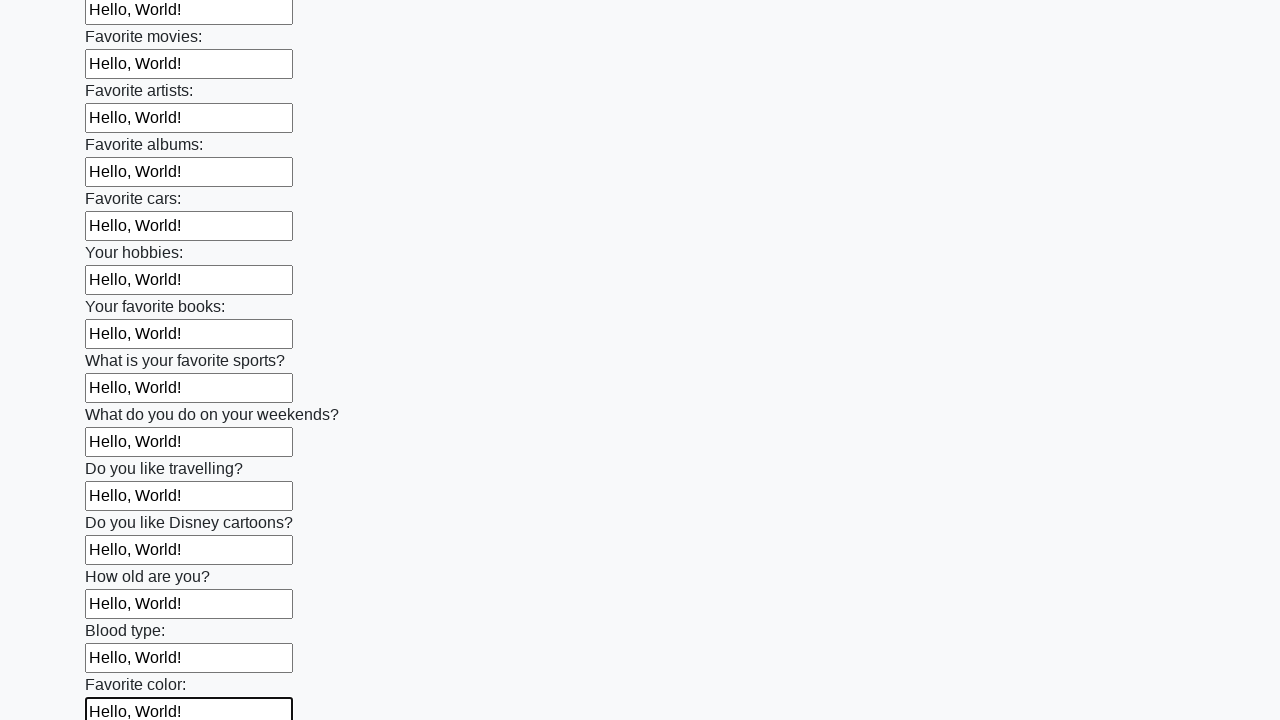

Filled input field with 'Hello, World!' on input >> nth=20
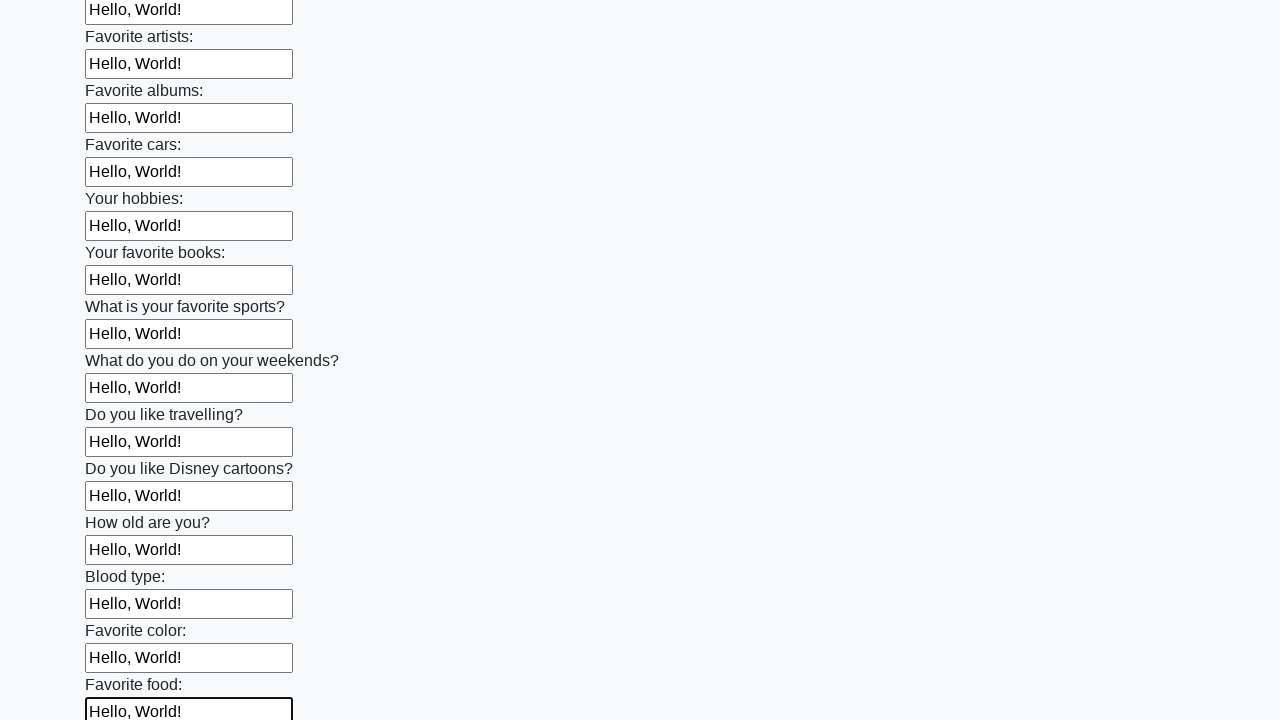

Filled input field with 'Hello, World!' on input >> nth=21
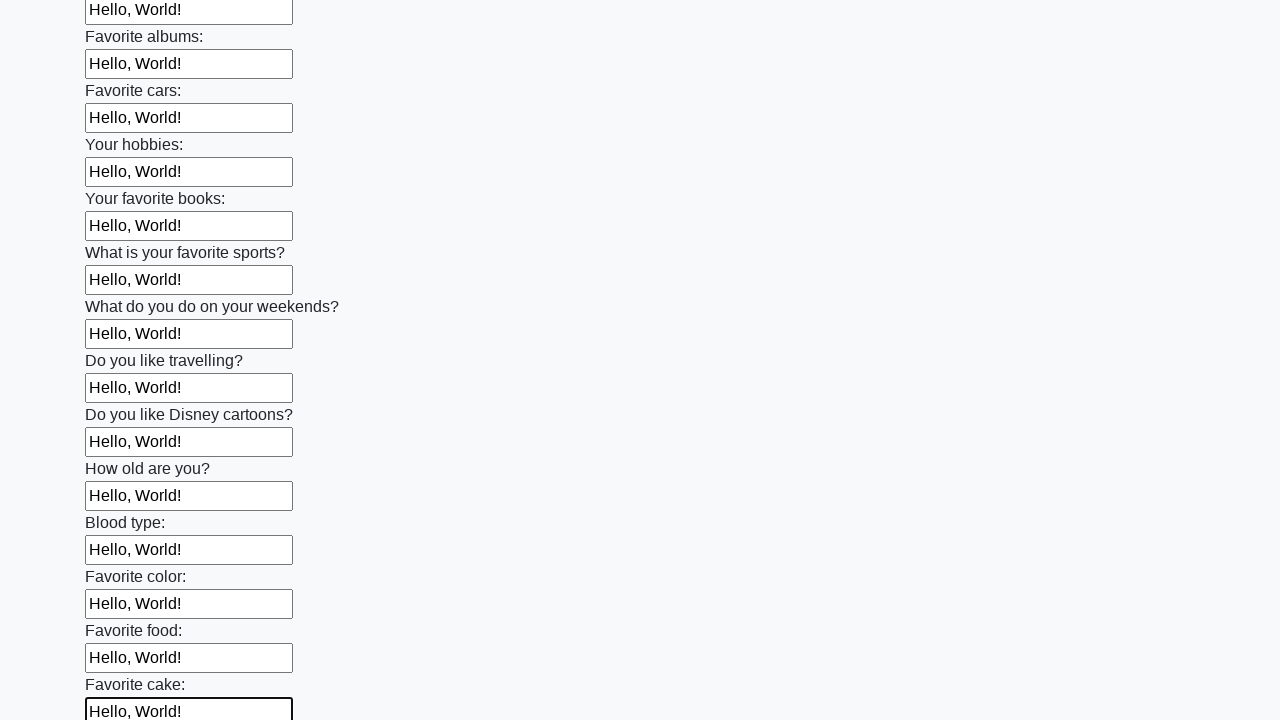

Filled input field with 'Hello, World!' on input >> nth=22
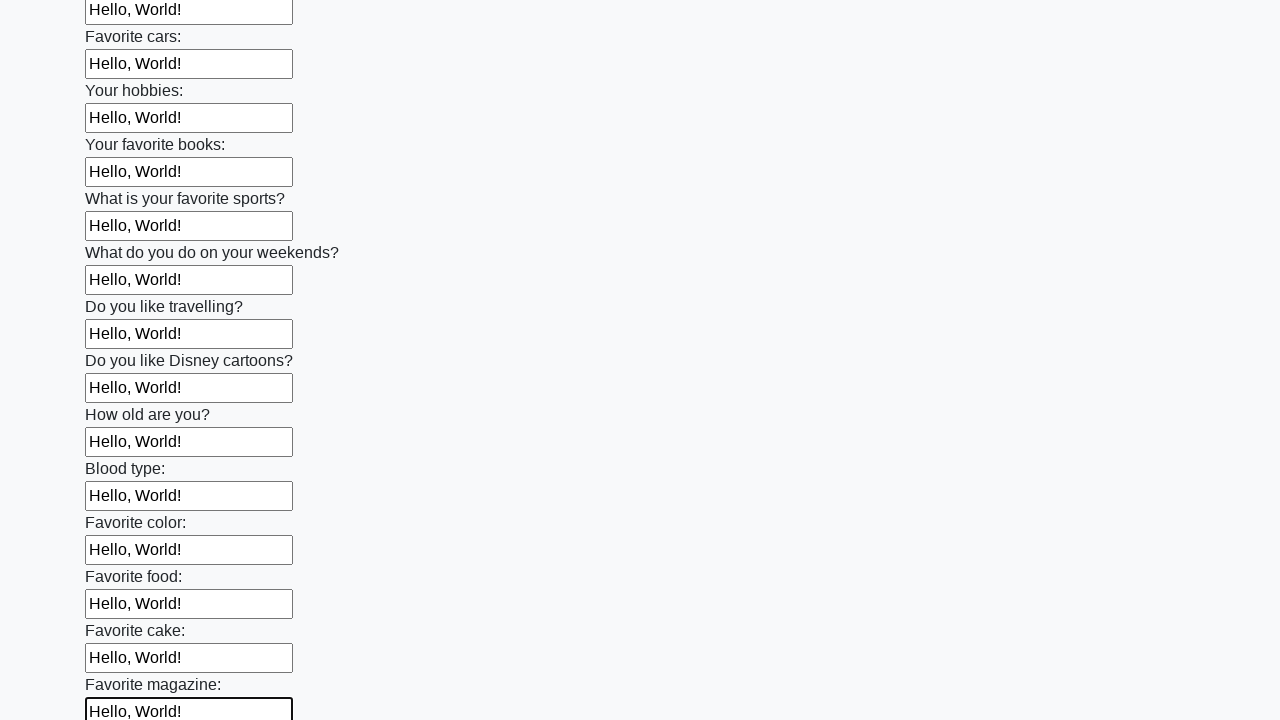

Filled input field with 'Hello, World!' on input >> nth=23
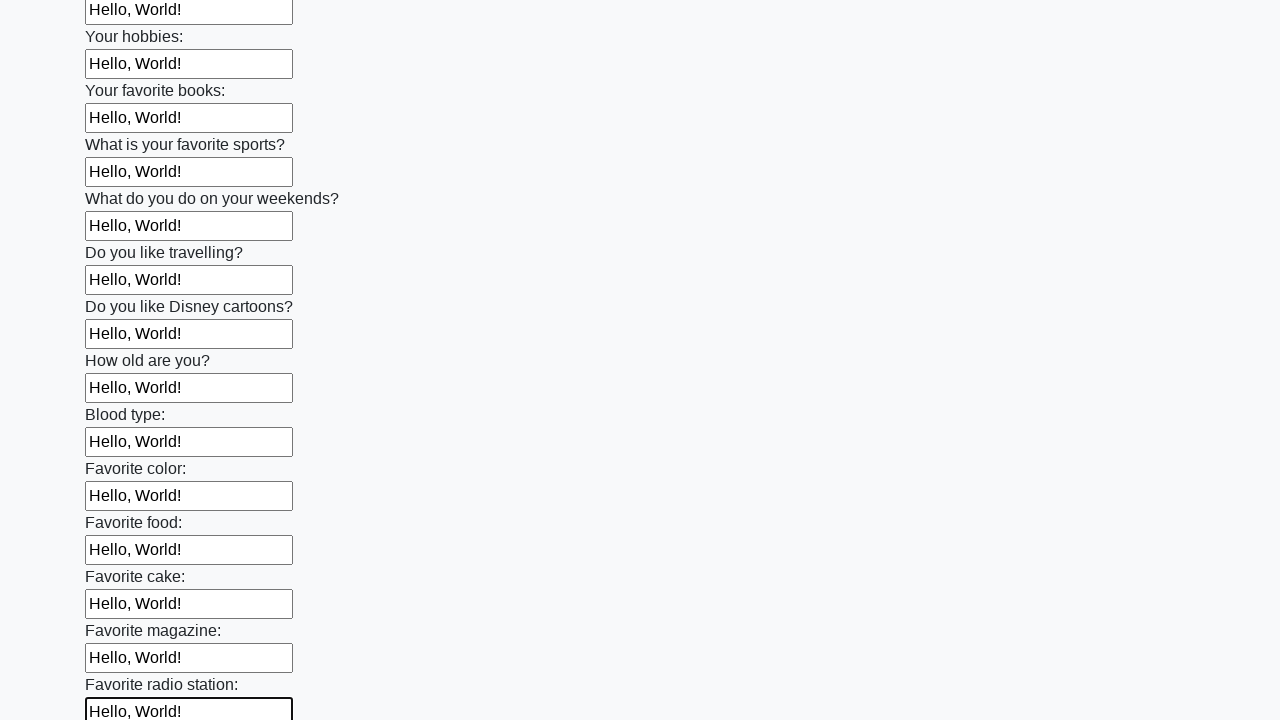

Filled input field with 'Hello, World!' on input >> nth=24
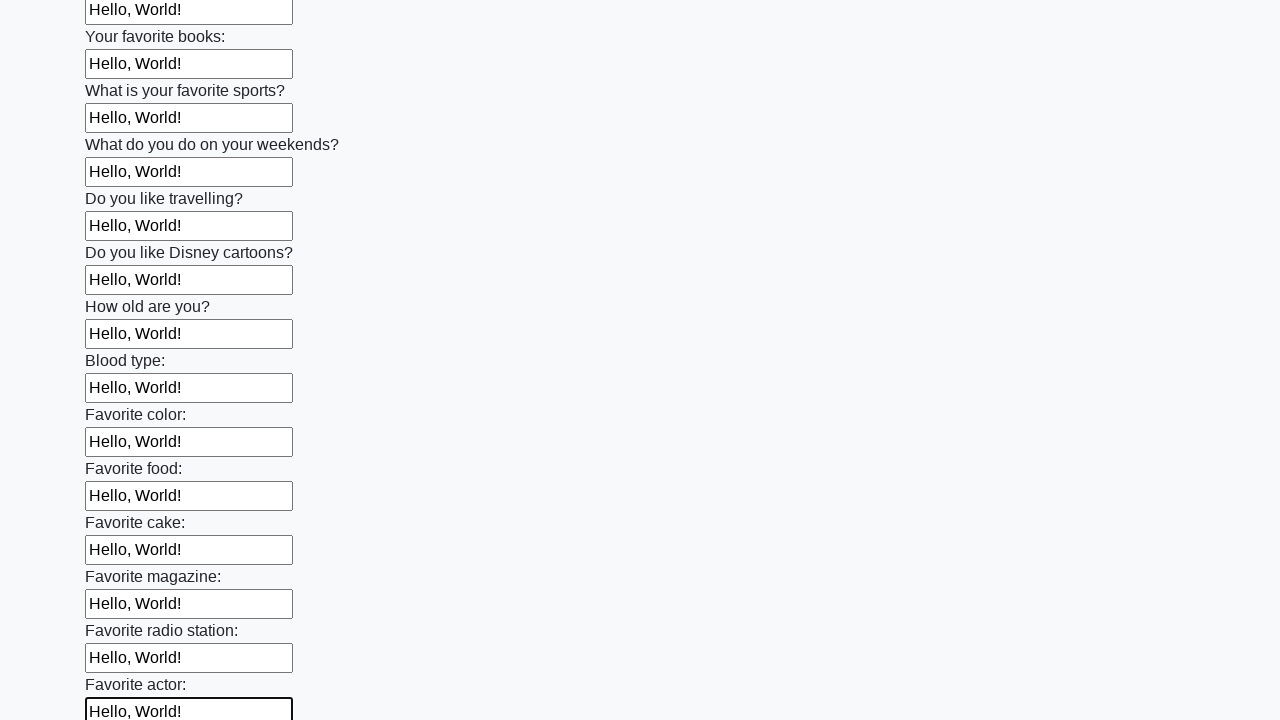

Filled input field with 'Hello, World!' on input >> nth=25
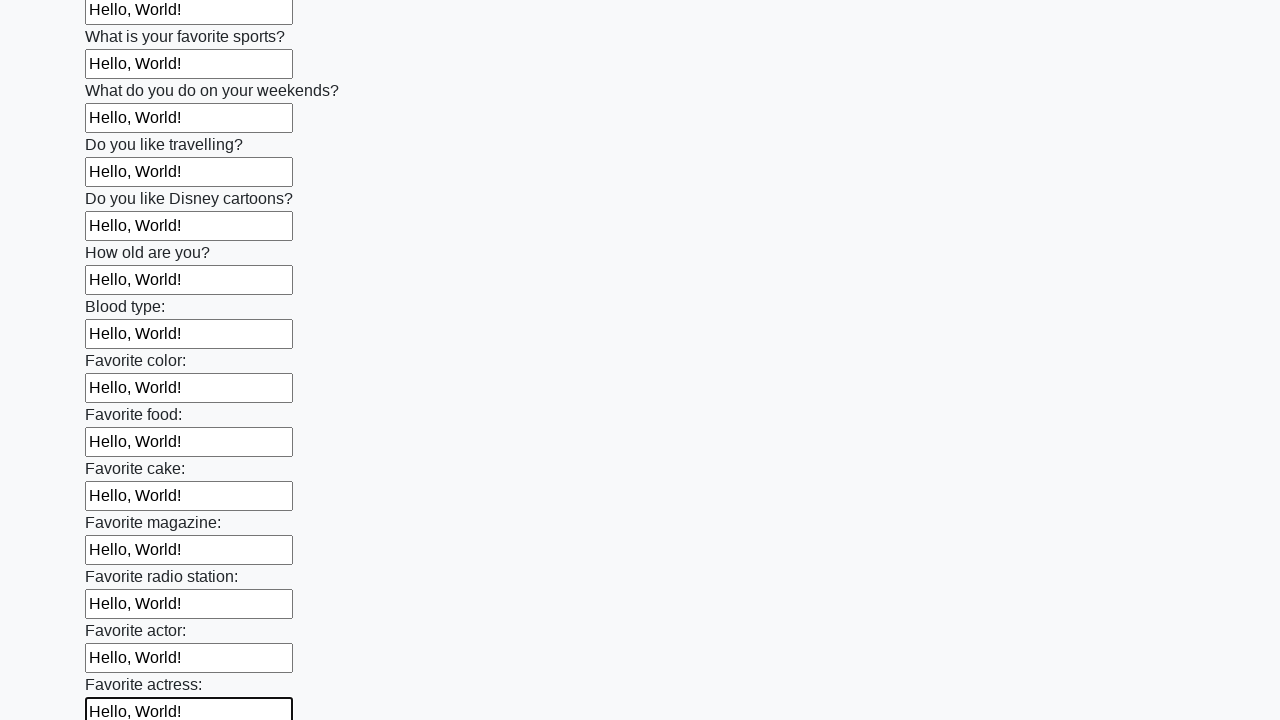

Filled input field with 'Hello, World!' on input >> nth=26
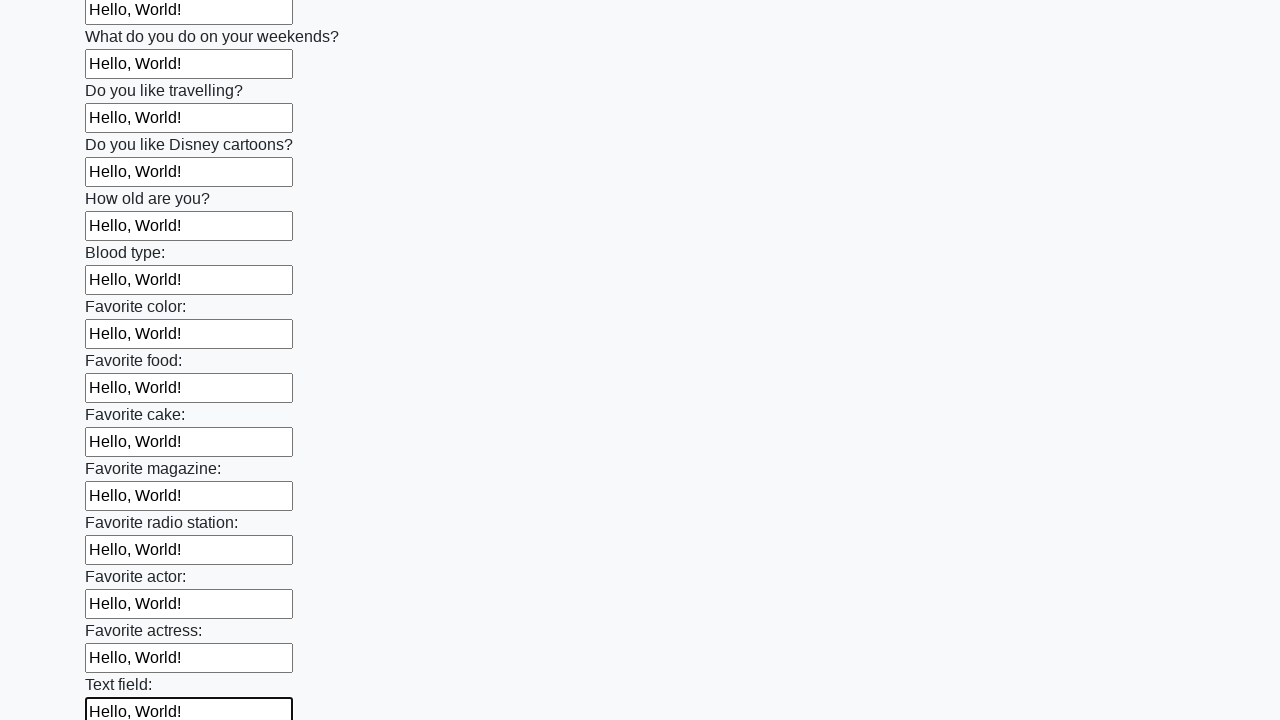

Filled input field with 'Hello, World!' on input >> nth=27
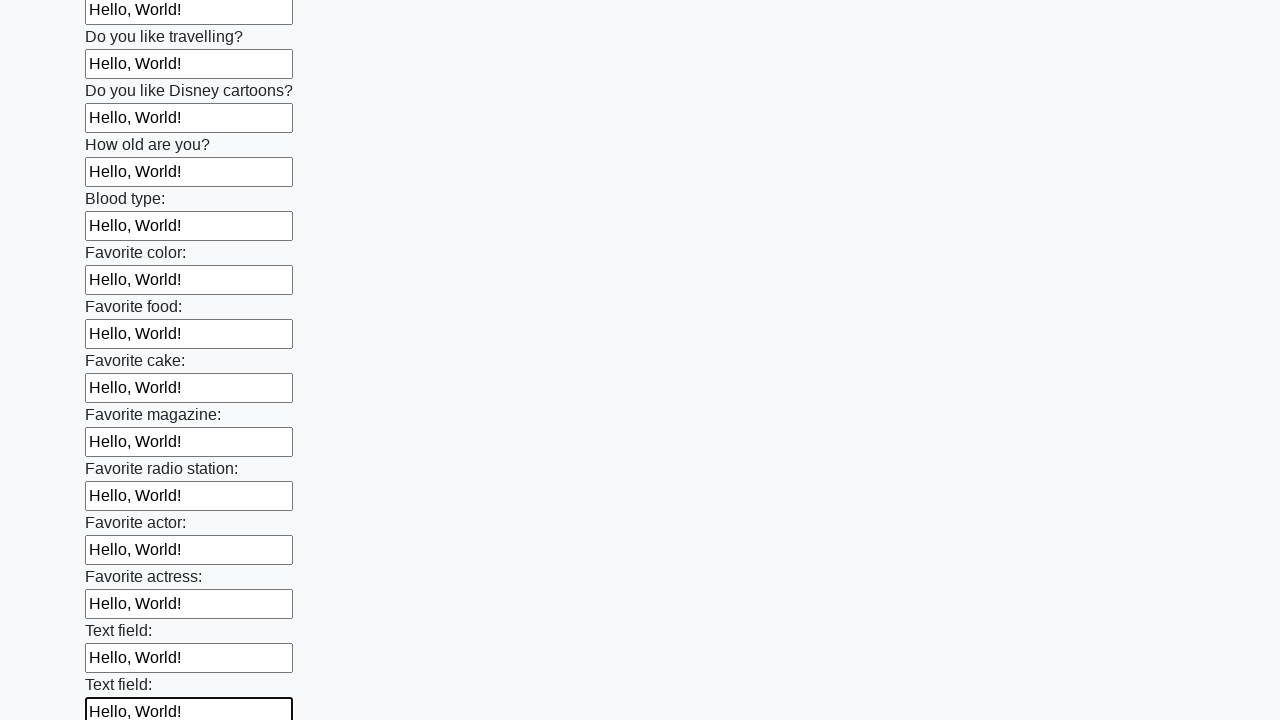

Filled input field with 'Hello, World!' on input >> nth=28
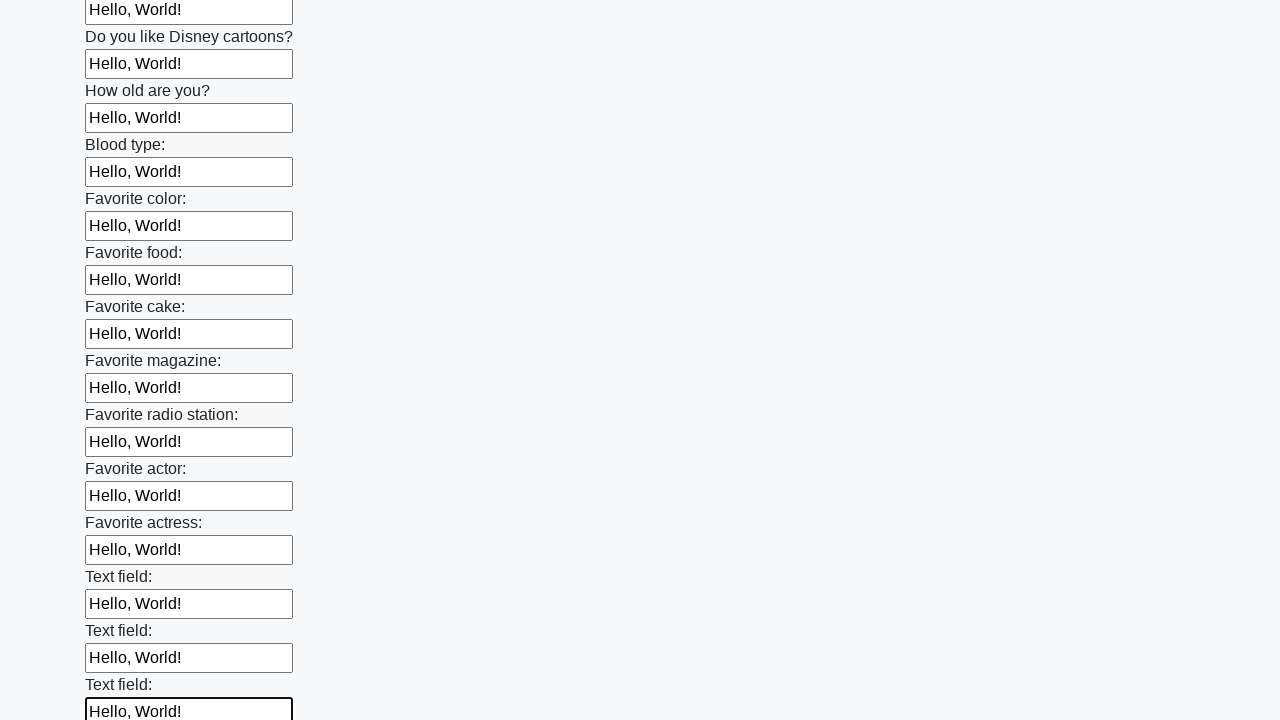

Filled input field with 'Hello, World!' on input >> nth=29
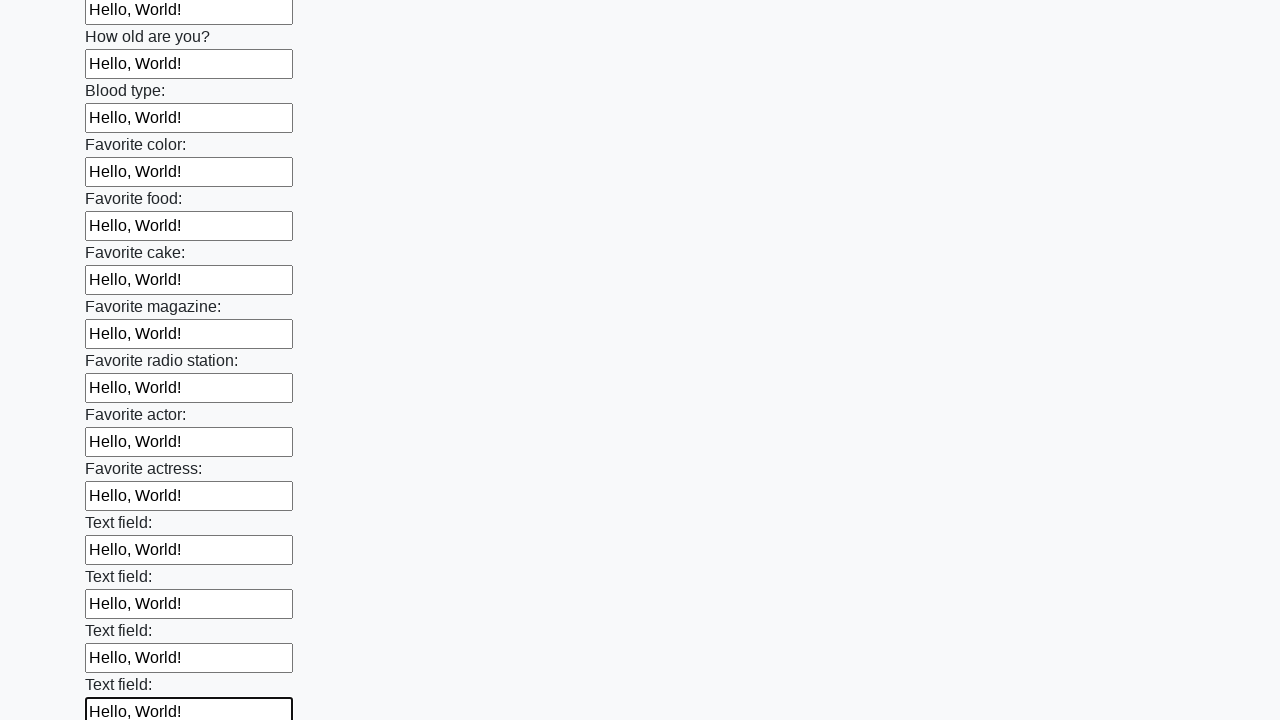

Filled input field with 'Hello, World!' on input >> nth=30
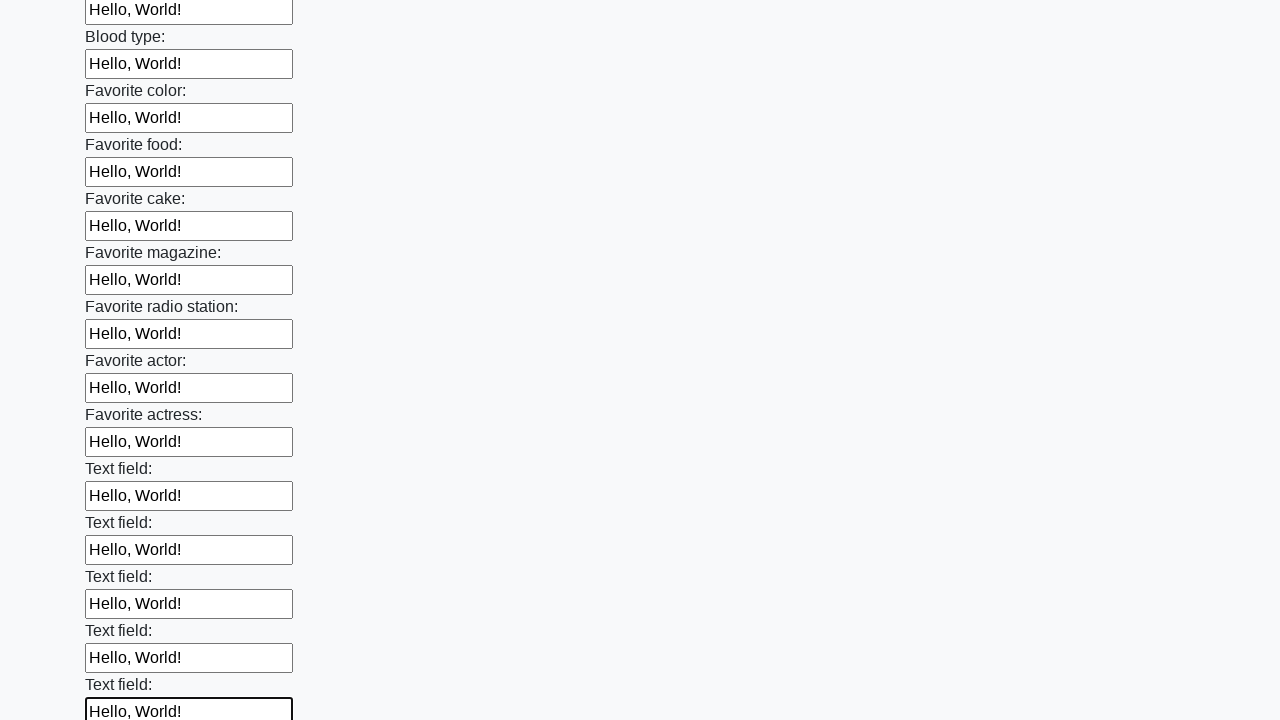

Filled input field with 'Hello, World!' on input >> nth=31
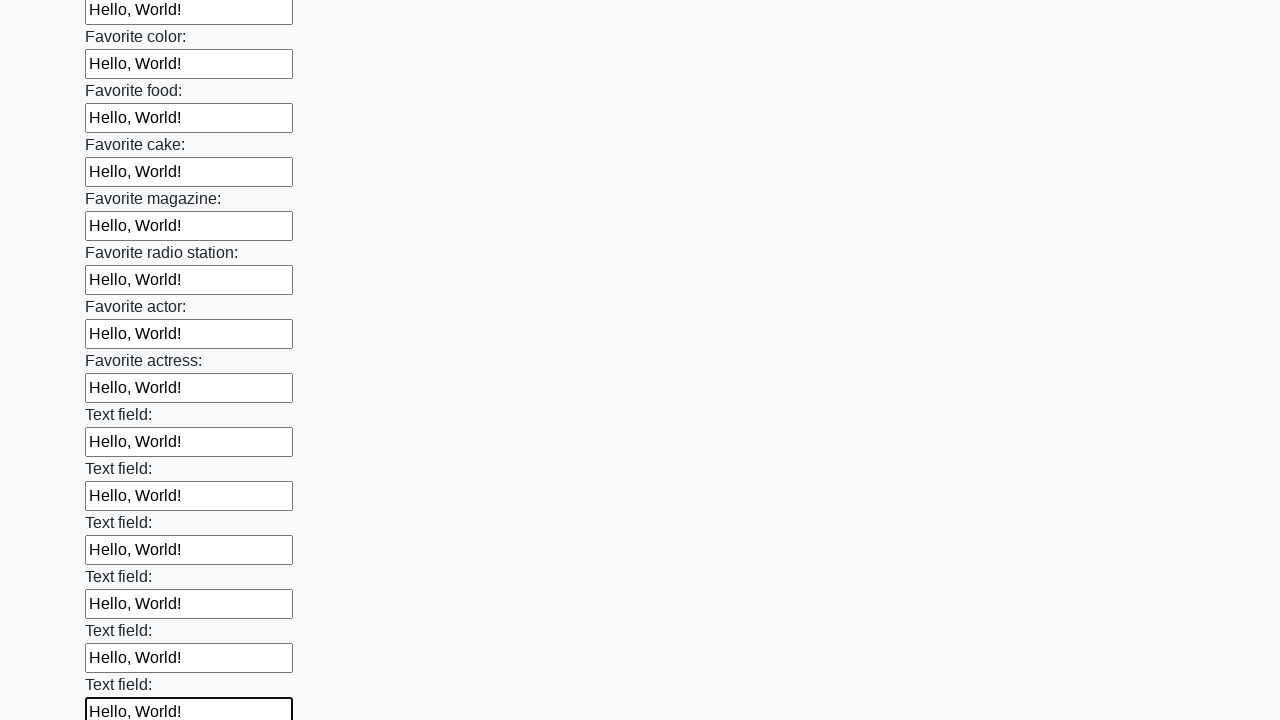

Filled input field with 'Hello, World!' on input >> nth=32
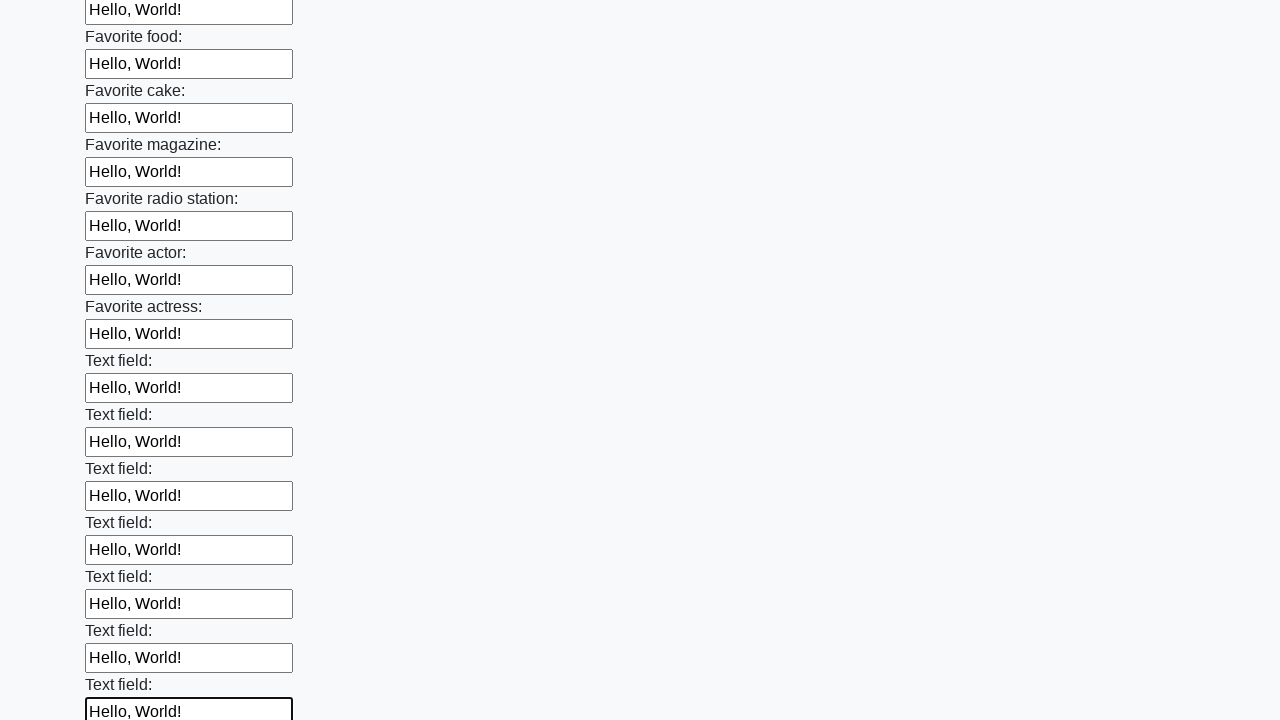

Filled input field with 'Hello, World!' on input >> nth=33
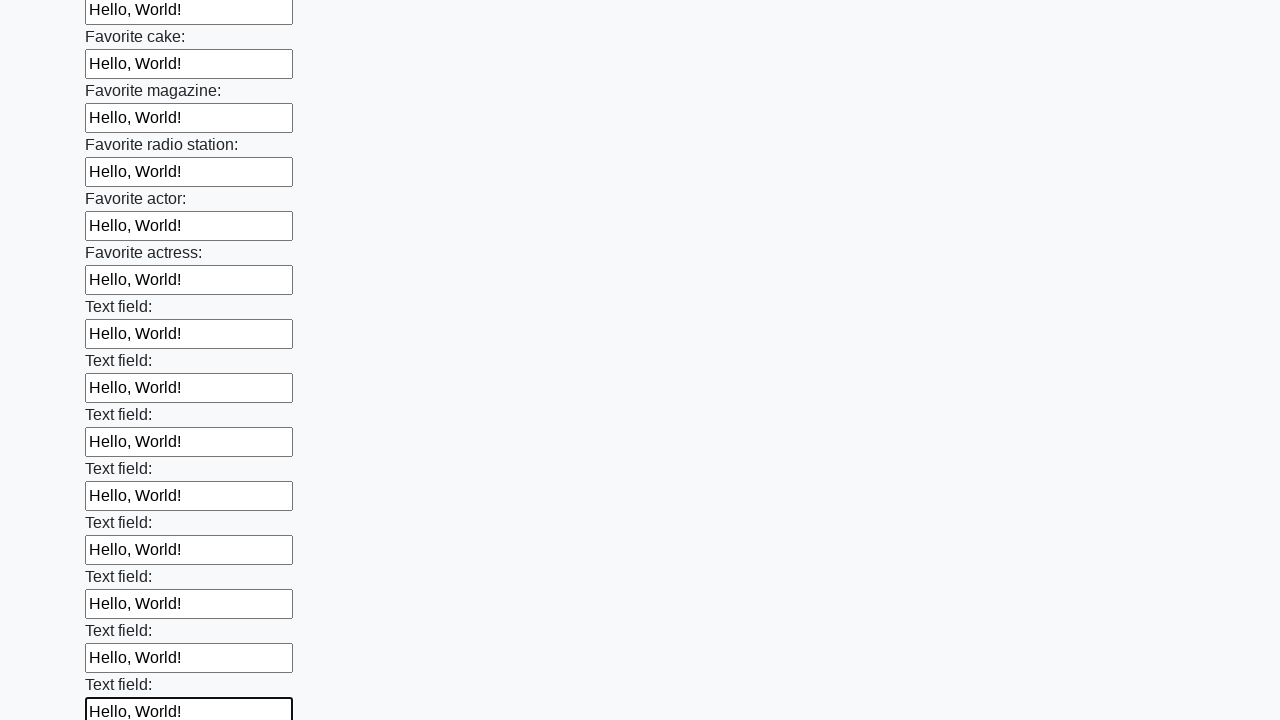

Filled input field with 'Hello, World!' on input >> nth=34
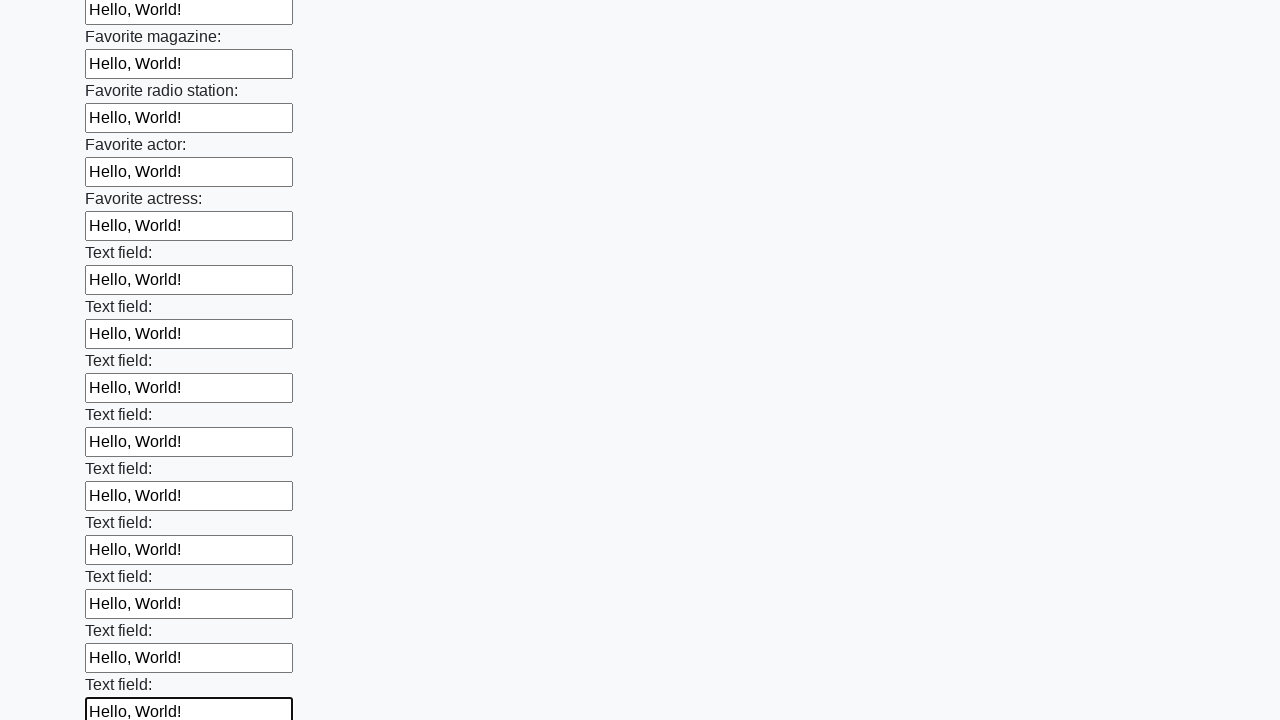

Filled input field with 'Hello, World!' on input >> nth=35
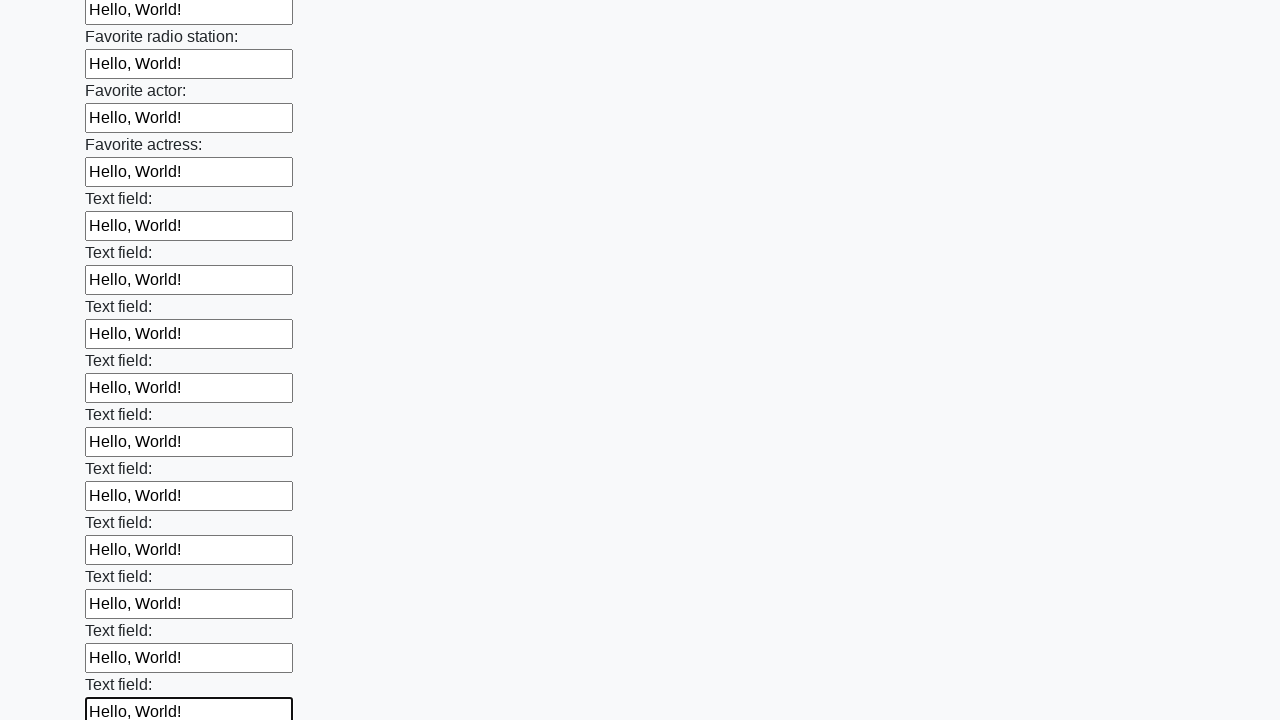

Filled input field with 'Hello, World!' on input >> nth=36
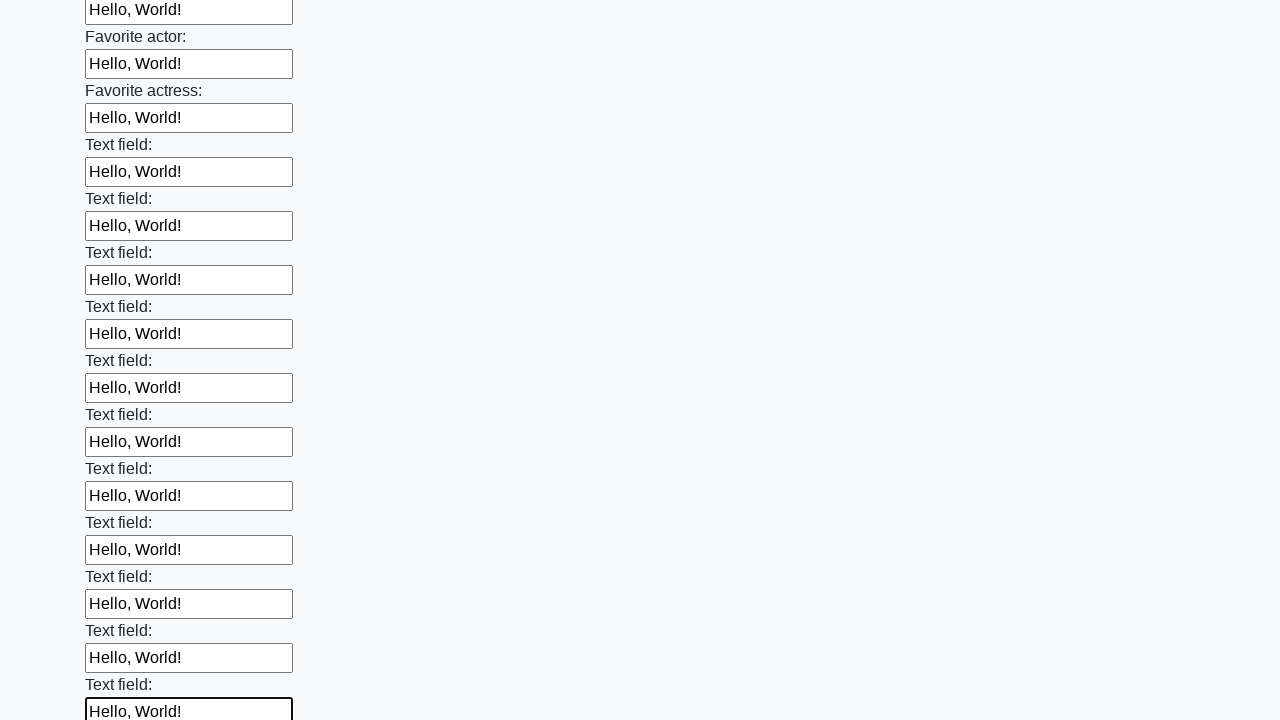

Filled input field with 'Hello, World!' on input >> nth=37
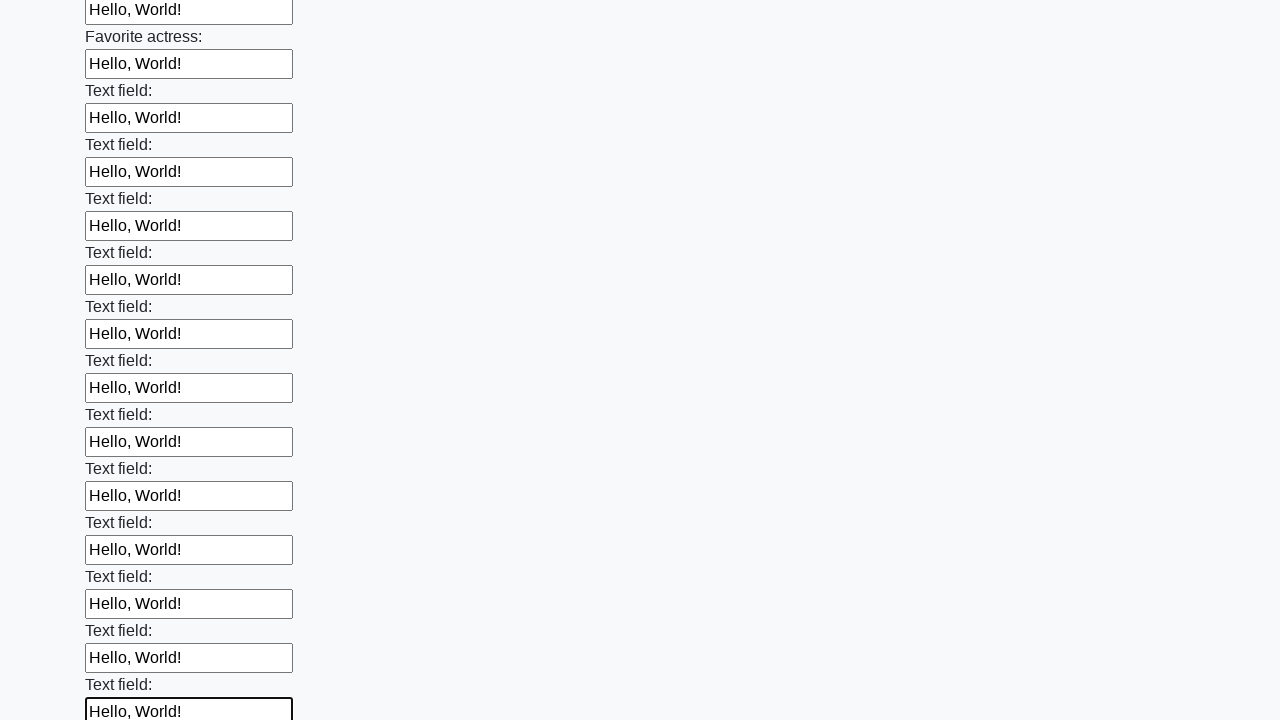

Filled input field with 'Hello, World!' on input >> nth=38
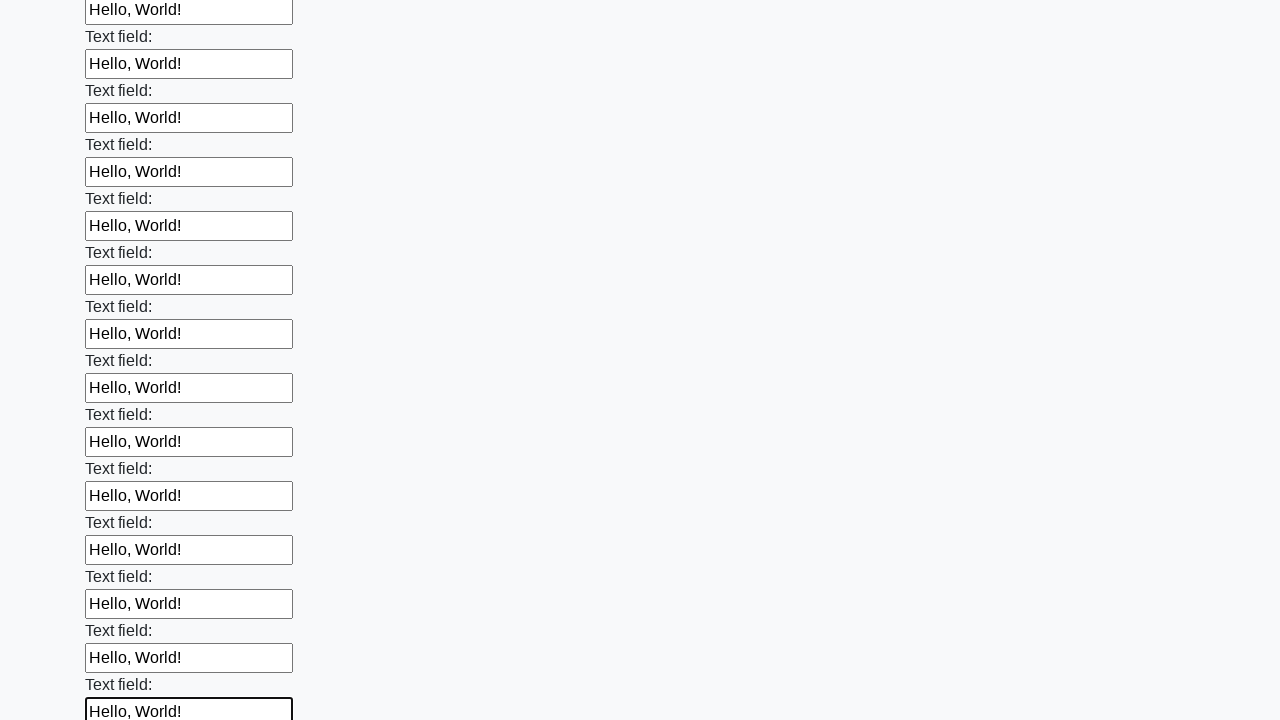

Filled input field with 'Hello, World!' on input >> nth=39
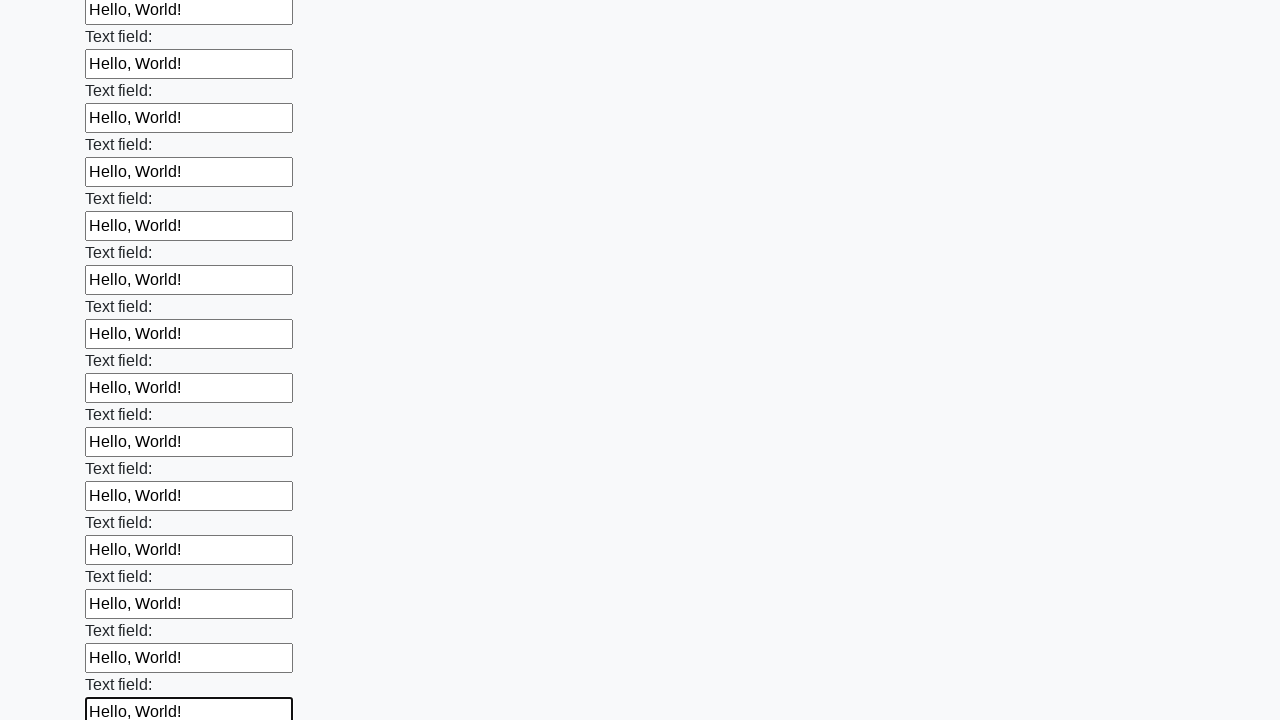

Filled input field with 'Hello, World!' on input >> nth=40
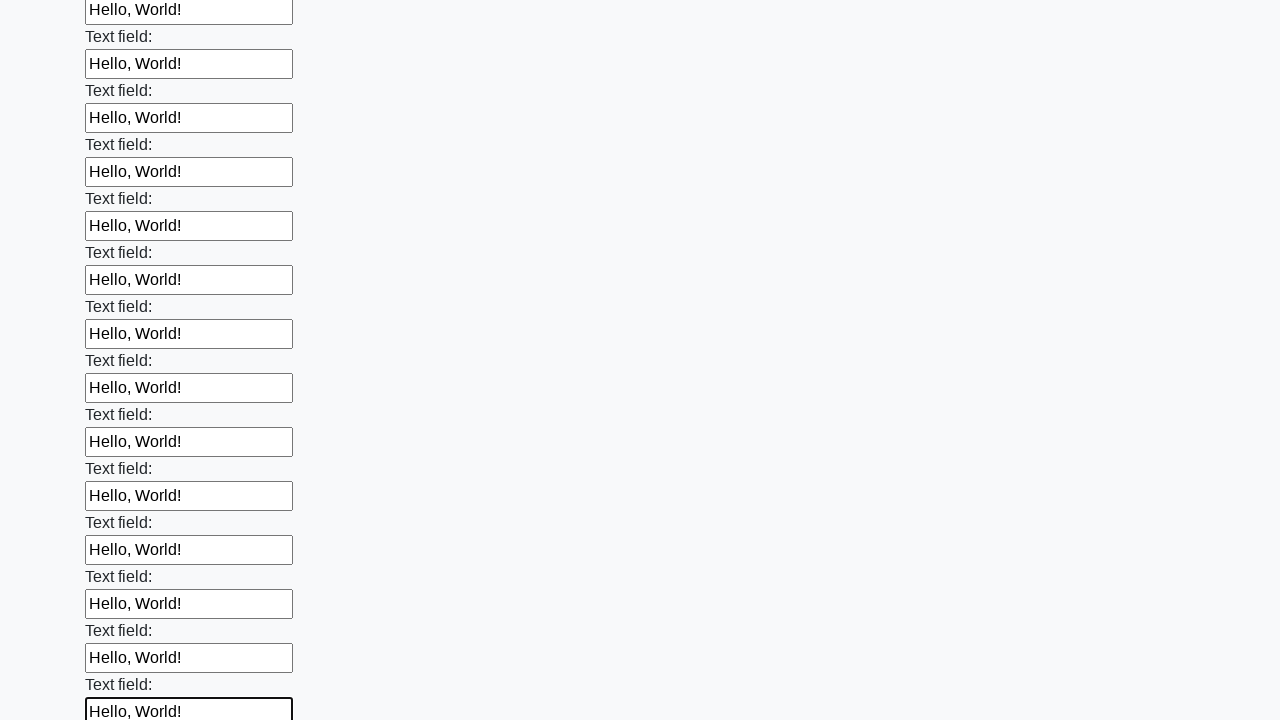

Filled input field with 'Hello, World!' on input >> nth=41
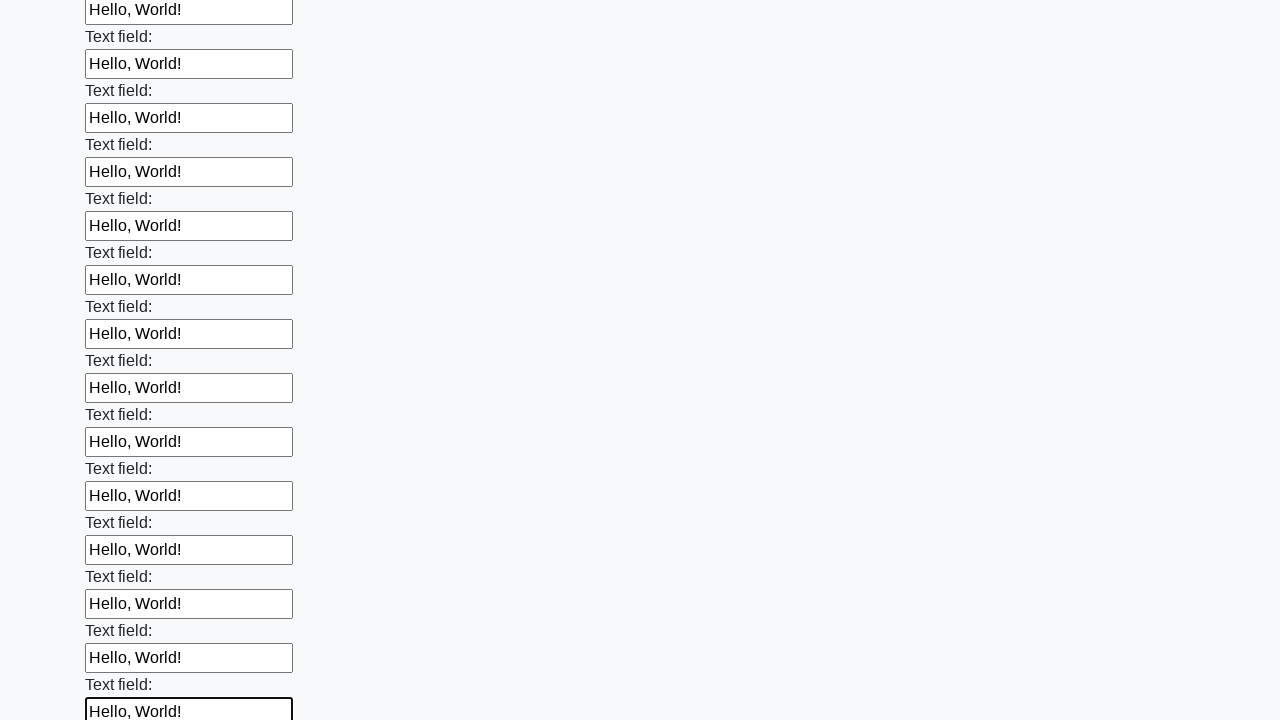

Filled input field with 'Hello, World!' on input >> nth=42
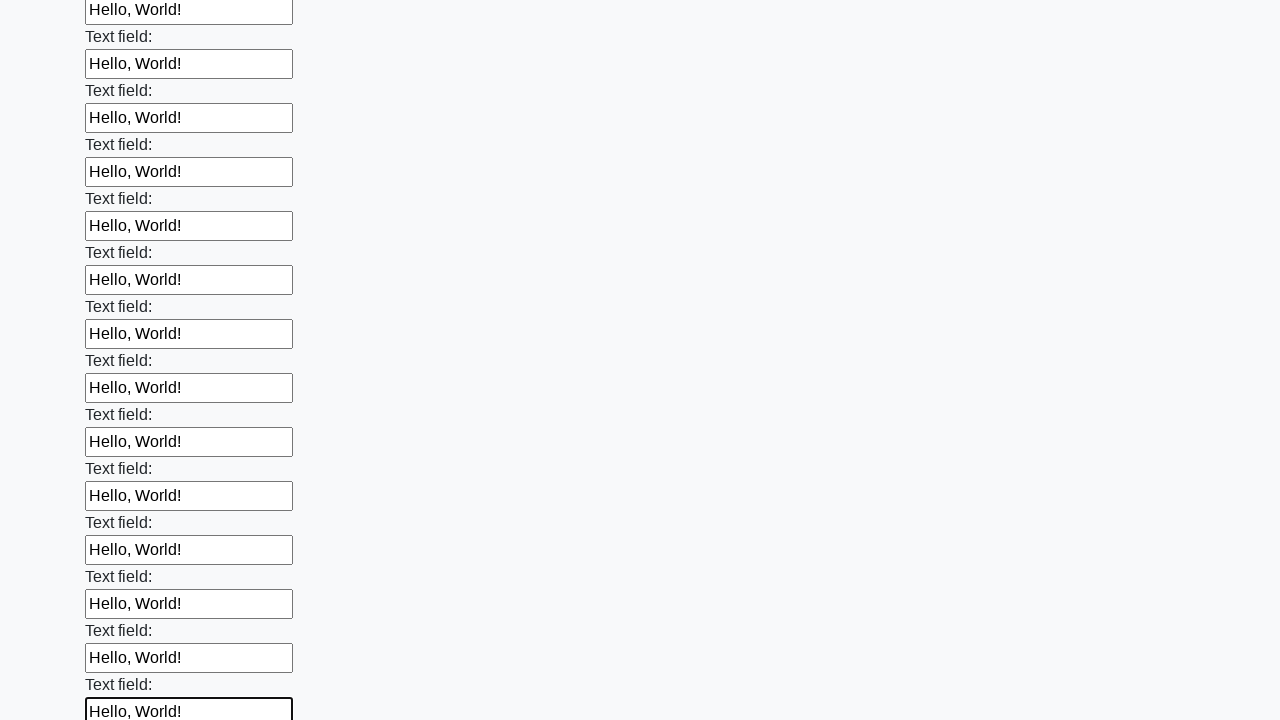

Filled input field with 'Hello, World!' on input >> nth=43
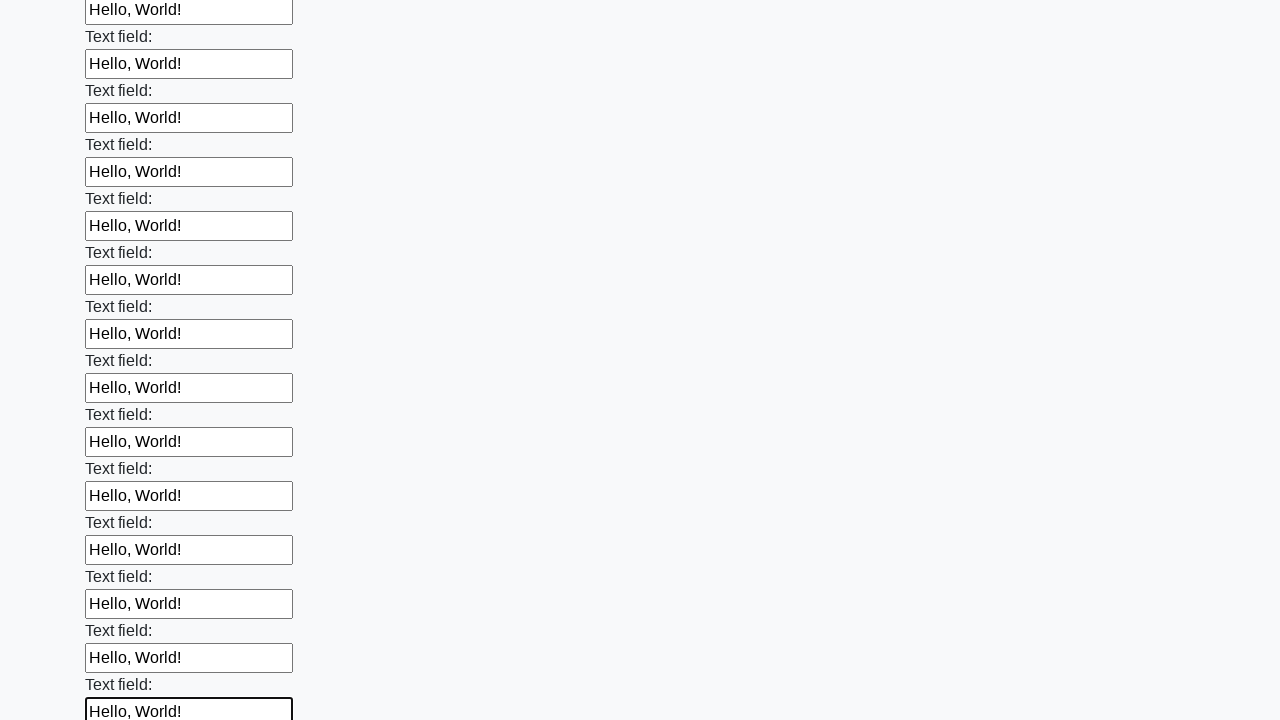

Filled input field with 'Hello, World!' on input >> nth=44
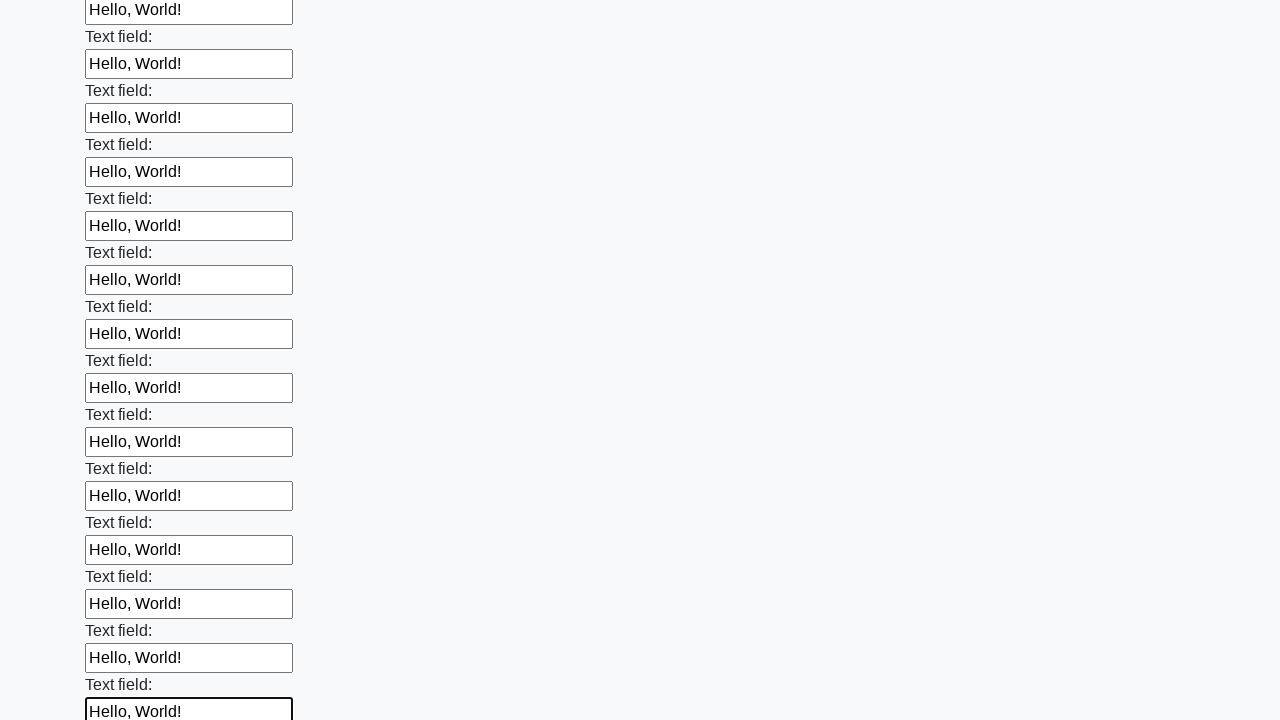

Filled input field with 'Hello, World!' on input >> nth=45
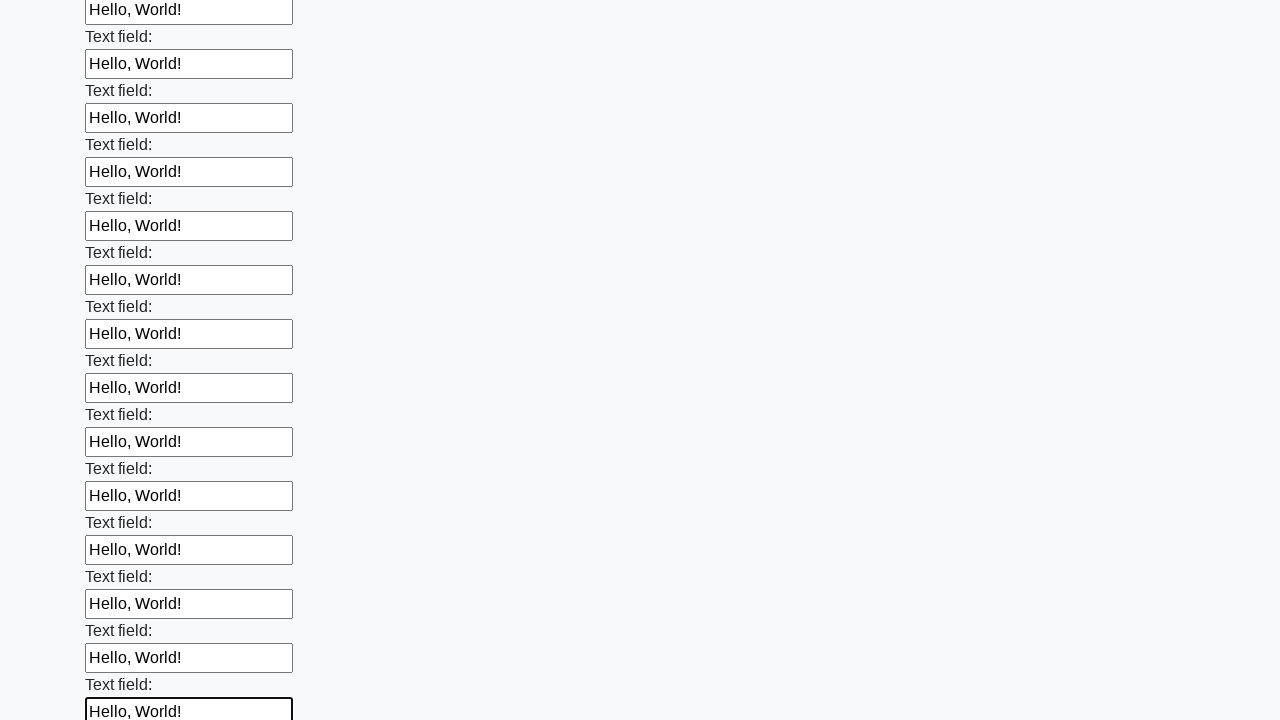

Filled input field with 'Hello, World!' on input >> nth=46
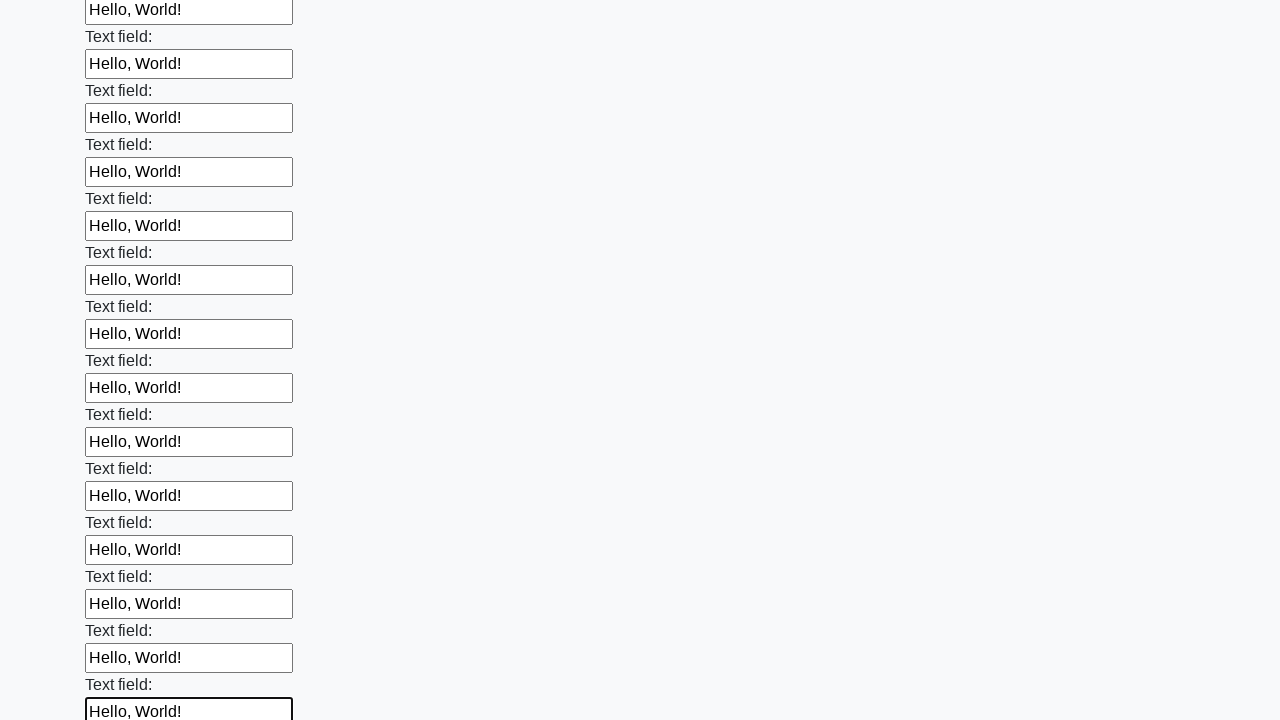

Filled input field with 'Hello, World!' on input >> nth=47
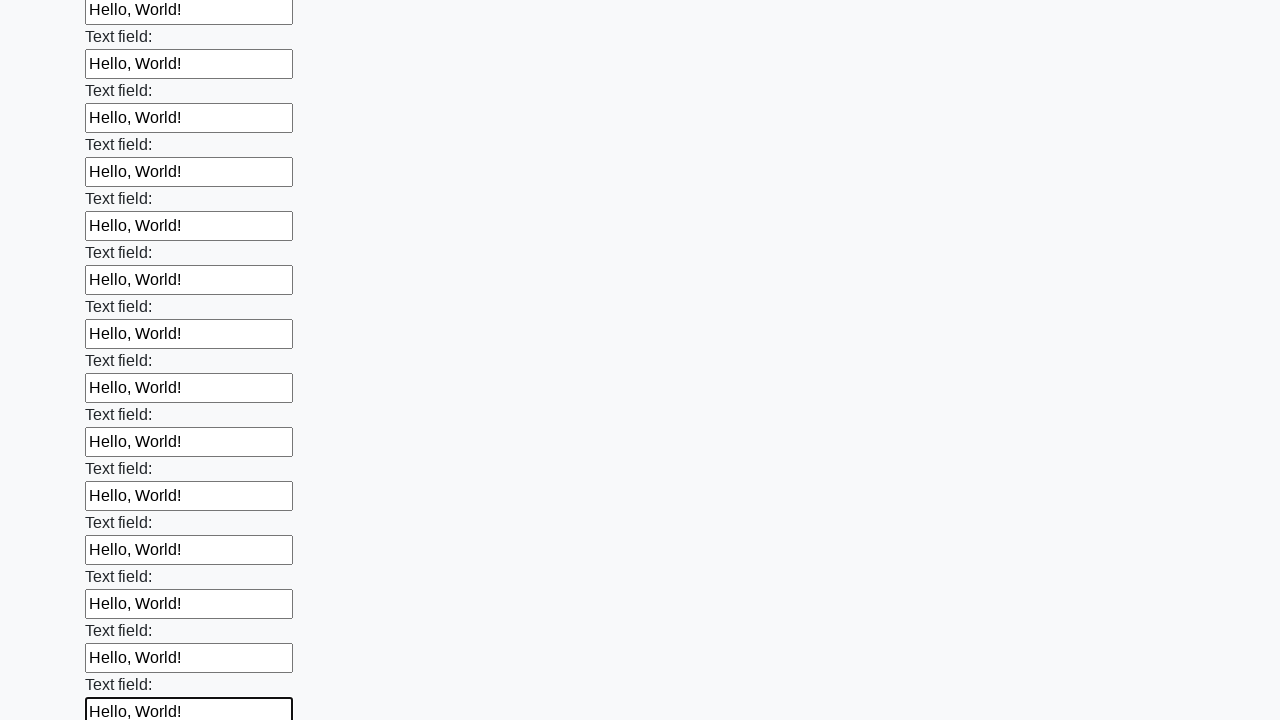

Filled input field with 'Hello, World!' on input >> nth=48
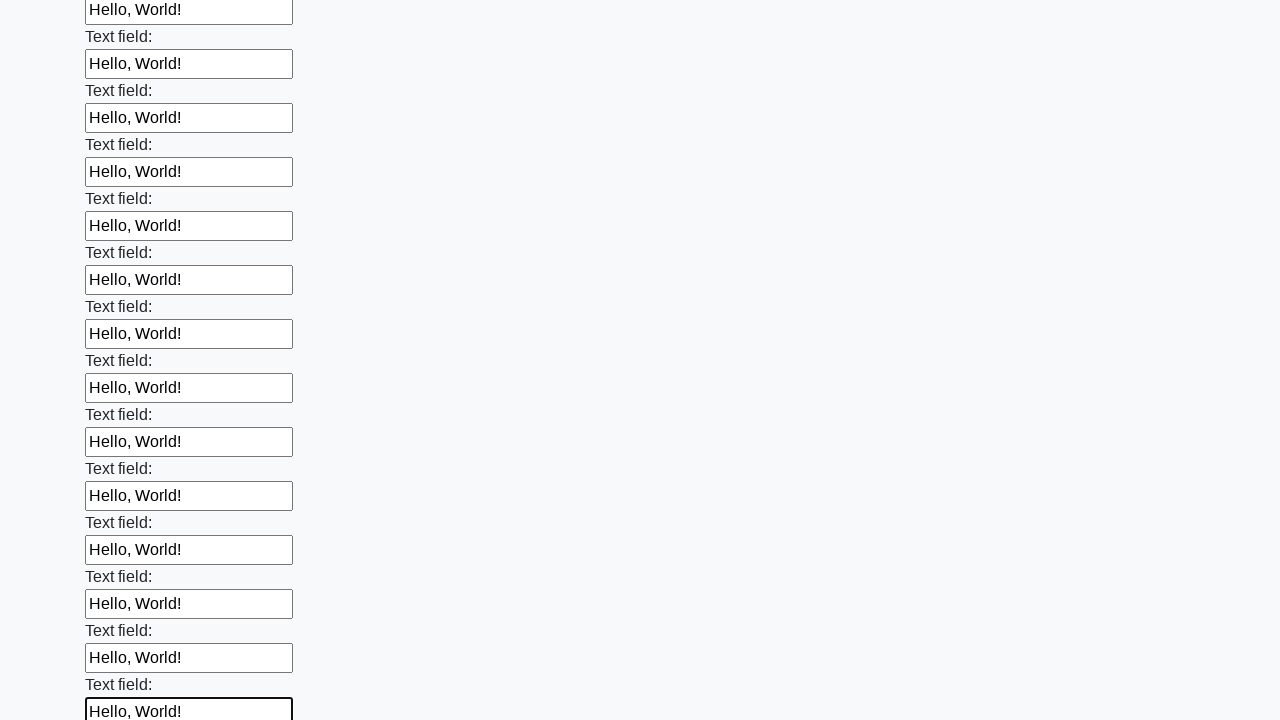

Filled input field with 'Hello, World!' on input >> nth=49
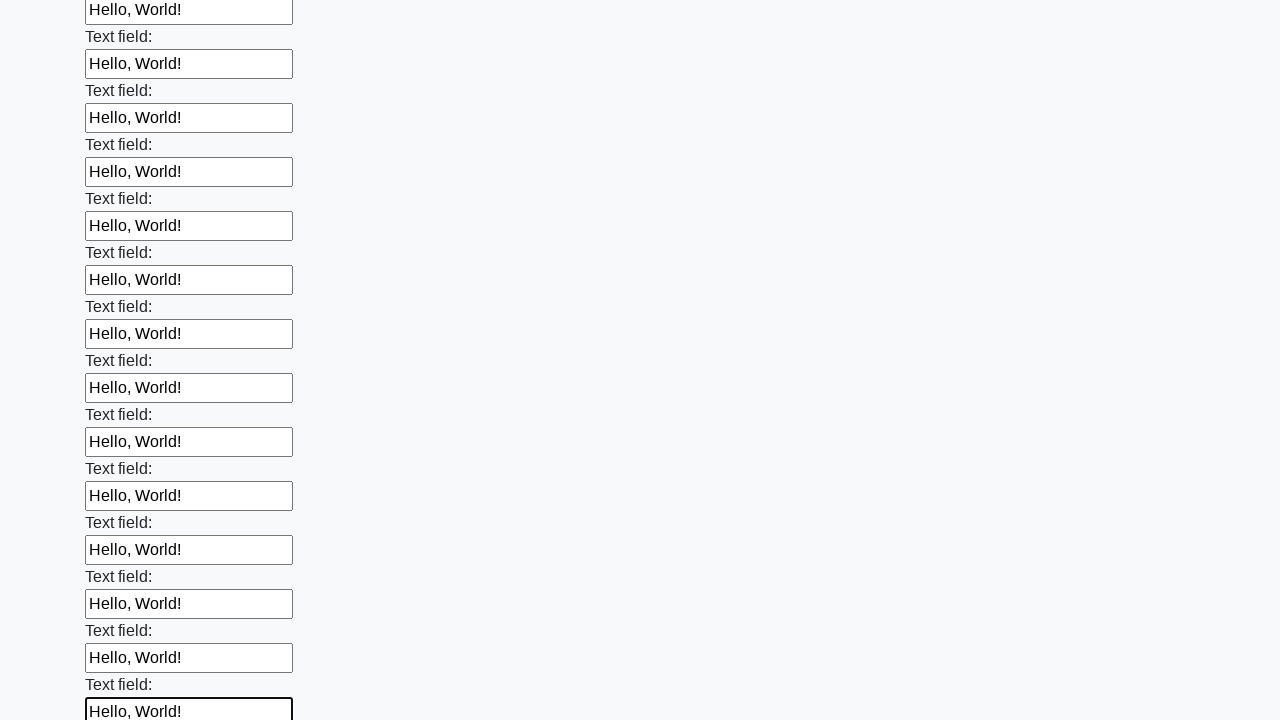

Filled input field with 'Hello, World!' on input >> nth=50
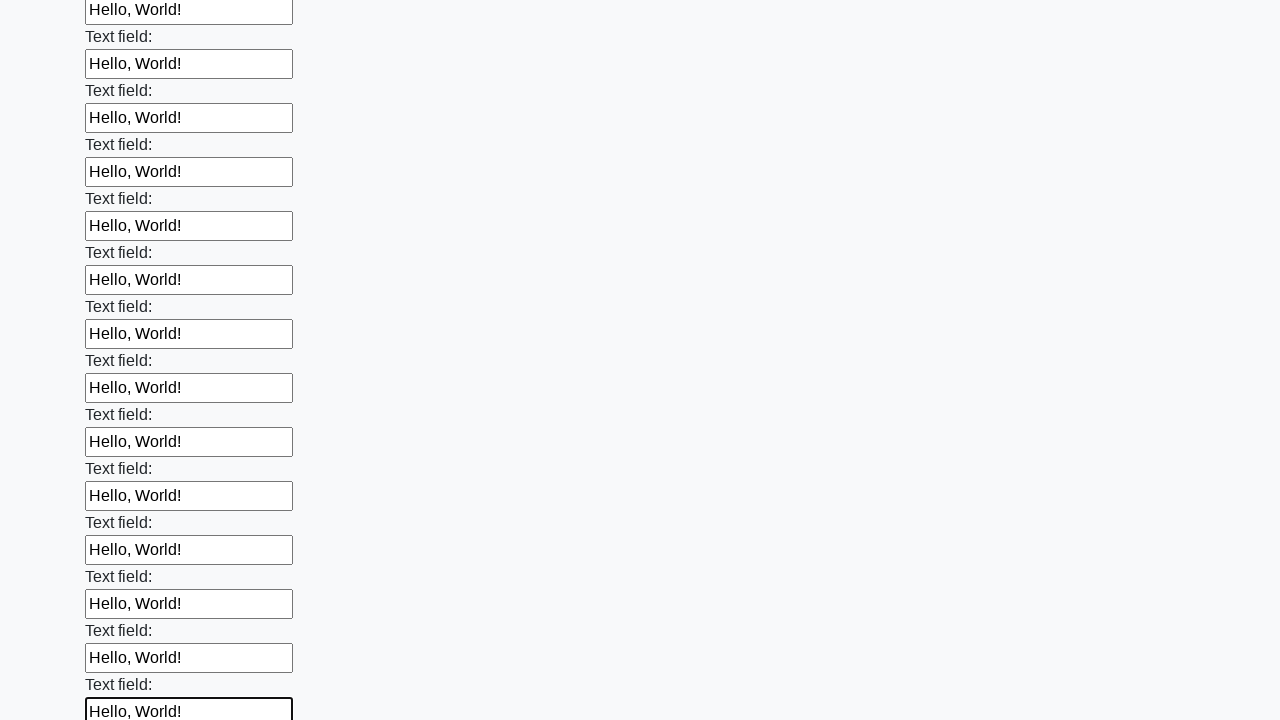

Filled input field with 'Hello, World!' on input >> nth=51
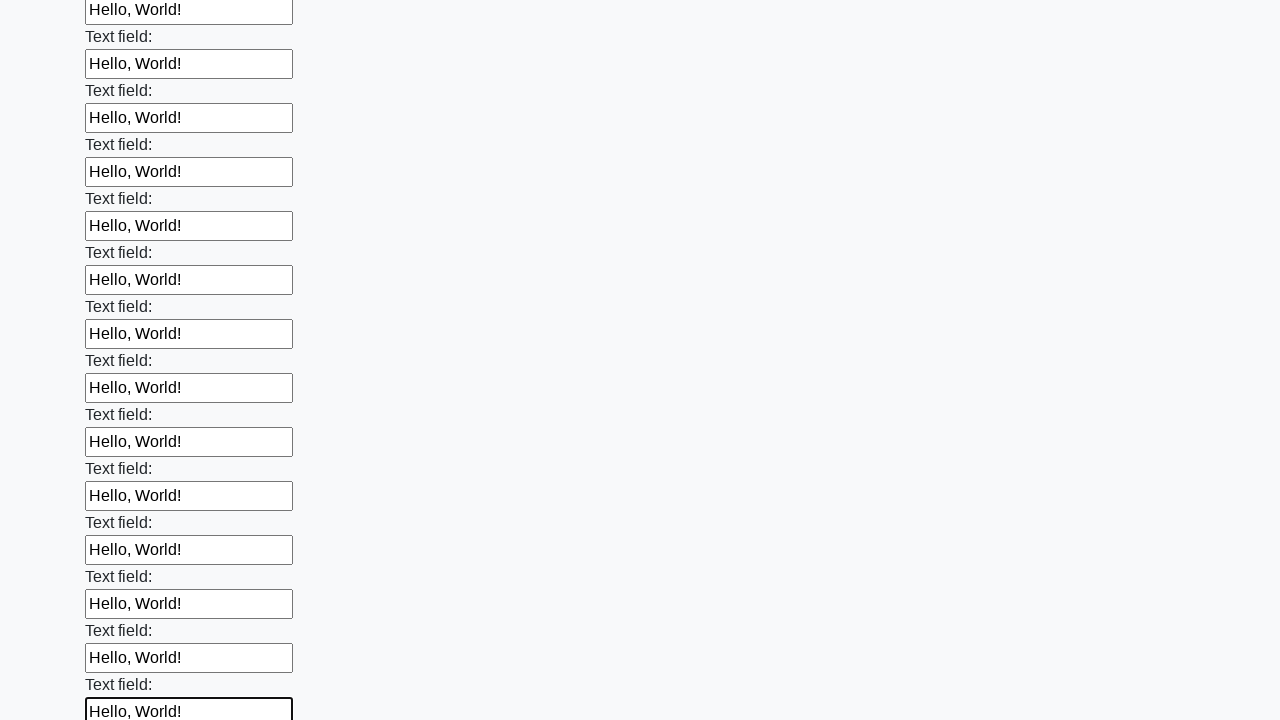

Filled input field with 'Hello, World!' on input >> nth=52
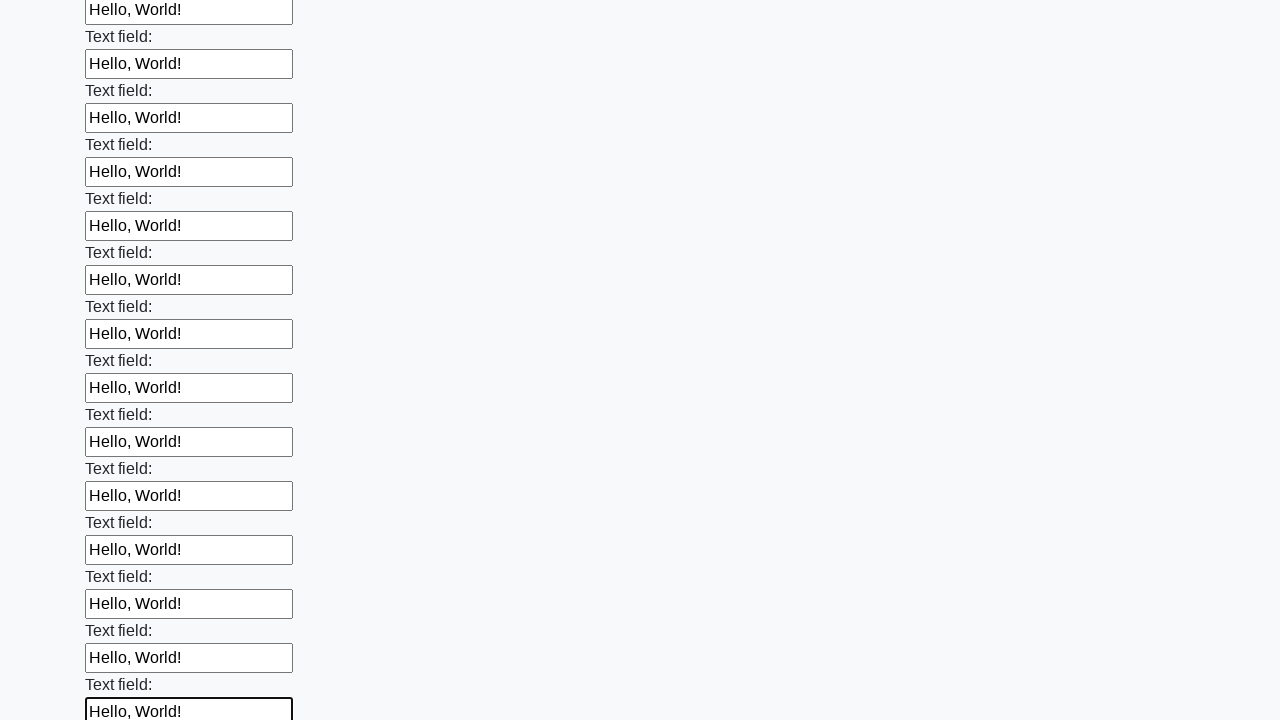

Filled input field with 'Hello, World!' on input >> nth=53
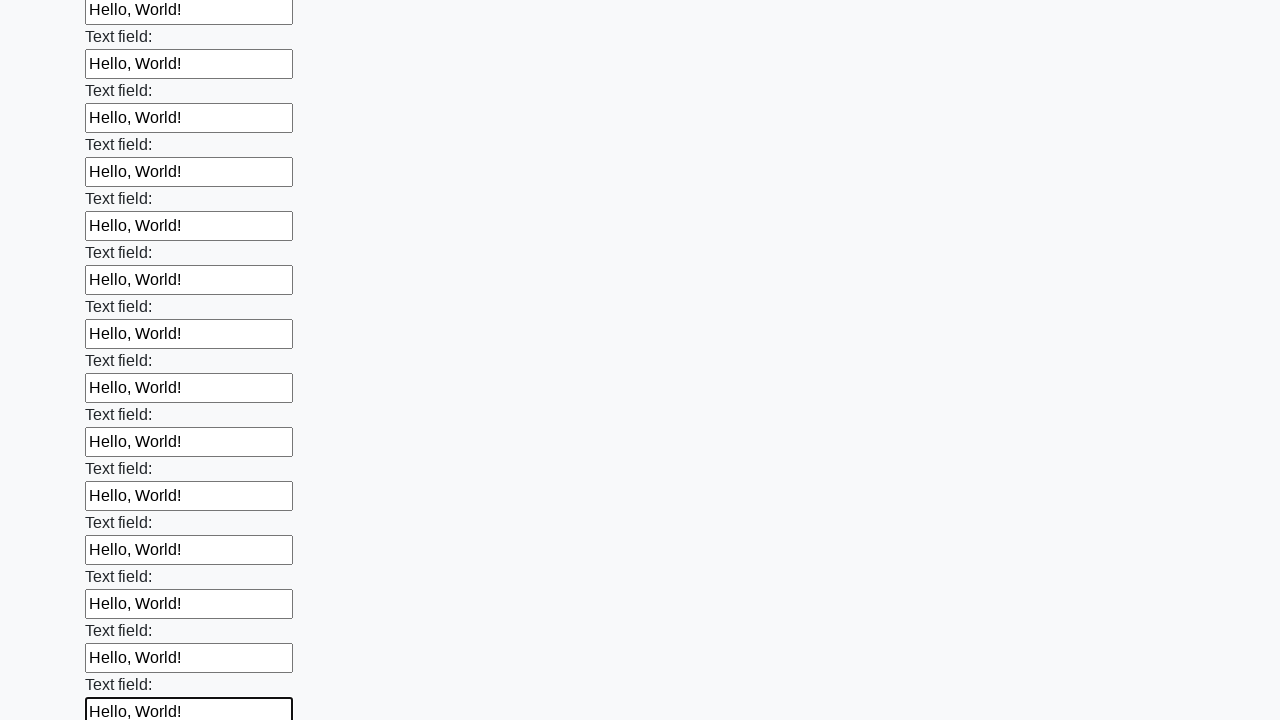

Filled input field with 'Hello, World!' on input >> nth=54
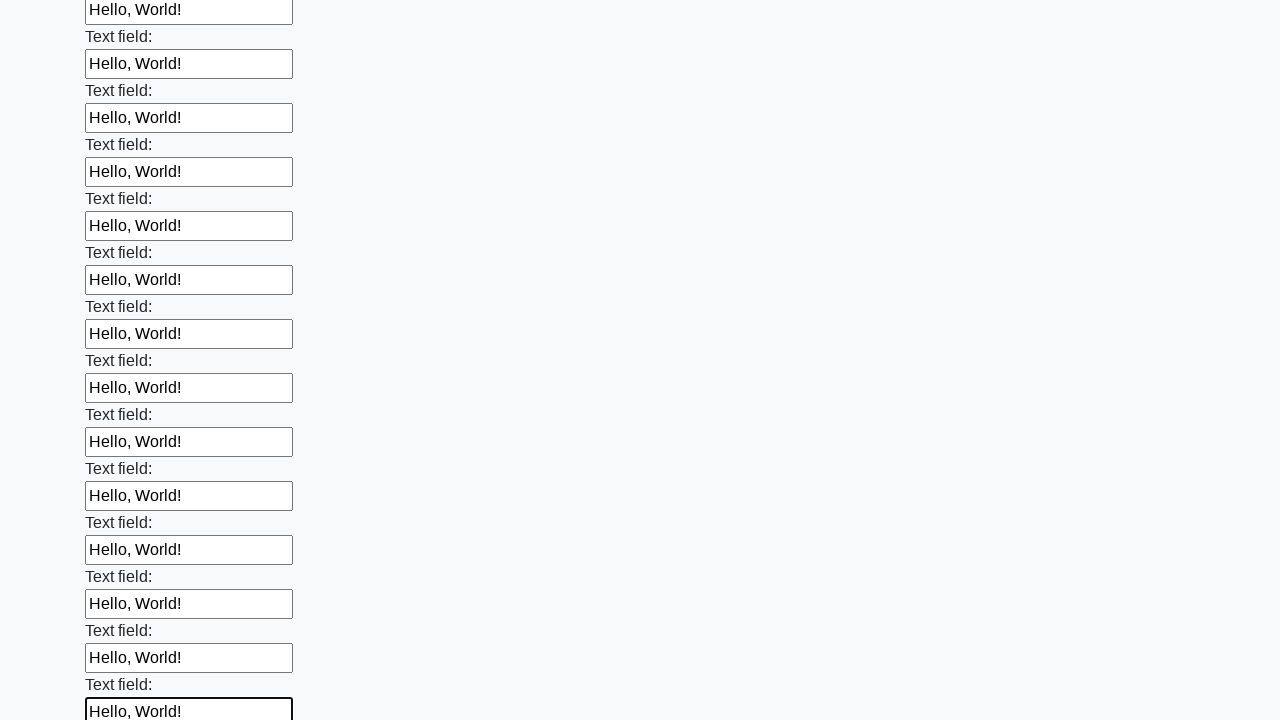

Filled input field with 'Hello, World!' on input >> nth=55
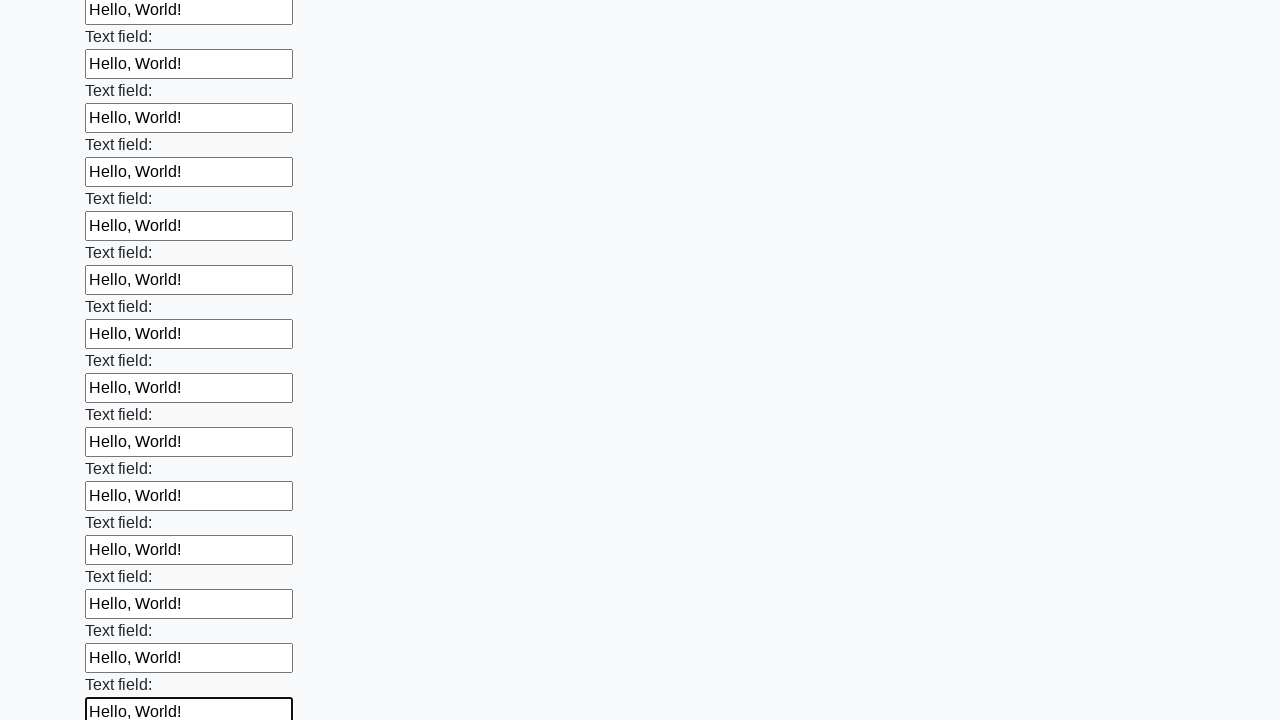

Filled input field with 'Hello, World!' on input >> nth=56
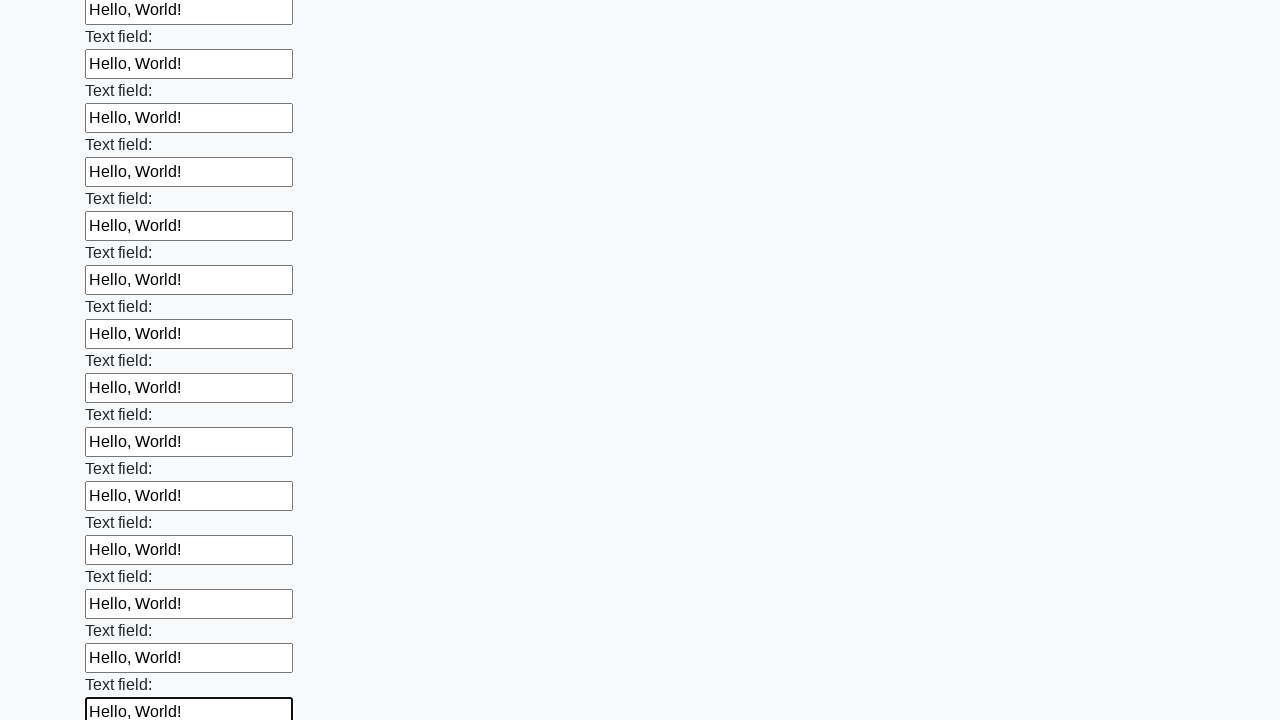

Filled input field with 'Hello, World!' on input >> nth=57
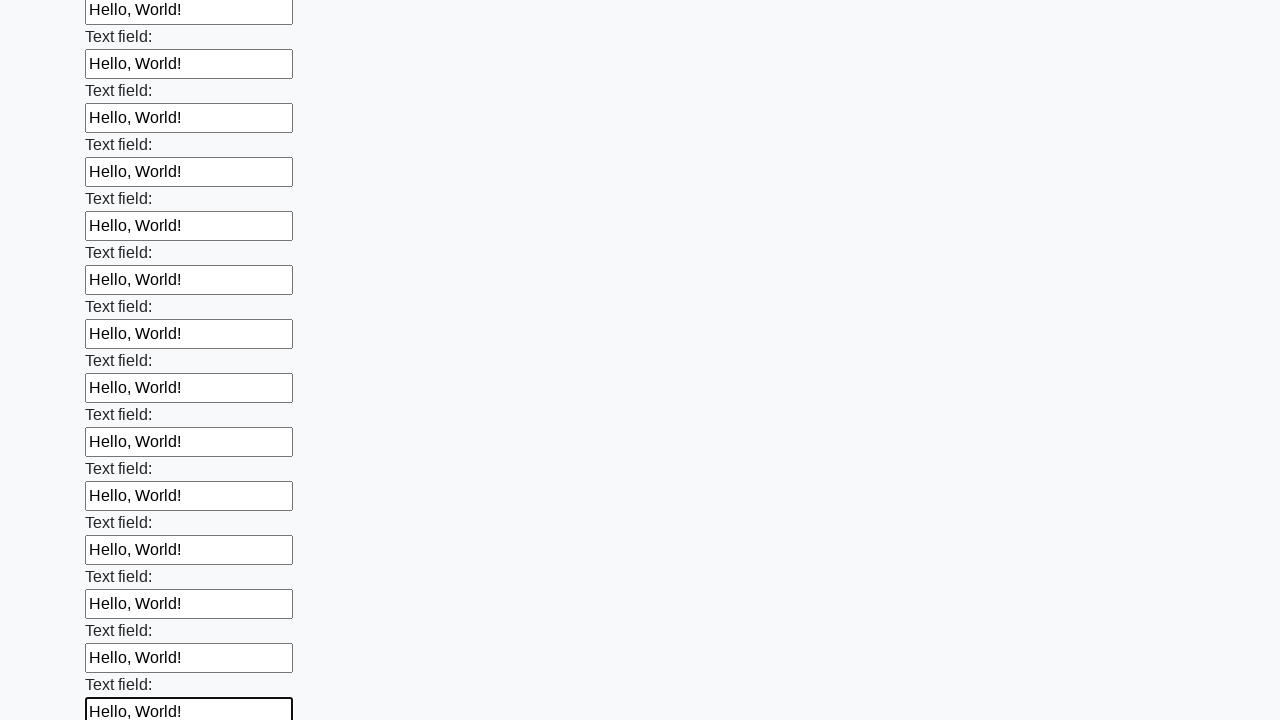

Filled input field with 'Hello, World!' on input >> nth=58
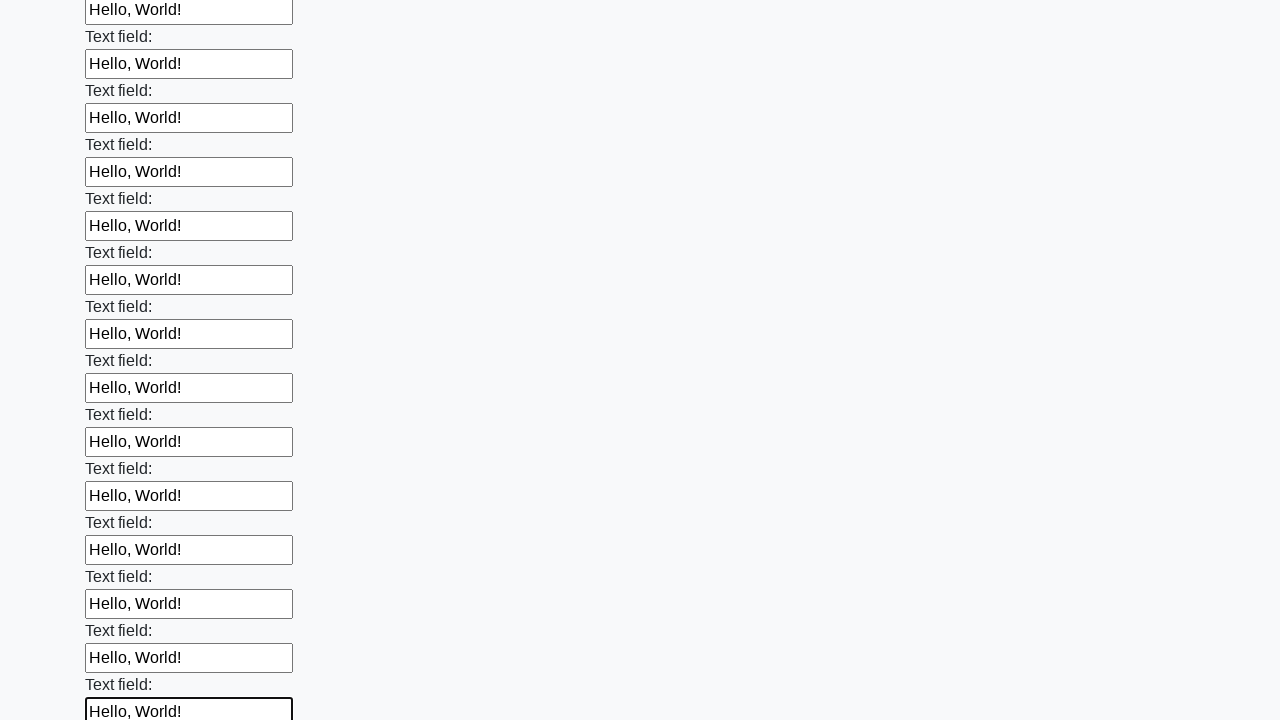

Filled input field with 'Hello, World!' on input >> nth=59
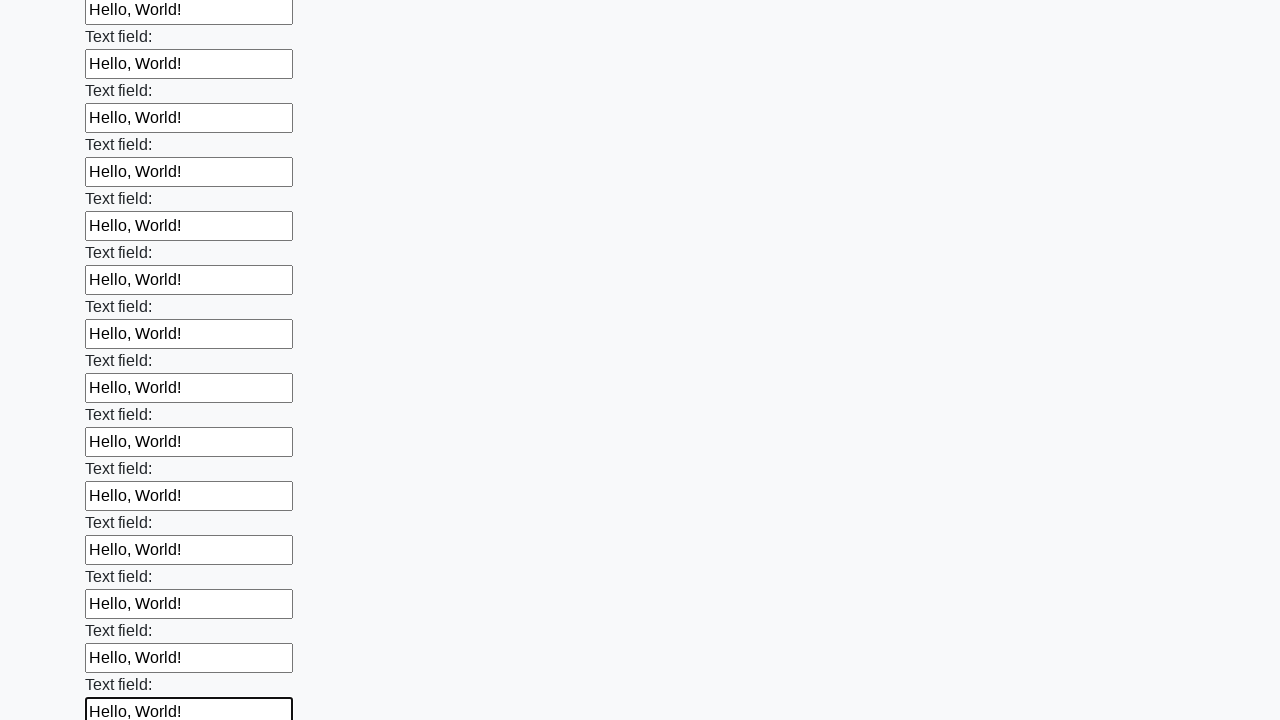

Filled input field with 'Hello, World!' on input >> nth=60
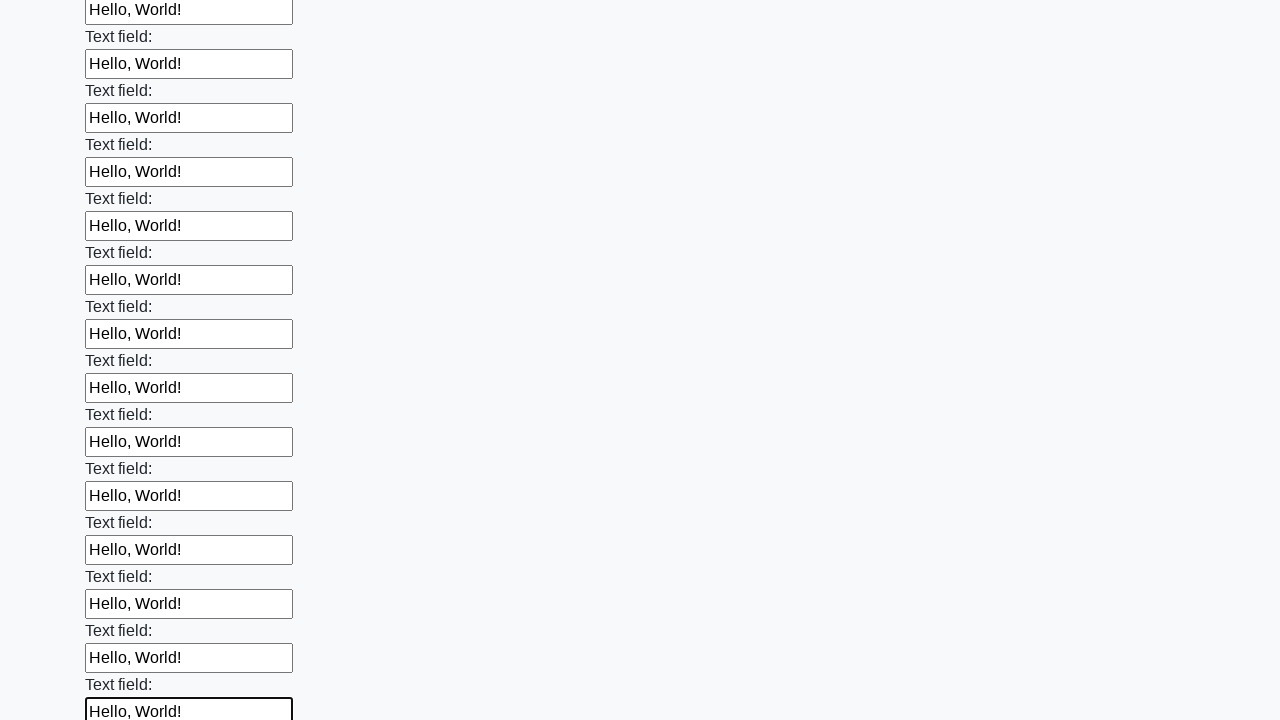

Filled input field with 'Hello, World!' on input >> nth=61
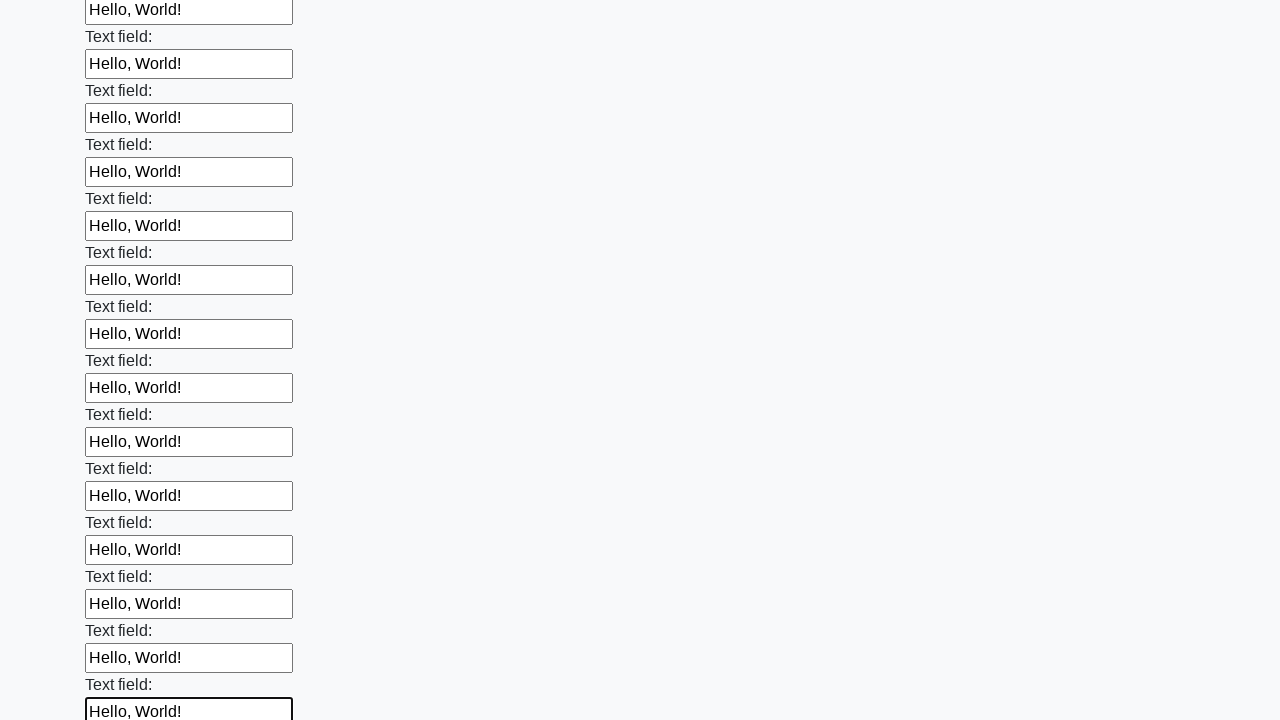

Filled input field with 'Hello, World!' on input >> nth=62
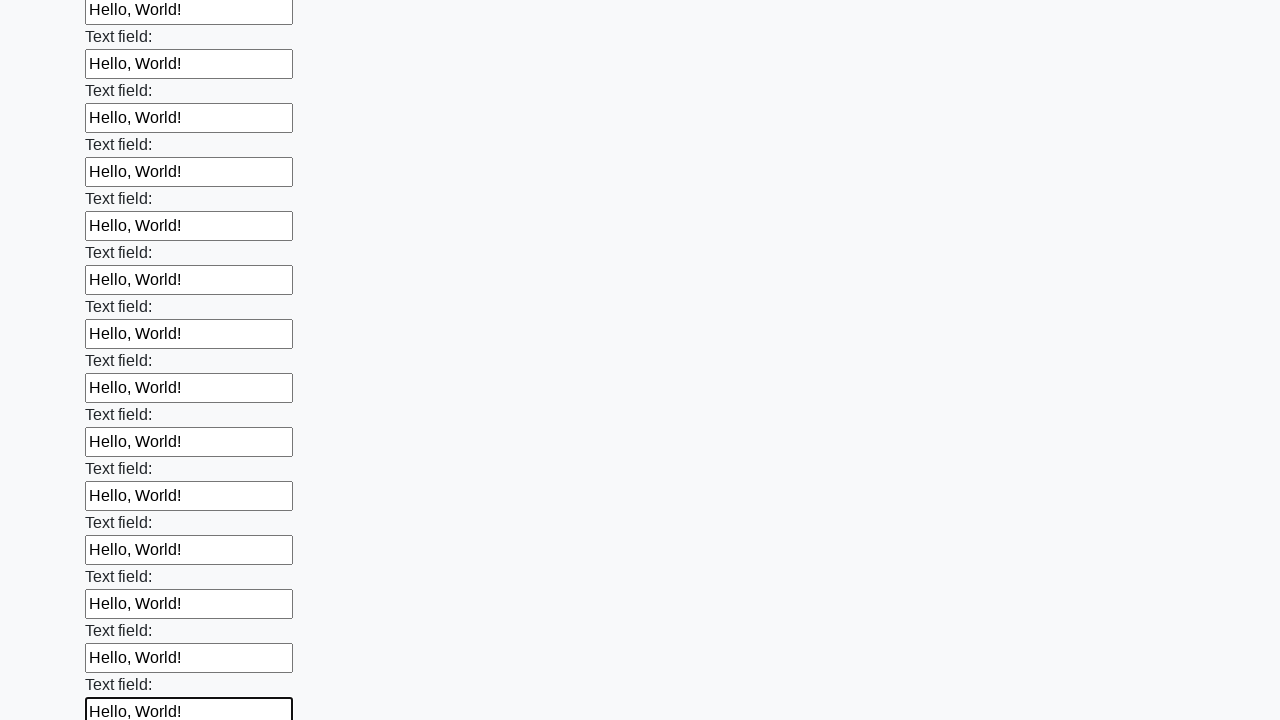

Filled input field with 'Hello, World!' on input >> nth=63
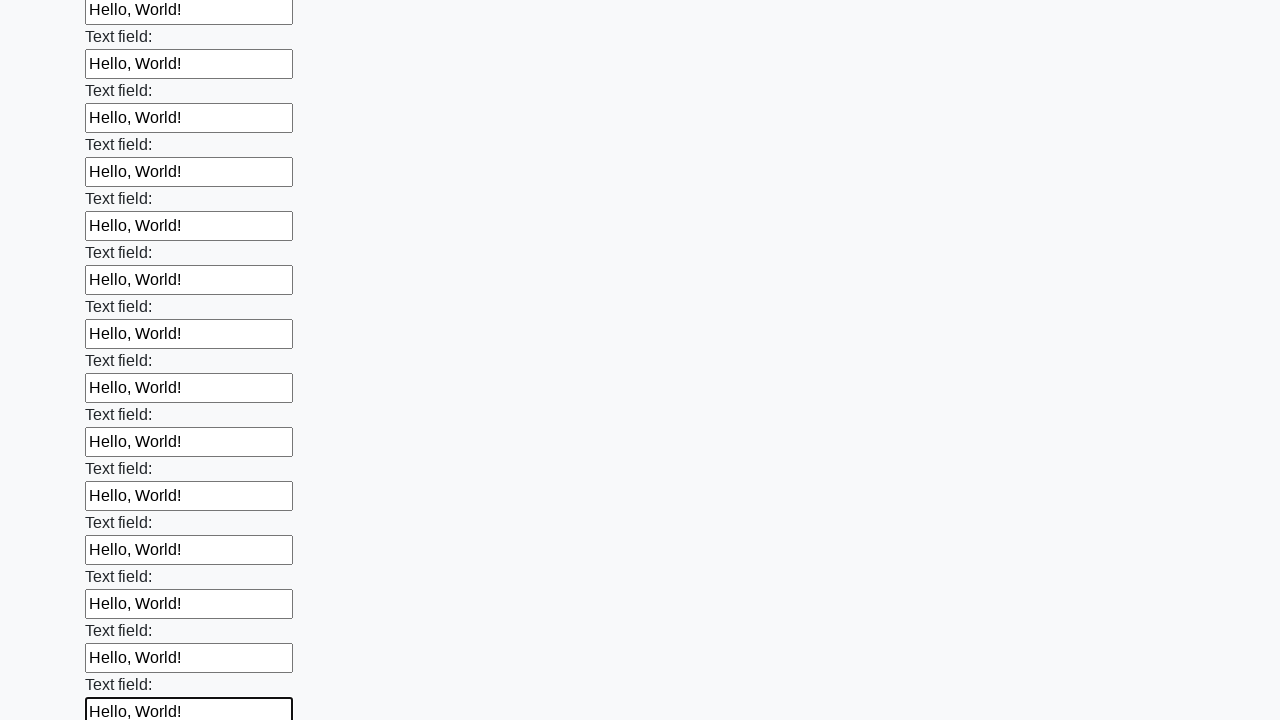

Filled input field with 'Hello, World!' on input >> nth=64
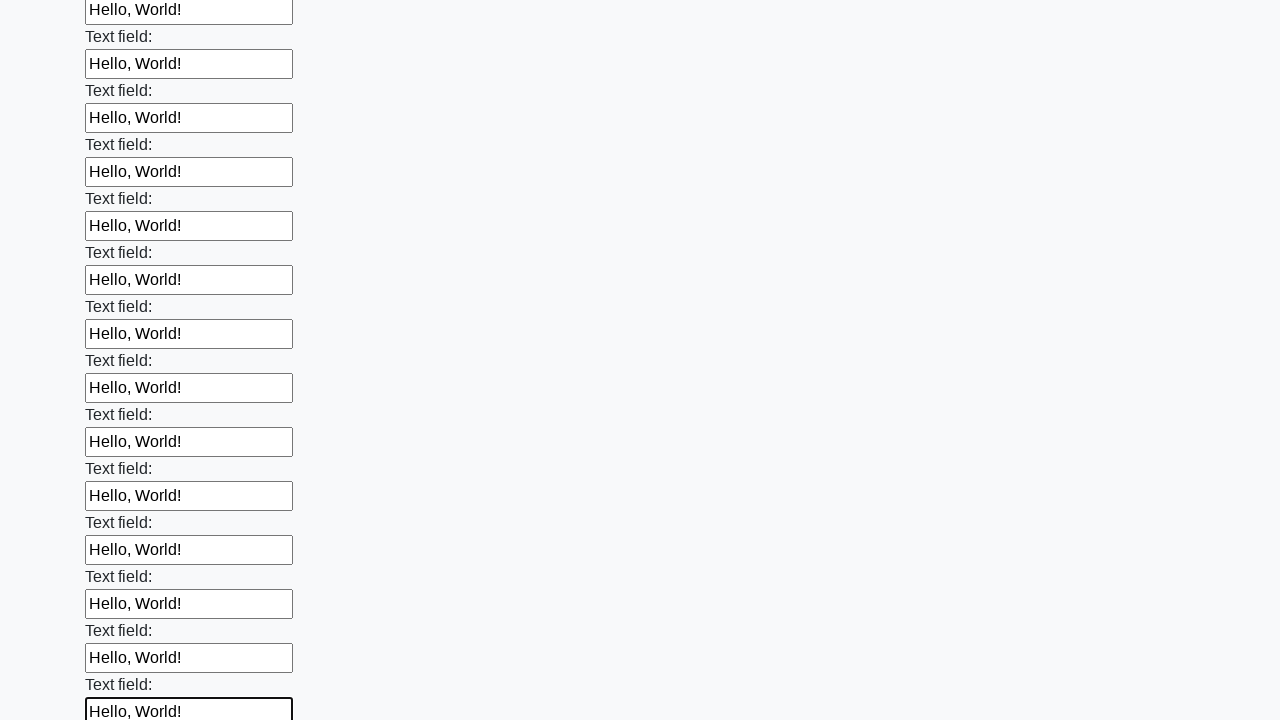

Filled input field with 'Hello, World!' on input >> nth=65
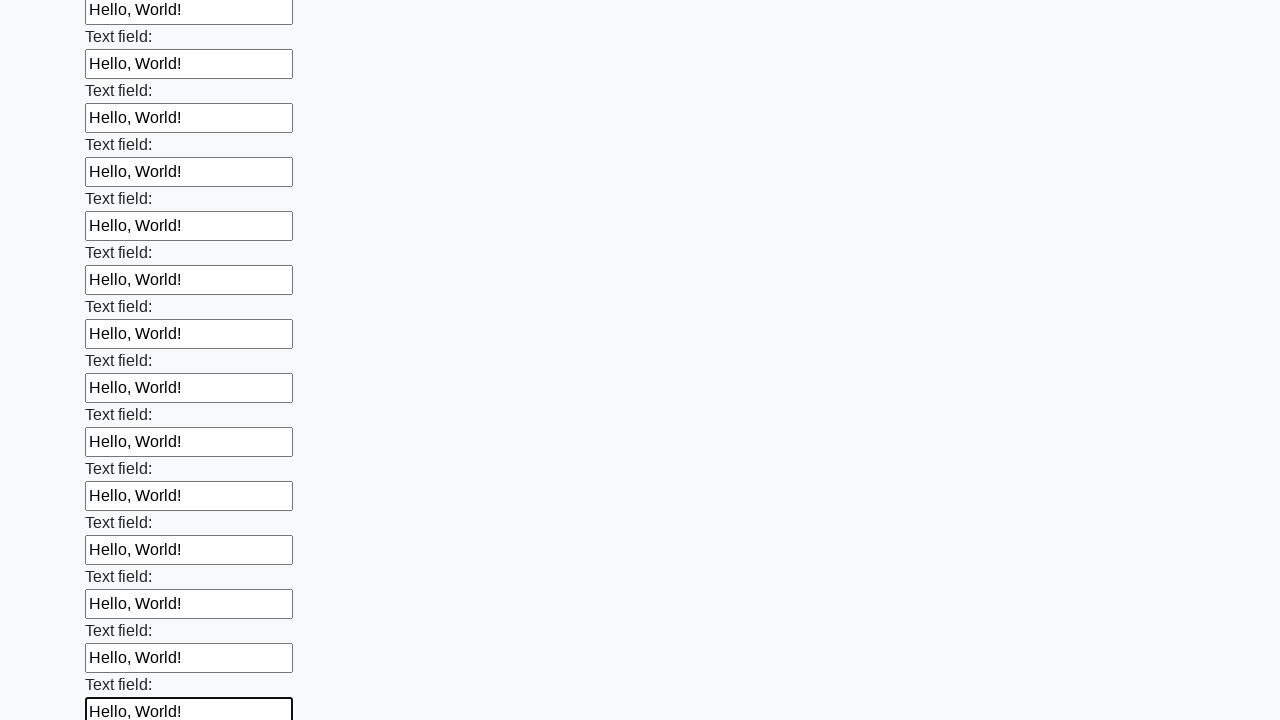

Filled input field with 'Hello, World!' on input >> nth=66
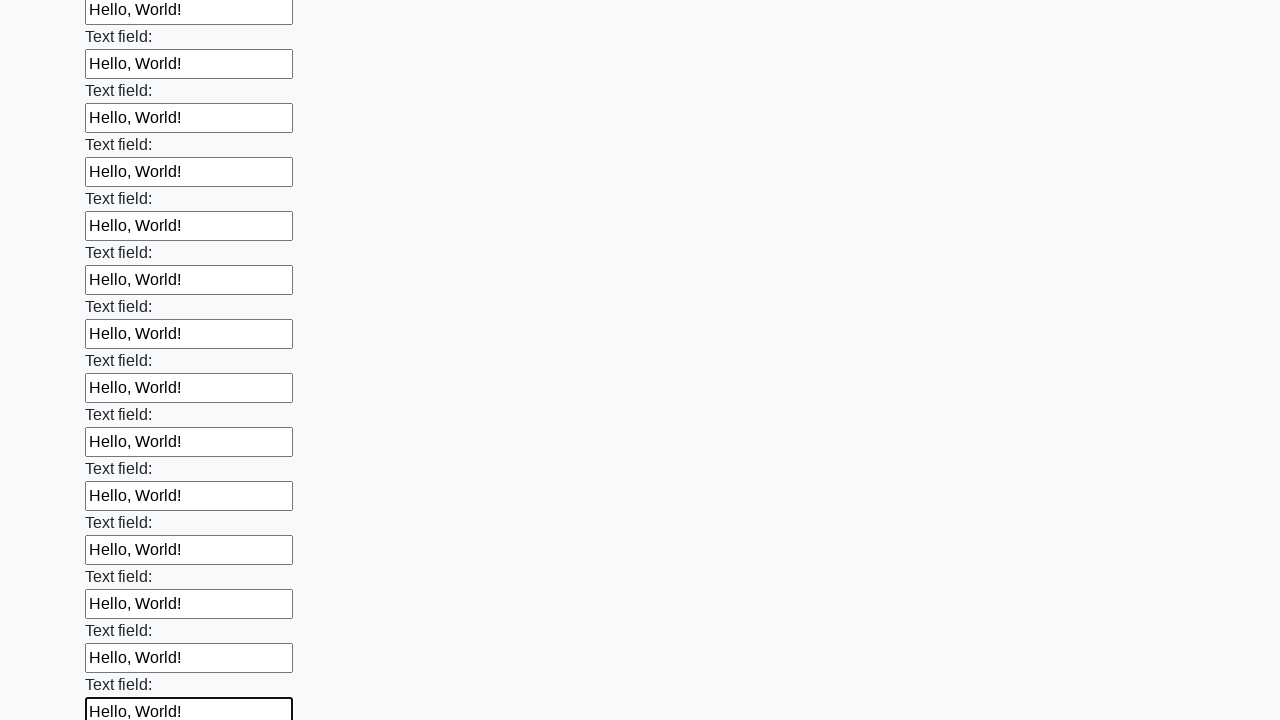

Filled input field with 'Hello, World!' on input >> nth=67
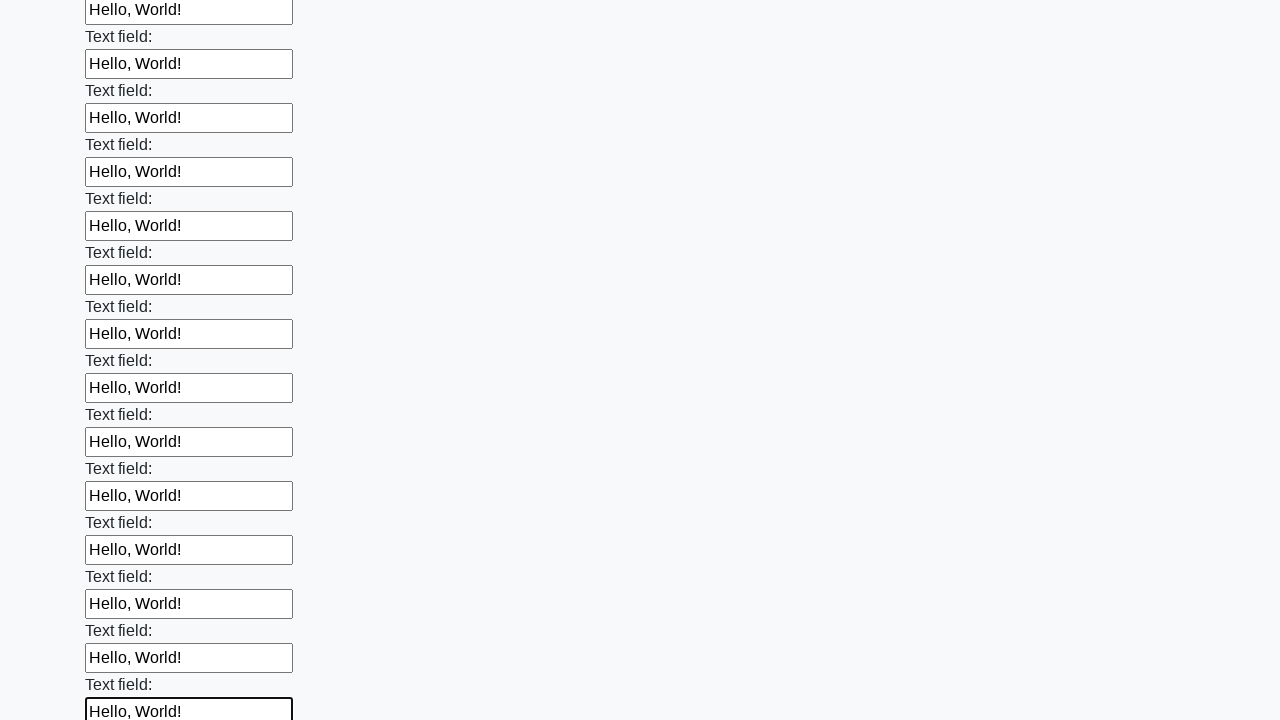

Filled input field with 'Hello, World!' on input >> nth=68
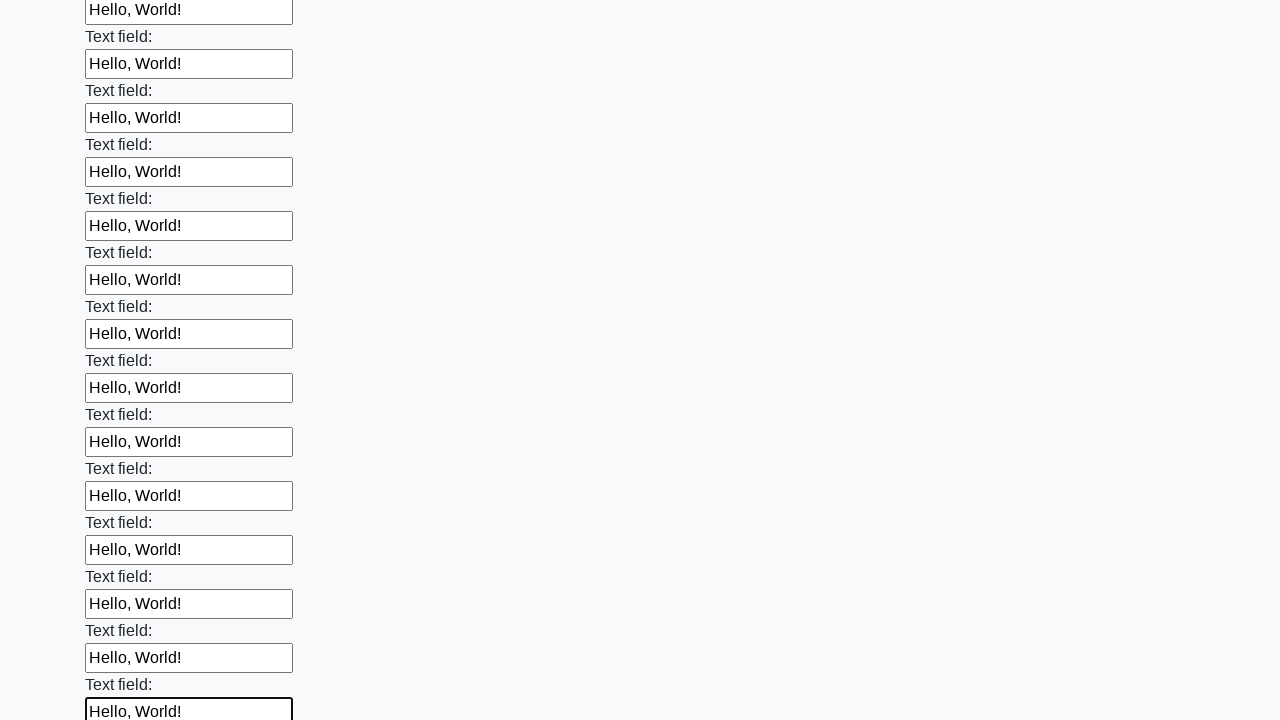

Filled input field with 'Hello, World!' on input >> nth=69
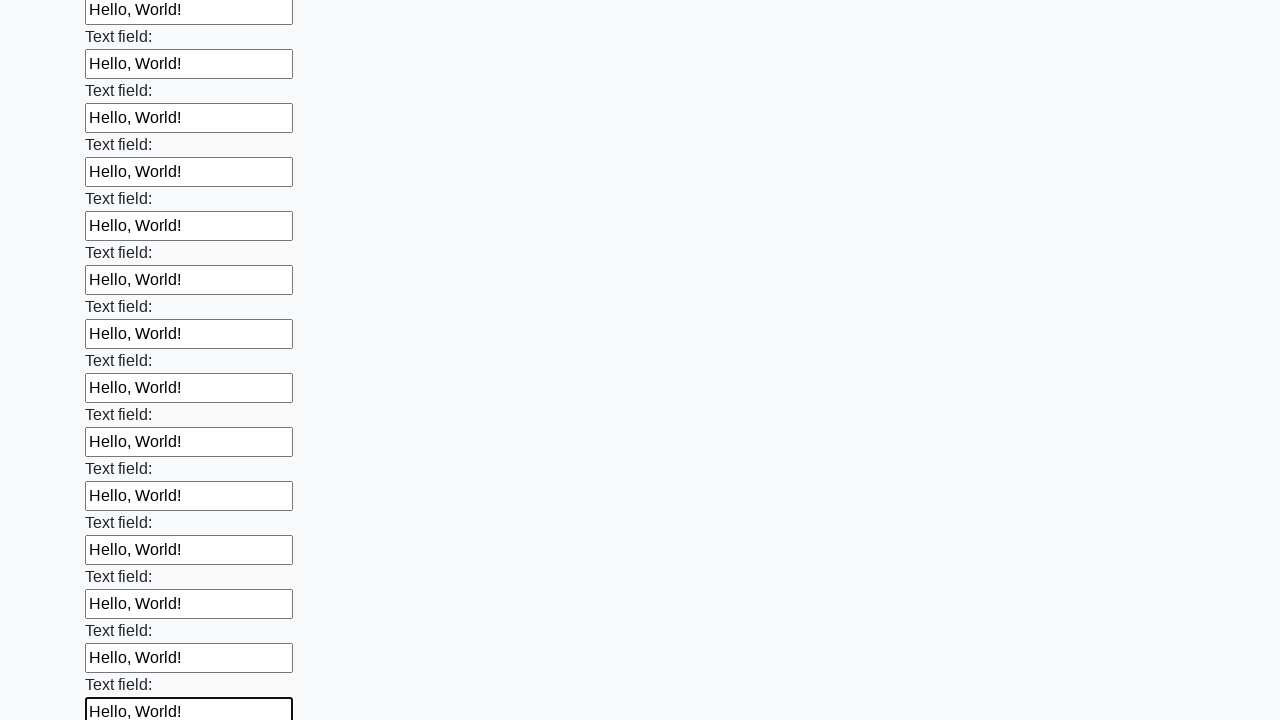

Filled input field with 'Hello, World!' on input >> nth=70
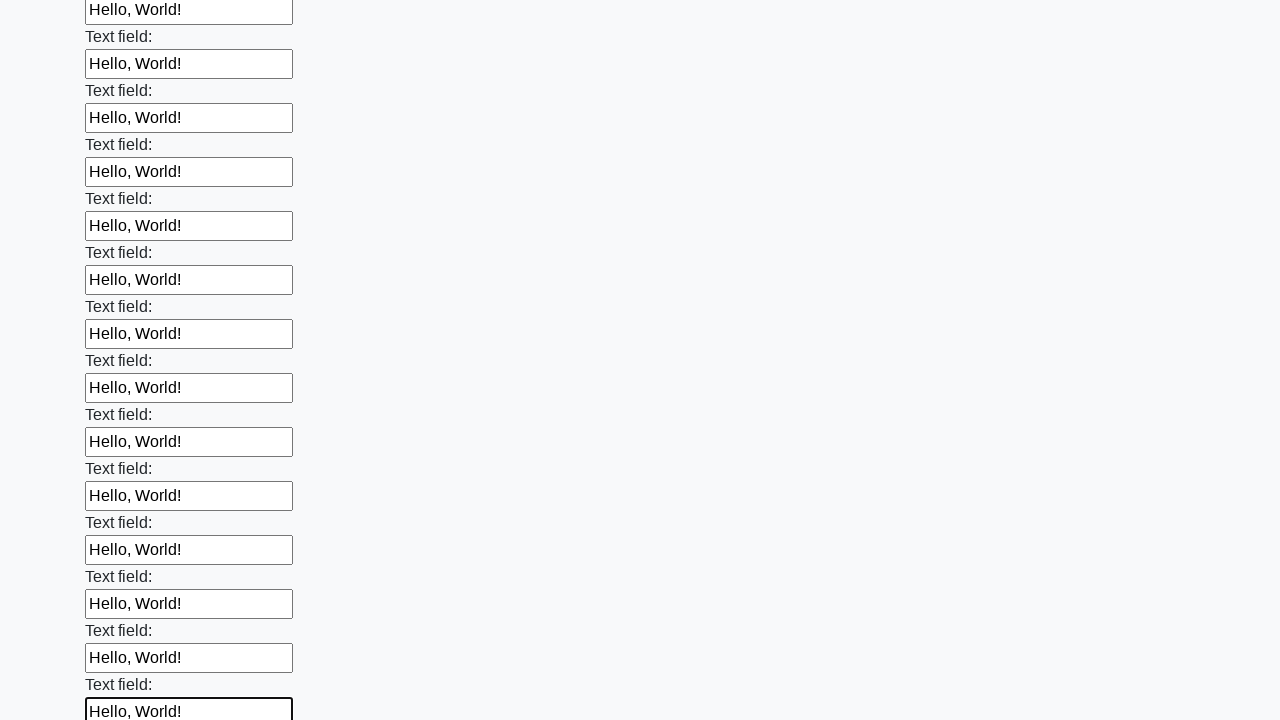

Filled input field with 'Hello, World!' on input >> nth=71
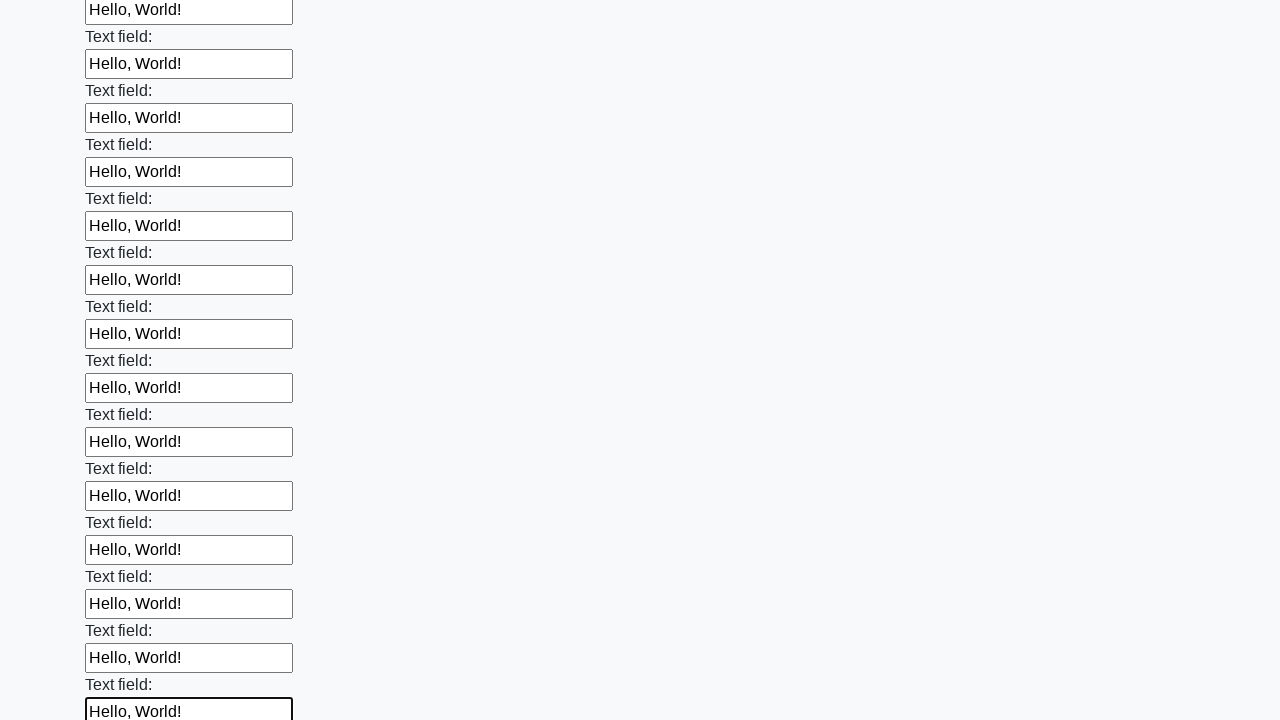

Filled input field with 'Hello, World!' on input >> nth=72
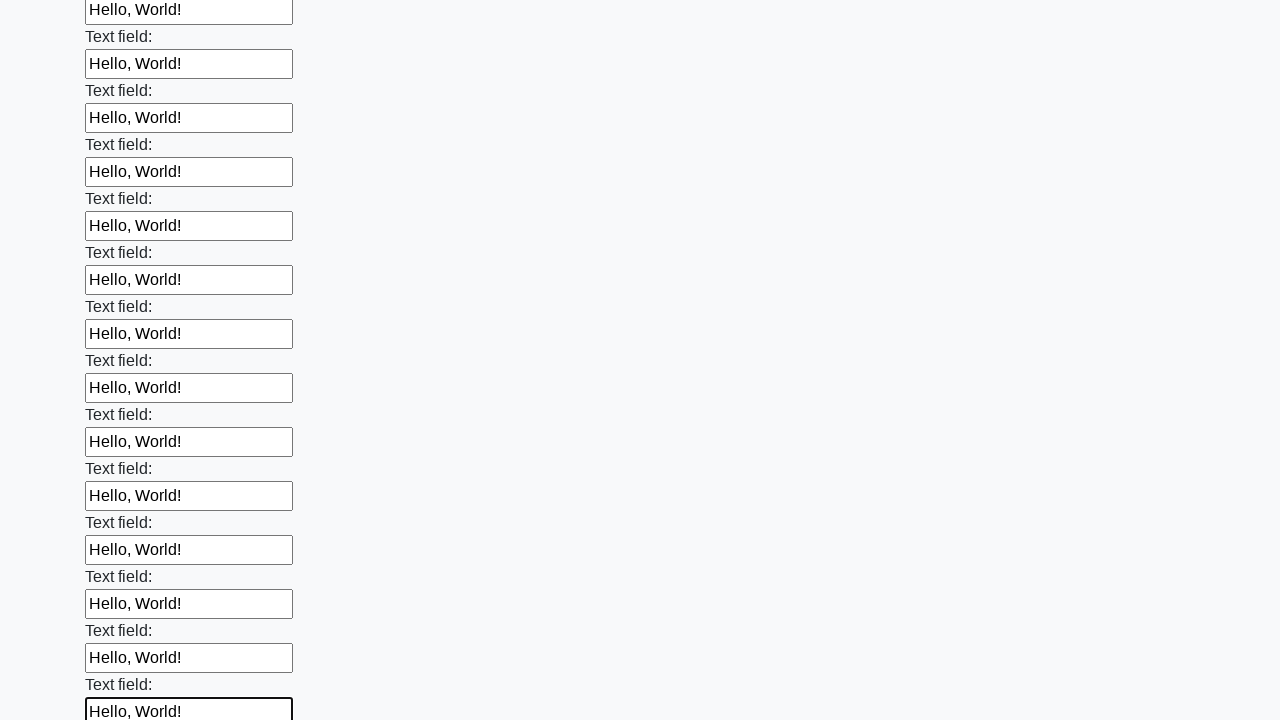

Filled input field with 'Hello, World!' on input >> nth=73
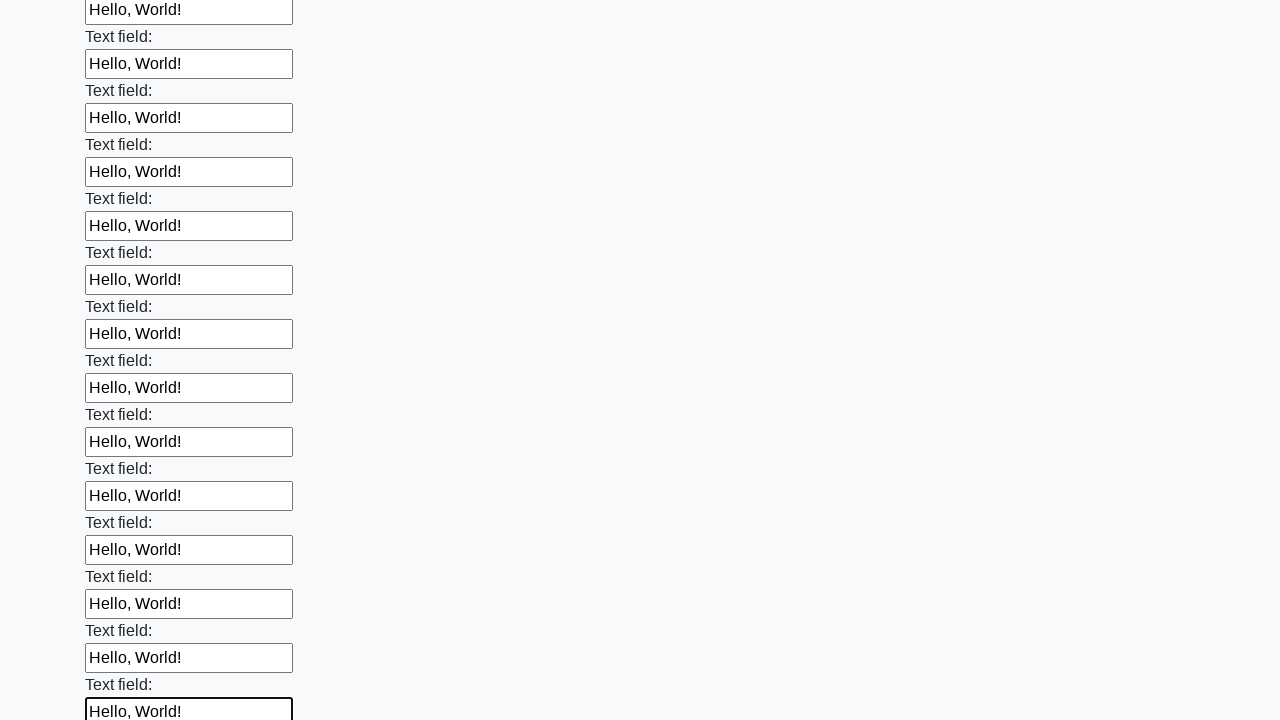

Filled input field with 'Hello, World!' on input >> nth=74
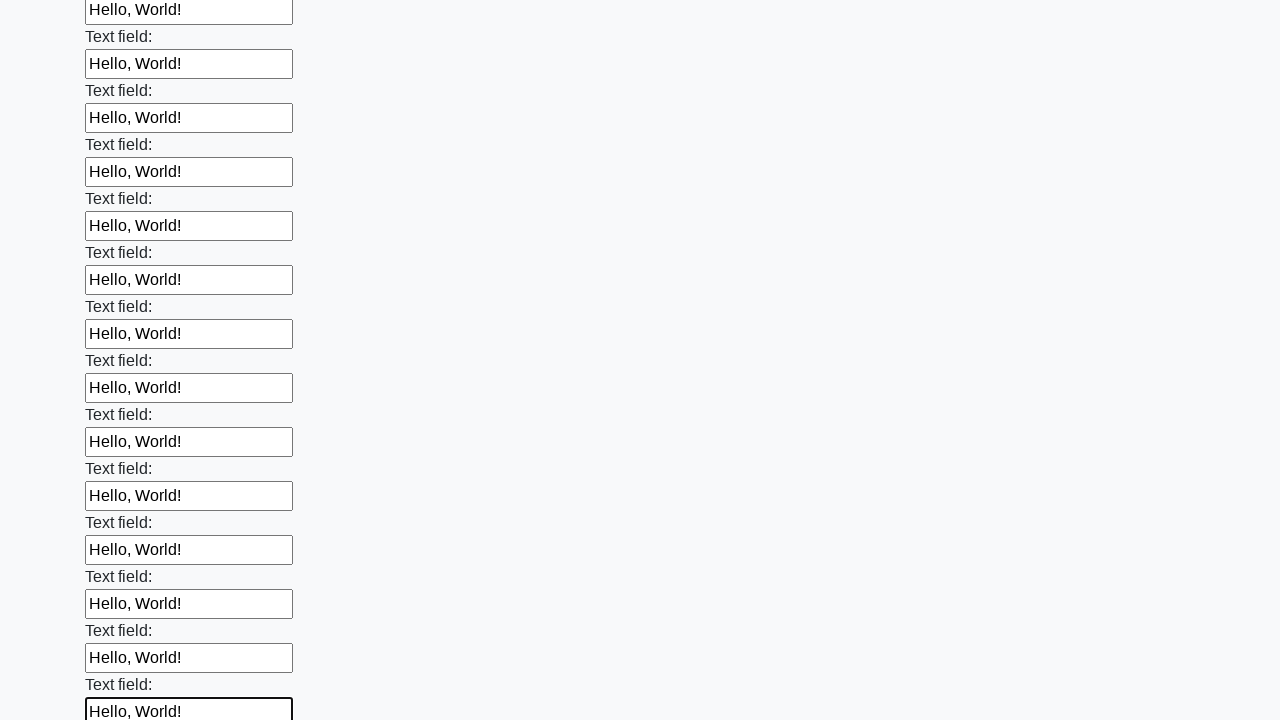

Filled input field with 'Hello, World!' on input >> nth=75
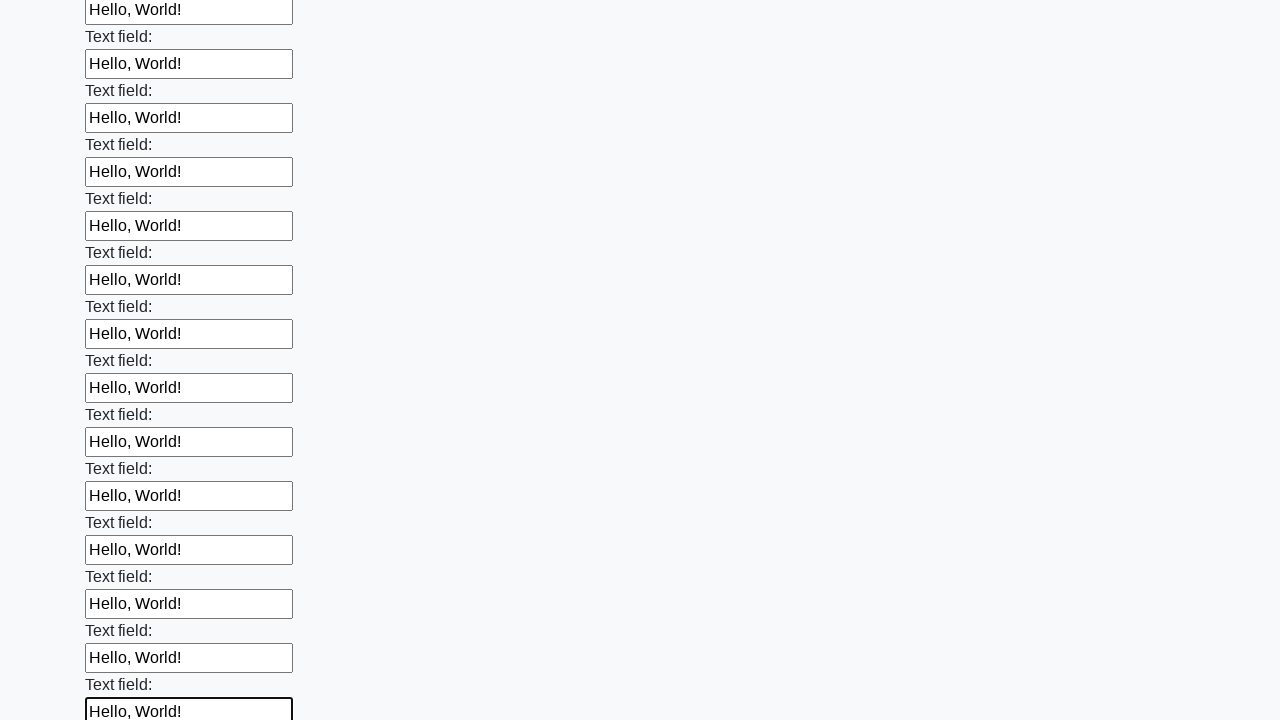

Filled input field with 'Hello, World!' on input >> nth=76
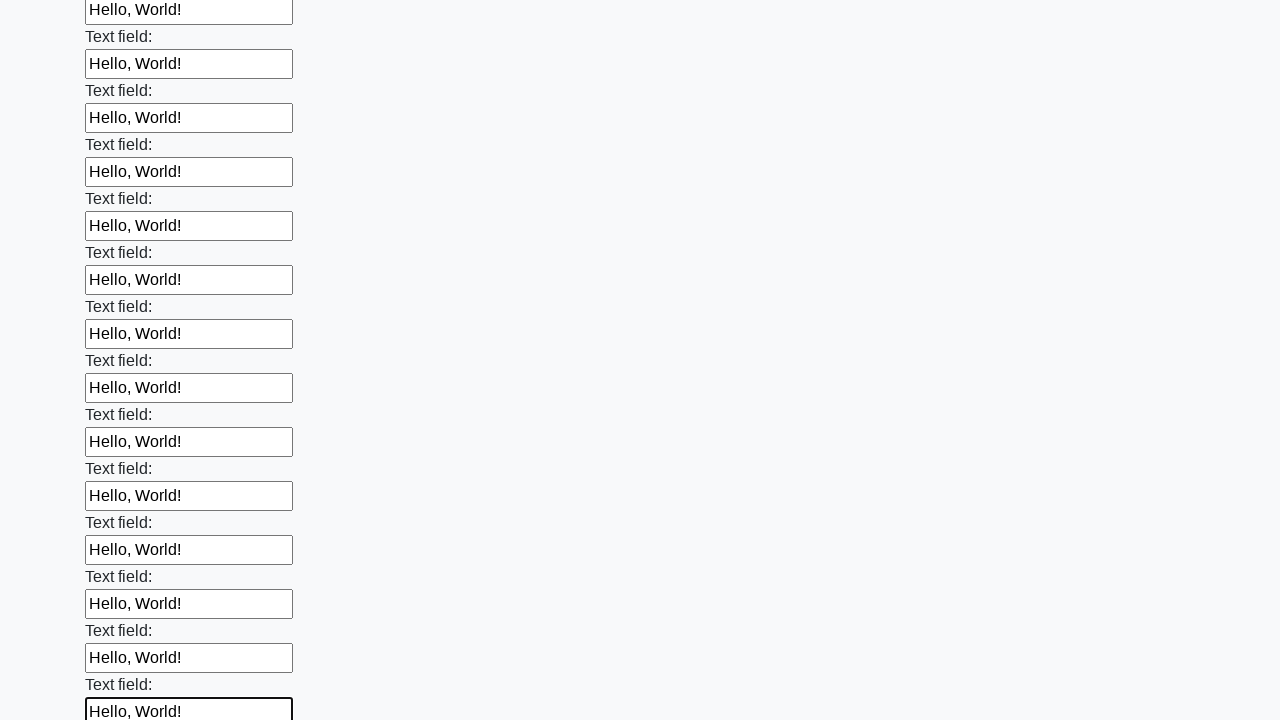

Filled input field with 'Hello, World!' on input >> nth=77
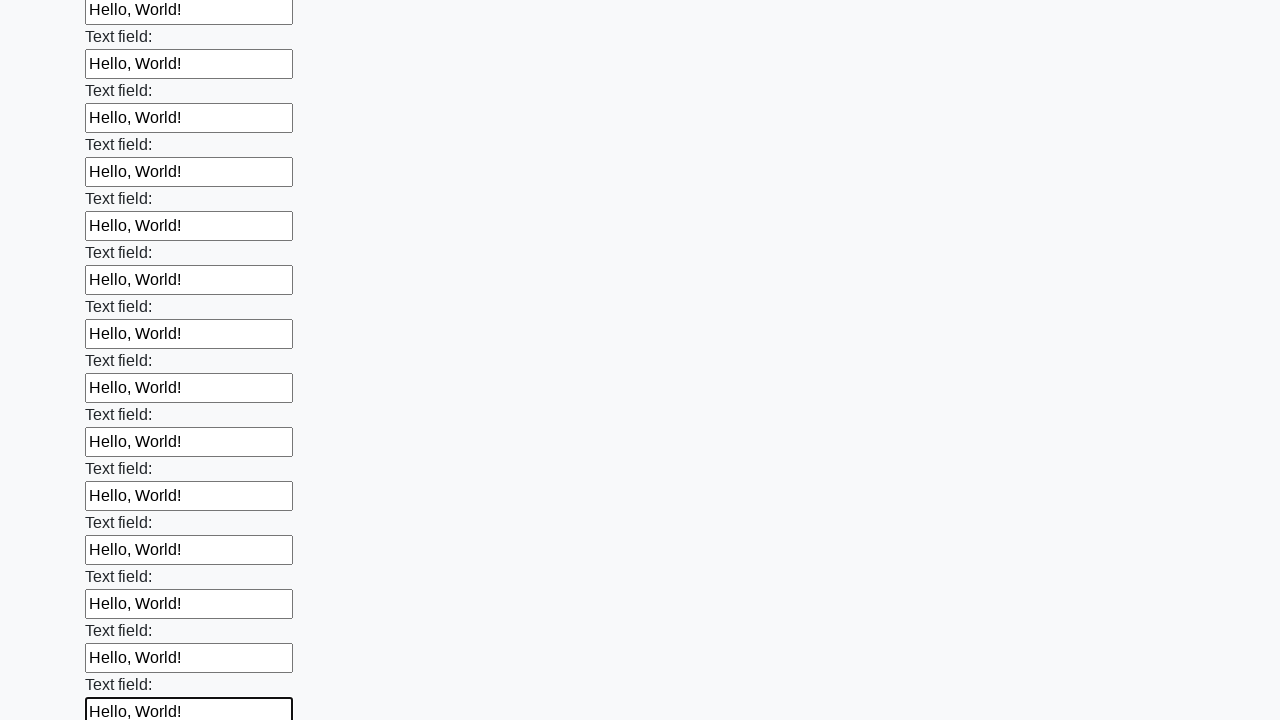

Filled input field with 'Hello, World!' on input >> nth=78
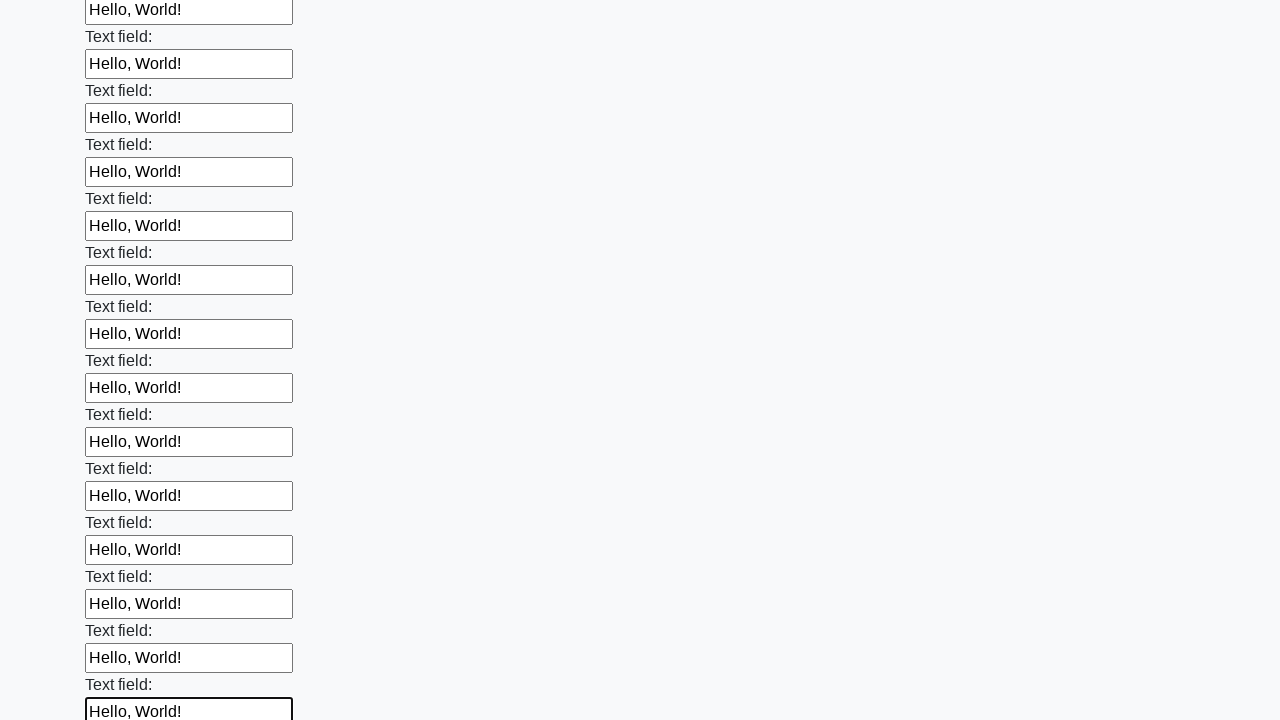

Filled input field with 'Hello, World!' on input >> nth=79
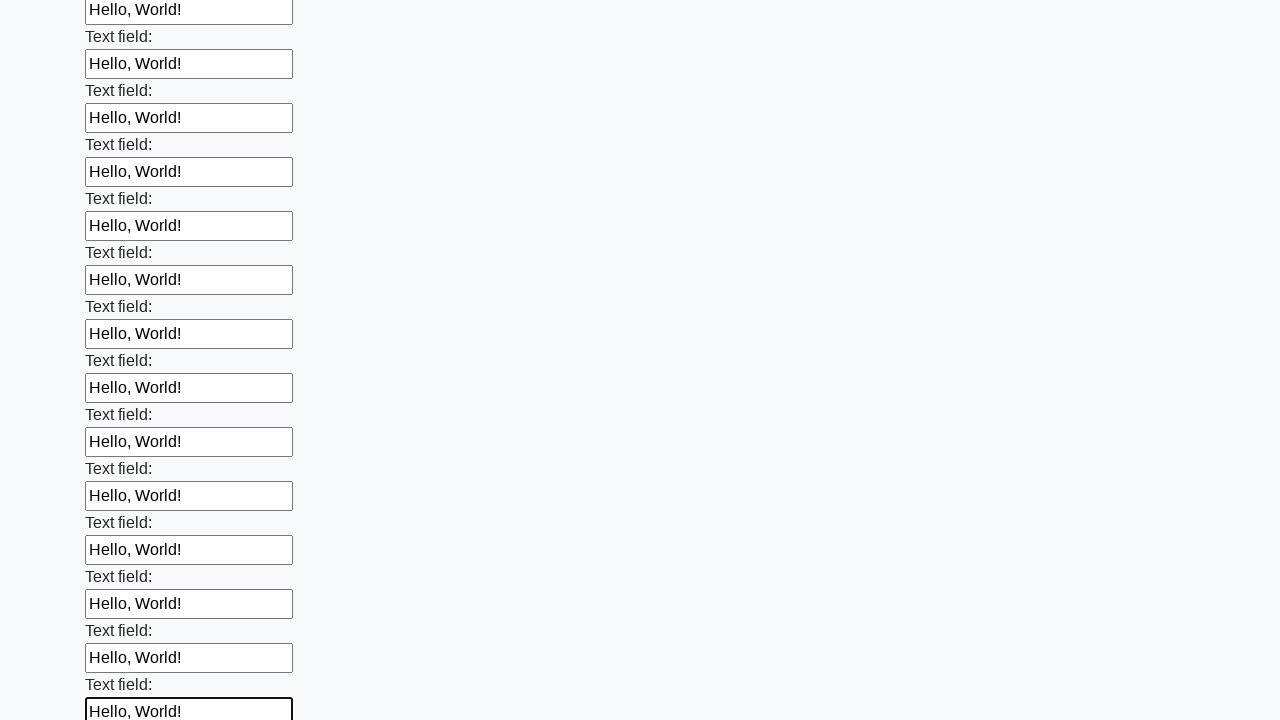

Filled input field with 'Hello, World!' on input >> nth=80
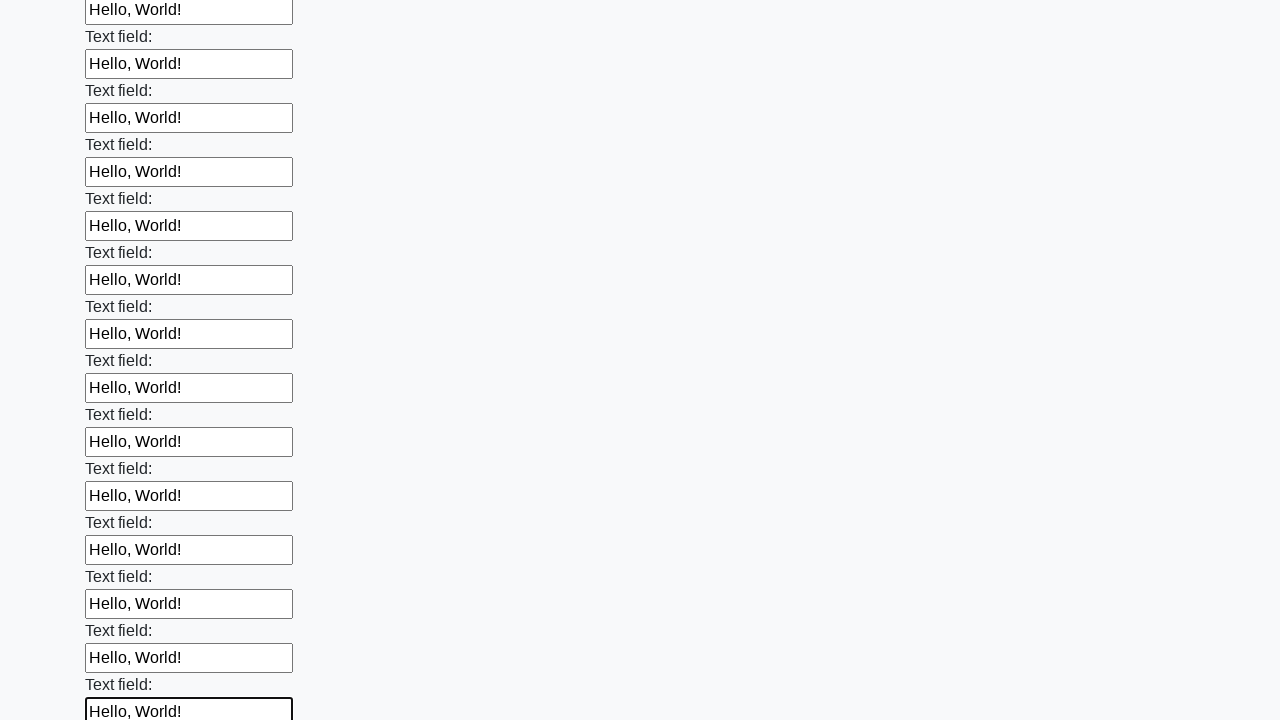

Filled input field with 'Hello, World!' on input >> nth=81
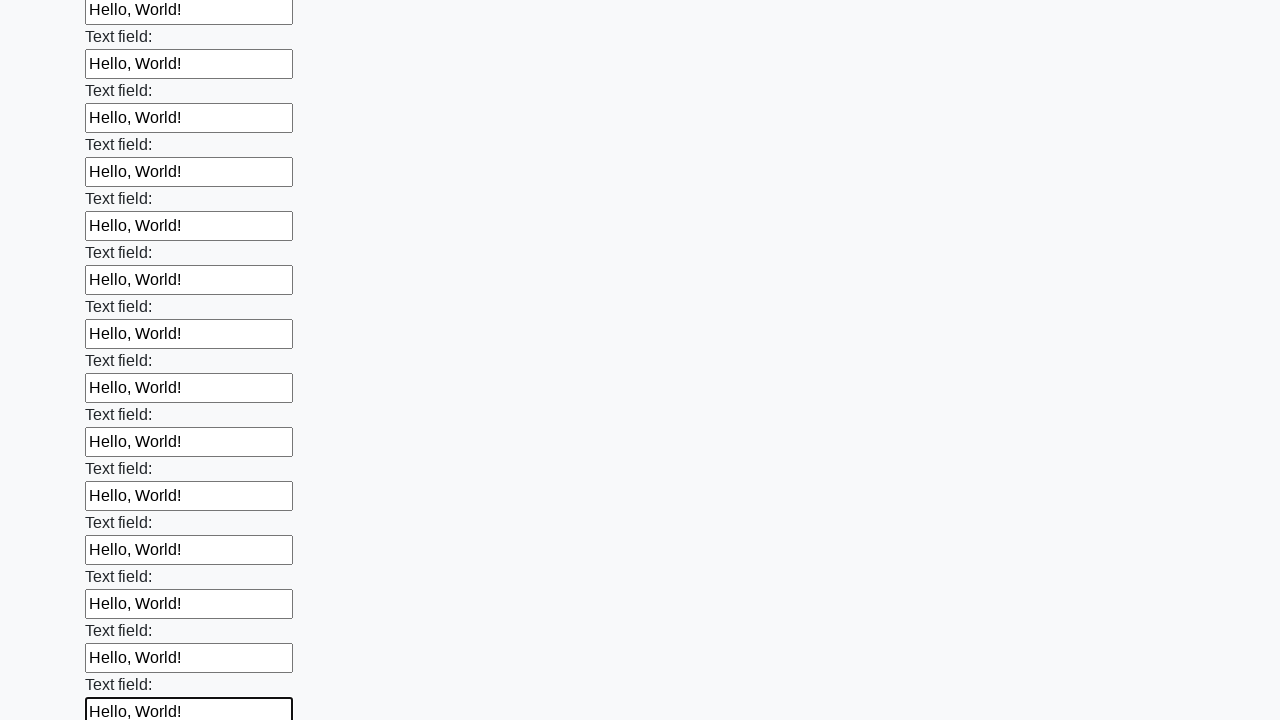

Filled input field with 'Hello, World!' on input >> nth=82
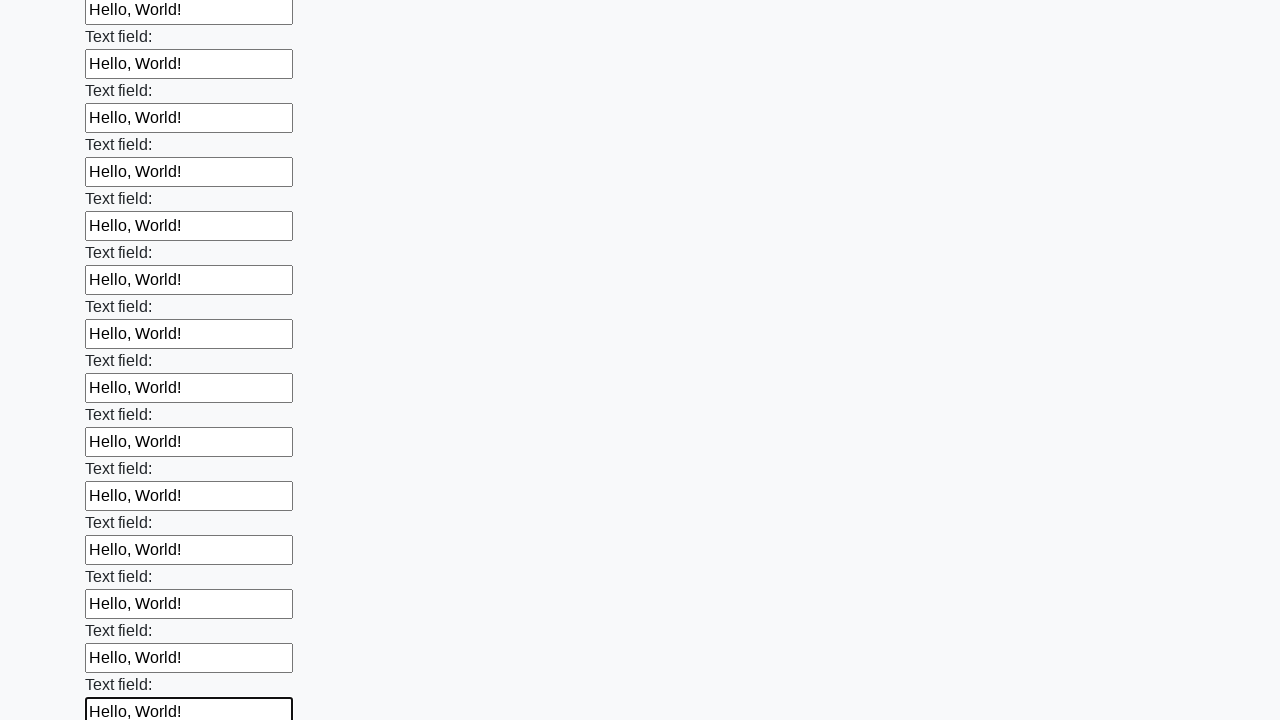

Filled input field with 'Hello, World!' on input >> nth=83
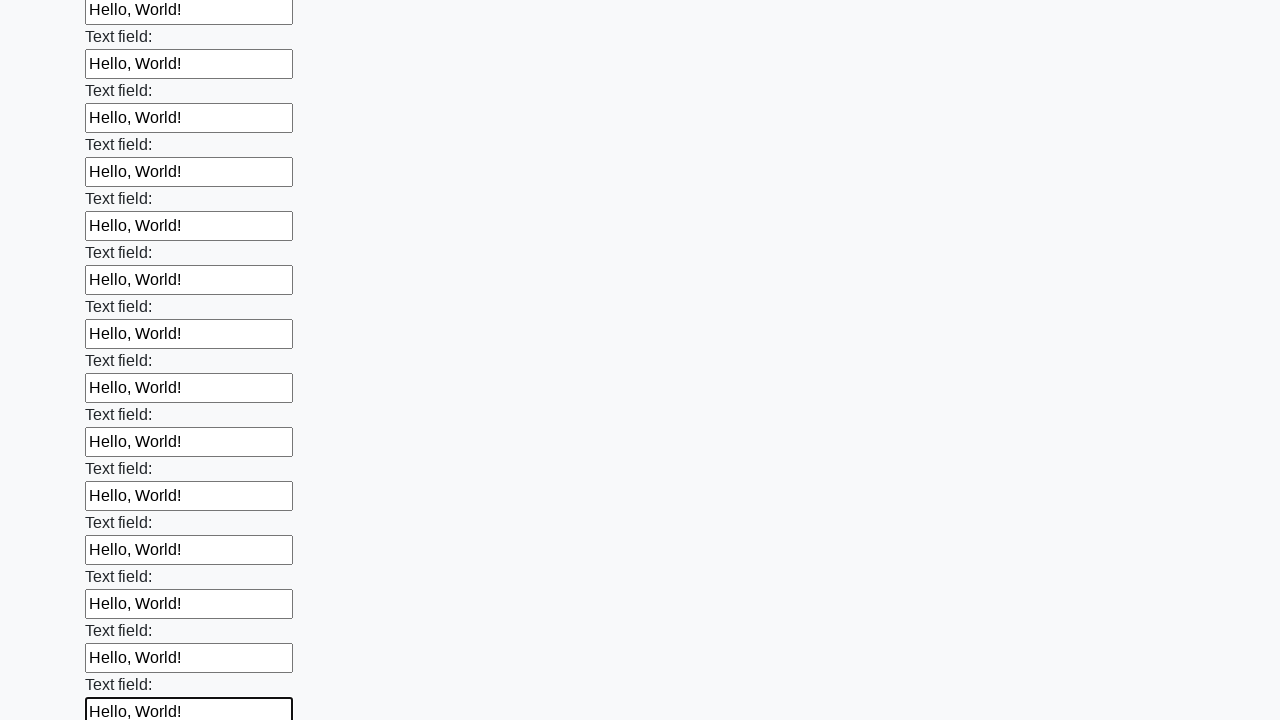

Filled input field with 'Hello, World!' on input >> nth=84
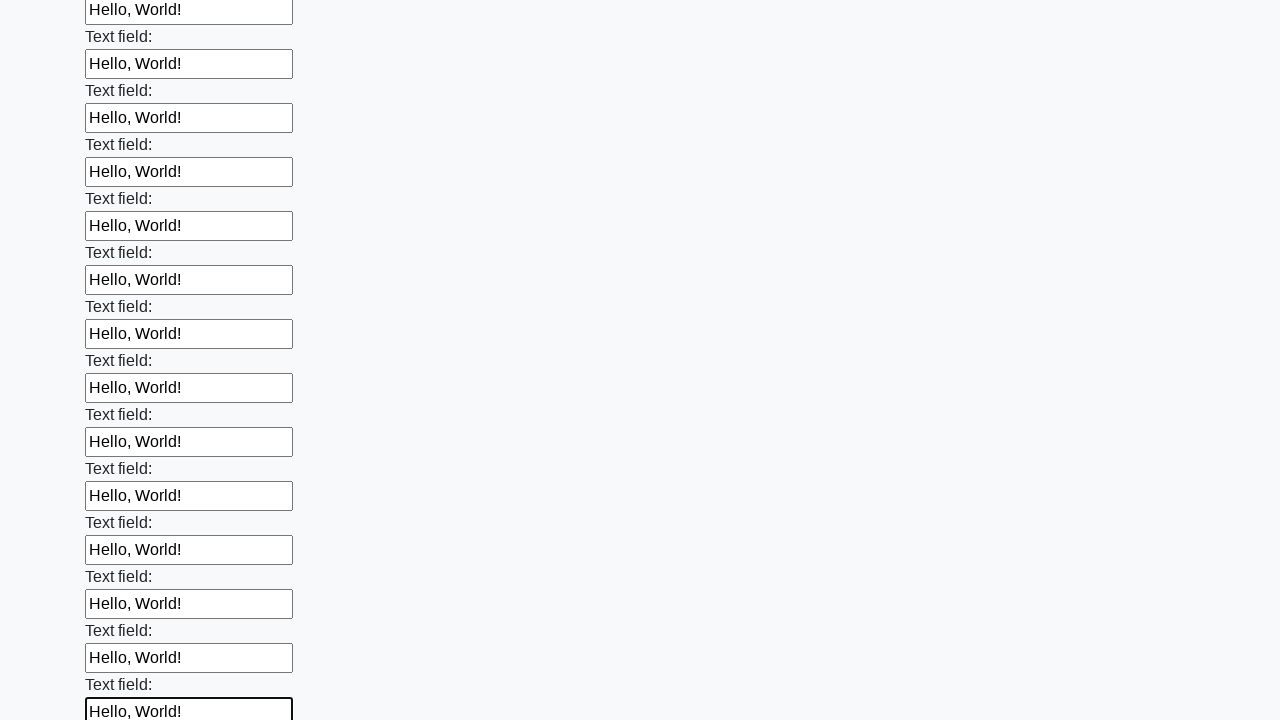

Filled input field with 'Hello, World!' on input >> nth=85
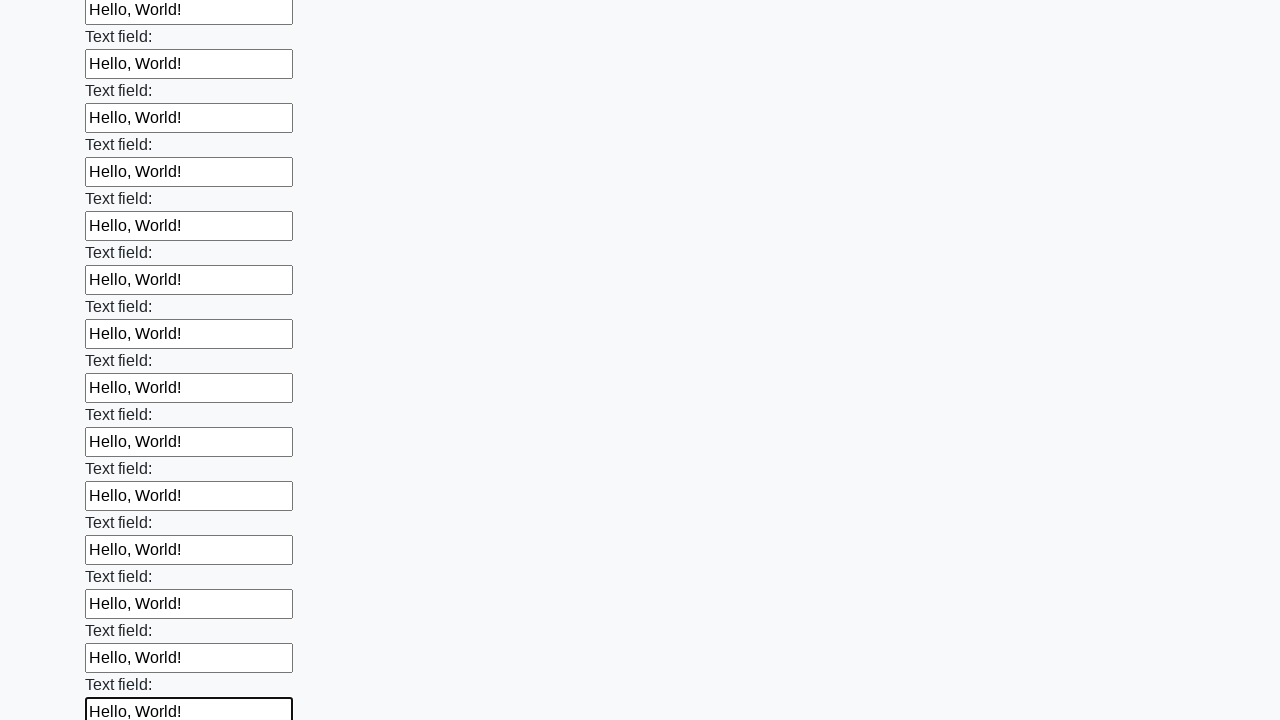

Filled input field with 'Hello, World!' on input >> nth=86
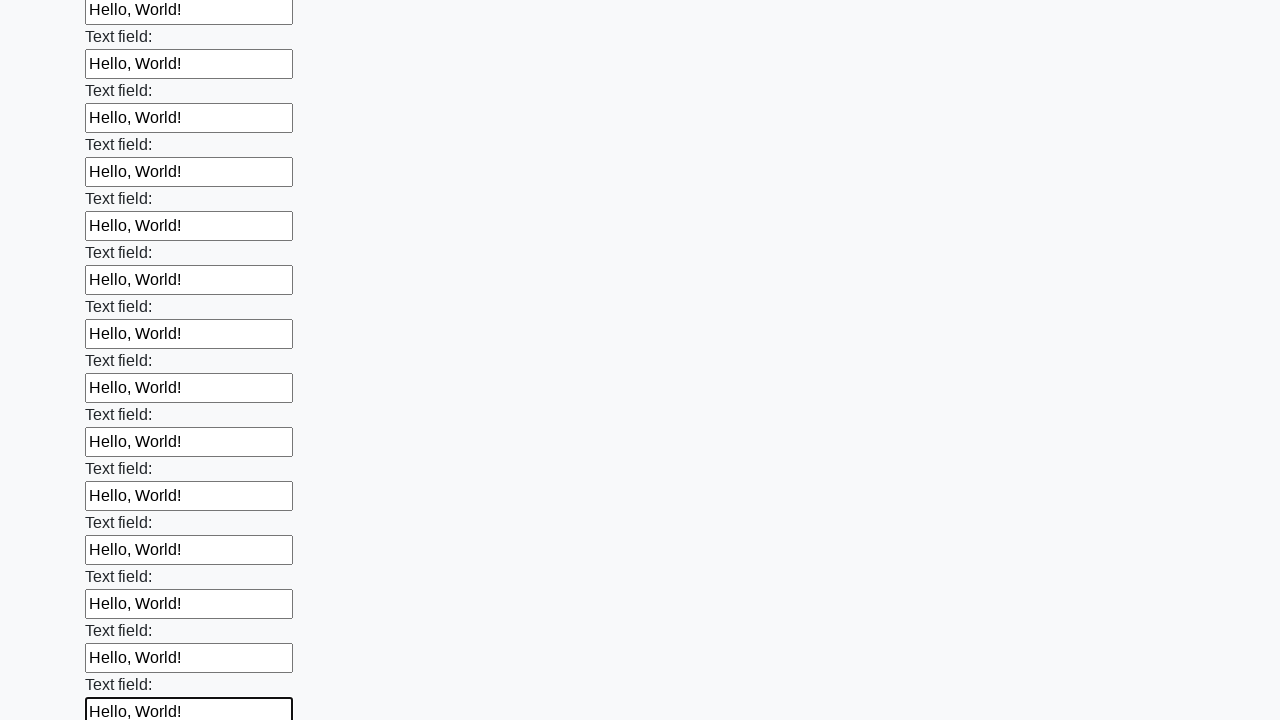

Filled input field with 'Hello, World!' on input >> nth=87
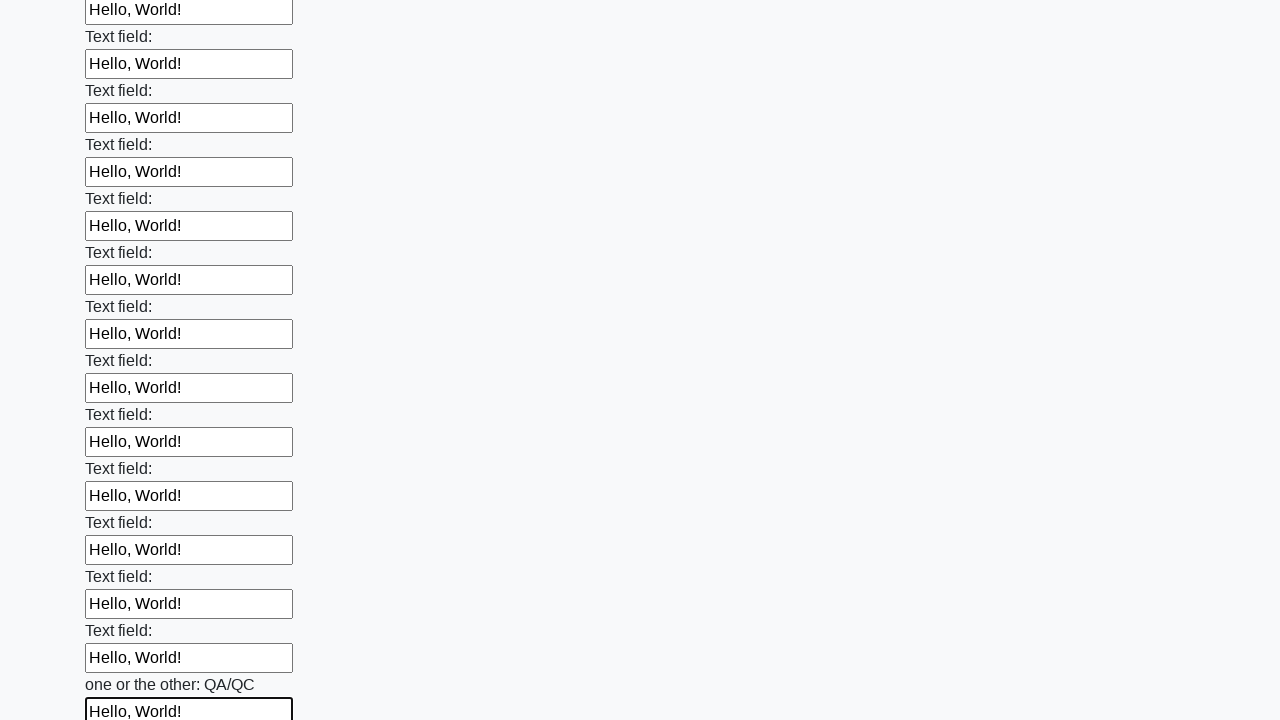

Filled input field with 'Hello, World!' on input >> nth=88
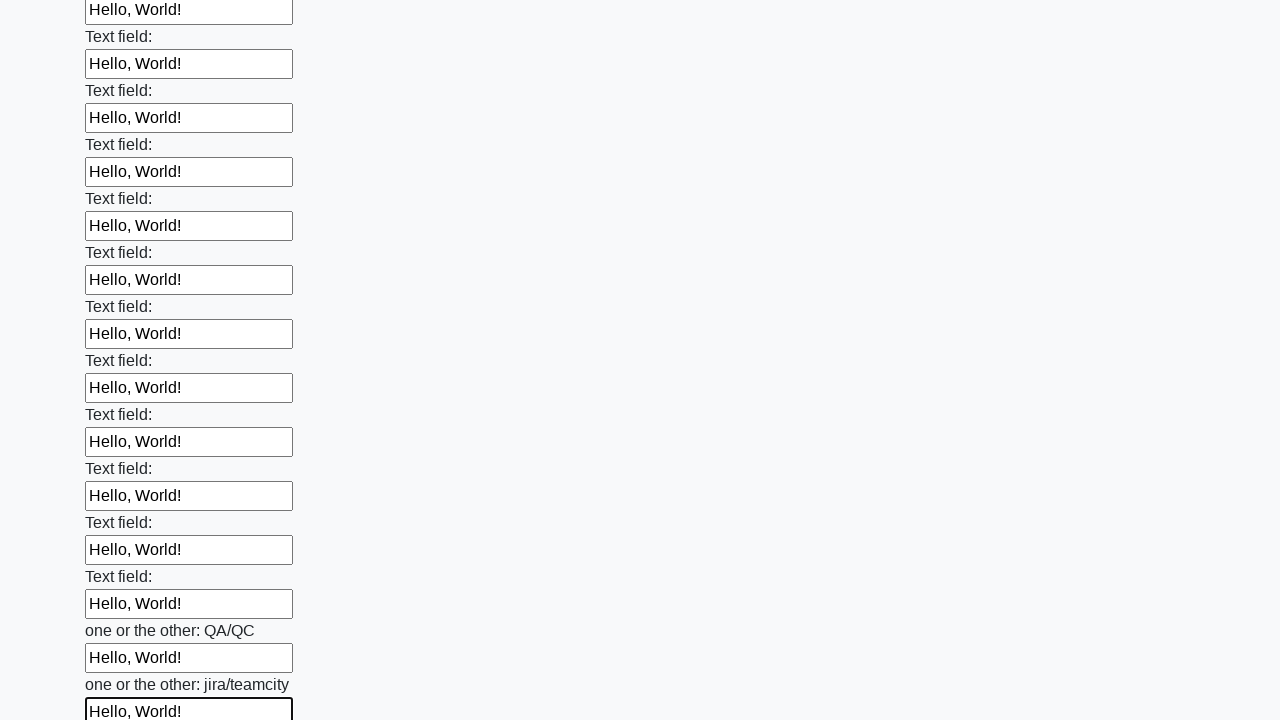

Filled input field with 'Hello, World!' on input >> nth=89
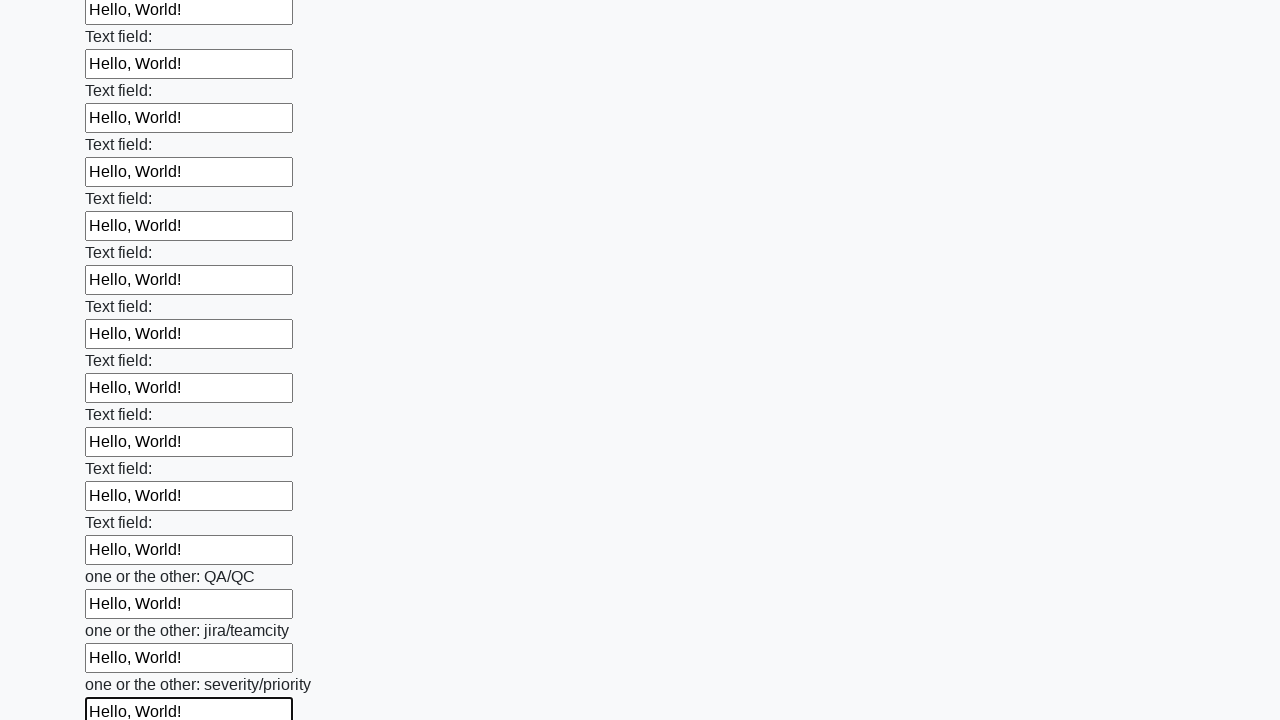

Filled input field with 'Hello, World!' on input >> nth=90
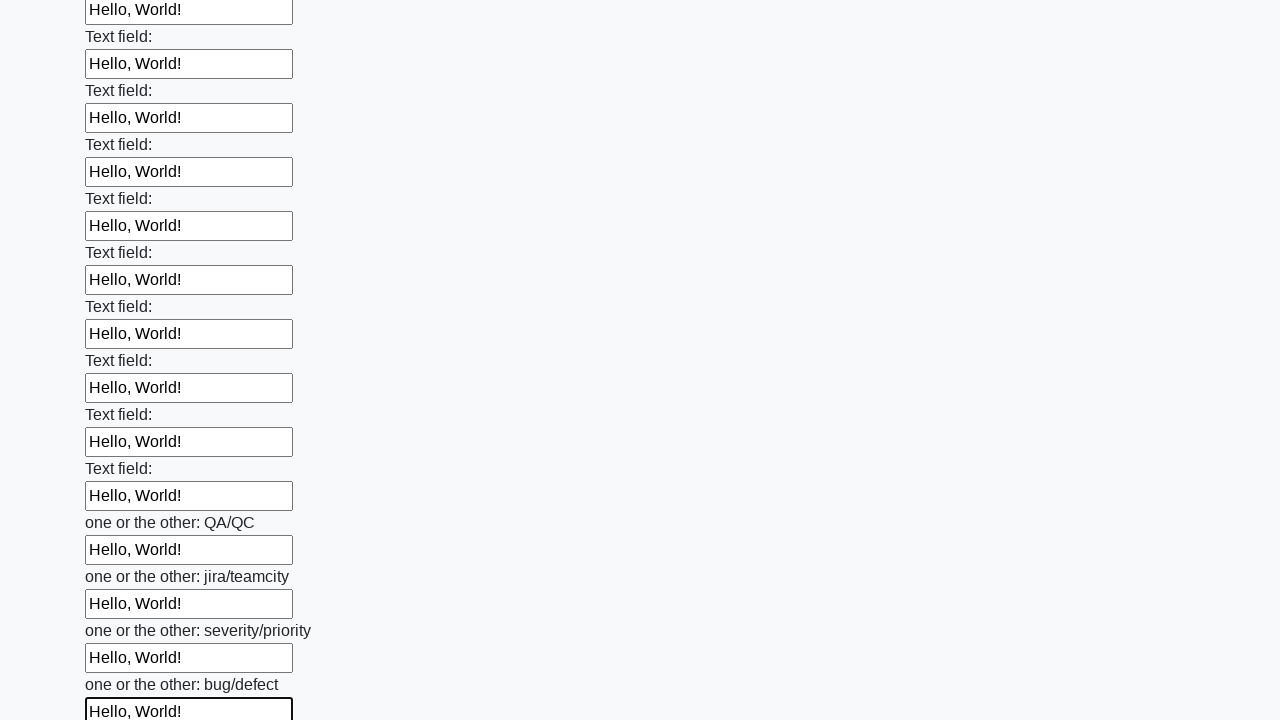

Filled input field with 'Hello, World!' on input >> nth=91
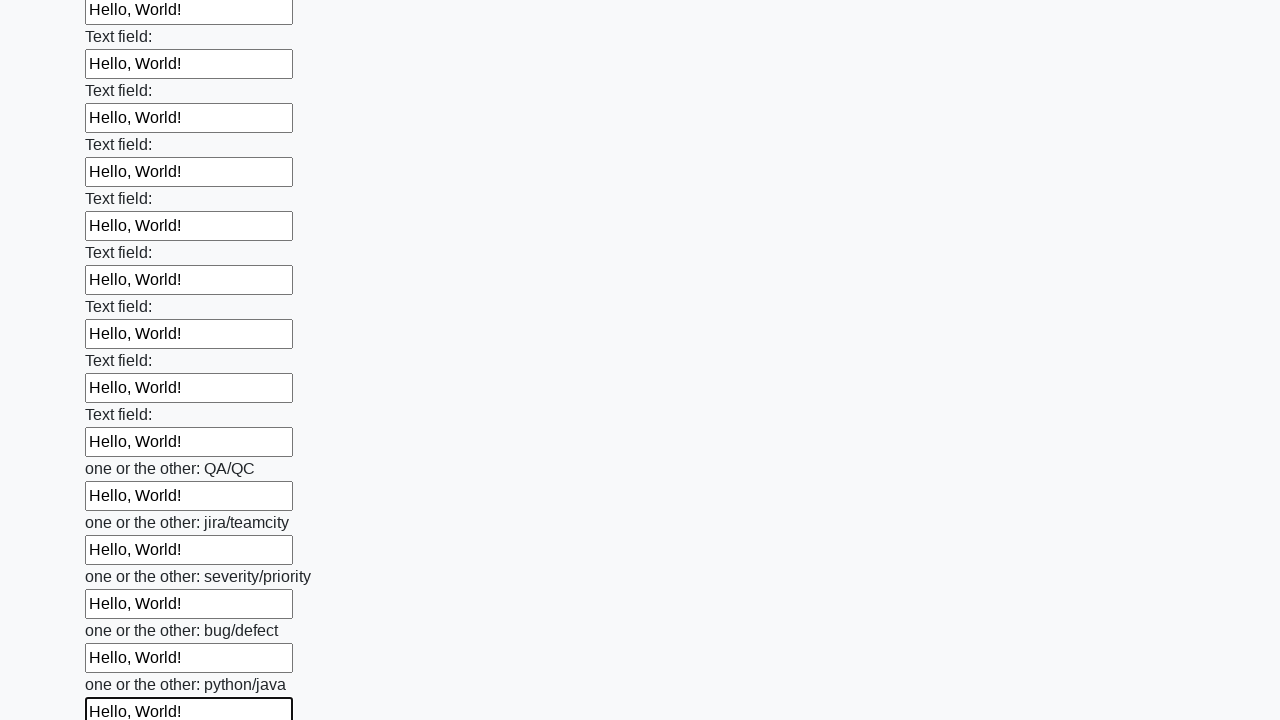

Filled input field with 'Hello, World!' on input >> nth=92
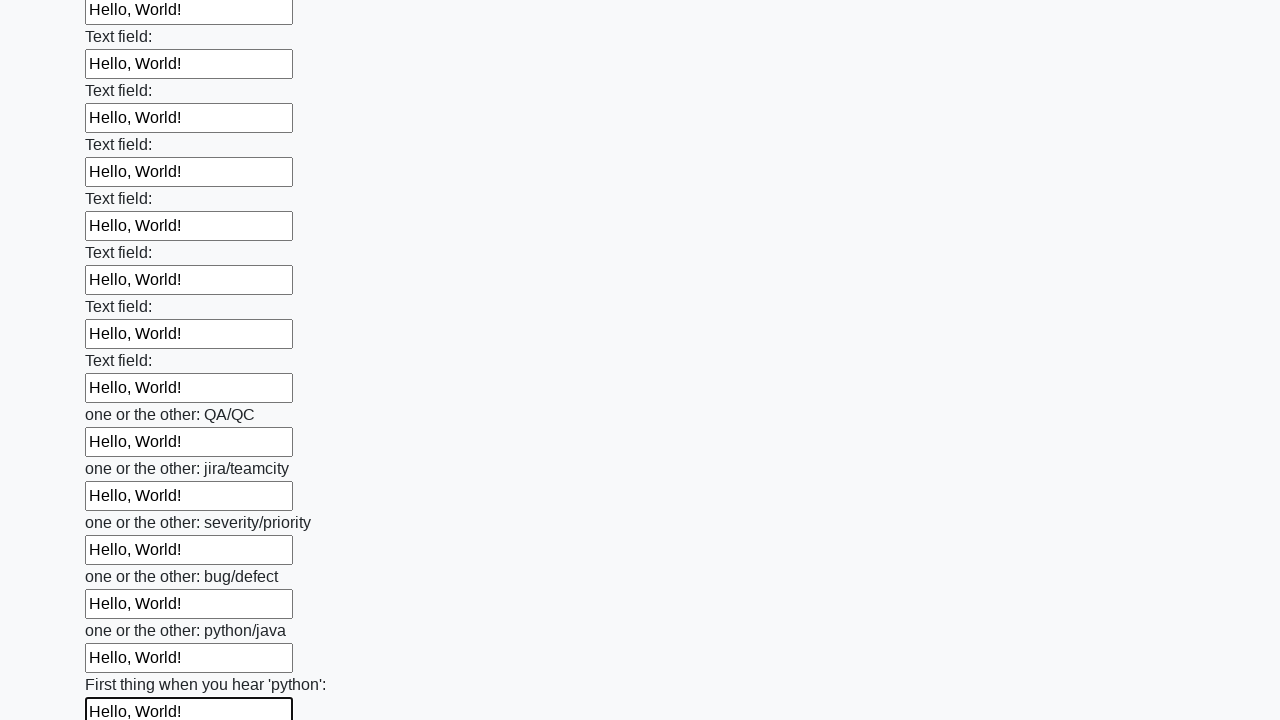

Filled input field with 'Hello, World!' on input >> nth=93
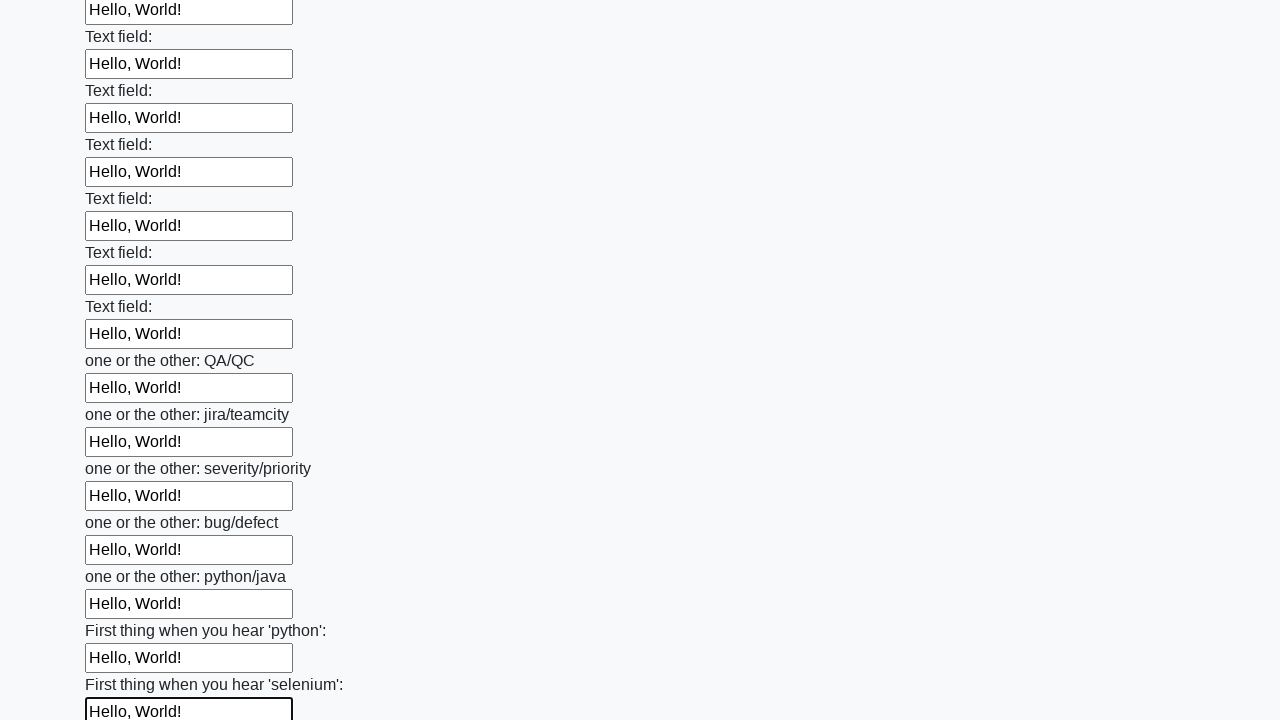

Filled input field with 'Hello, World!' on input >> nth=94
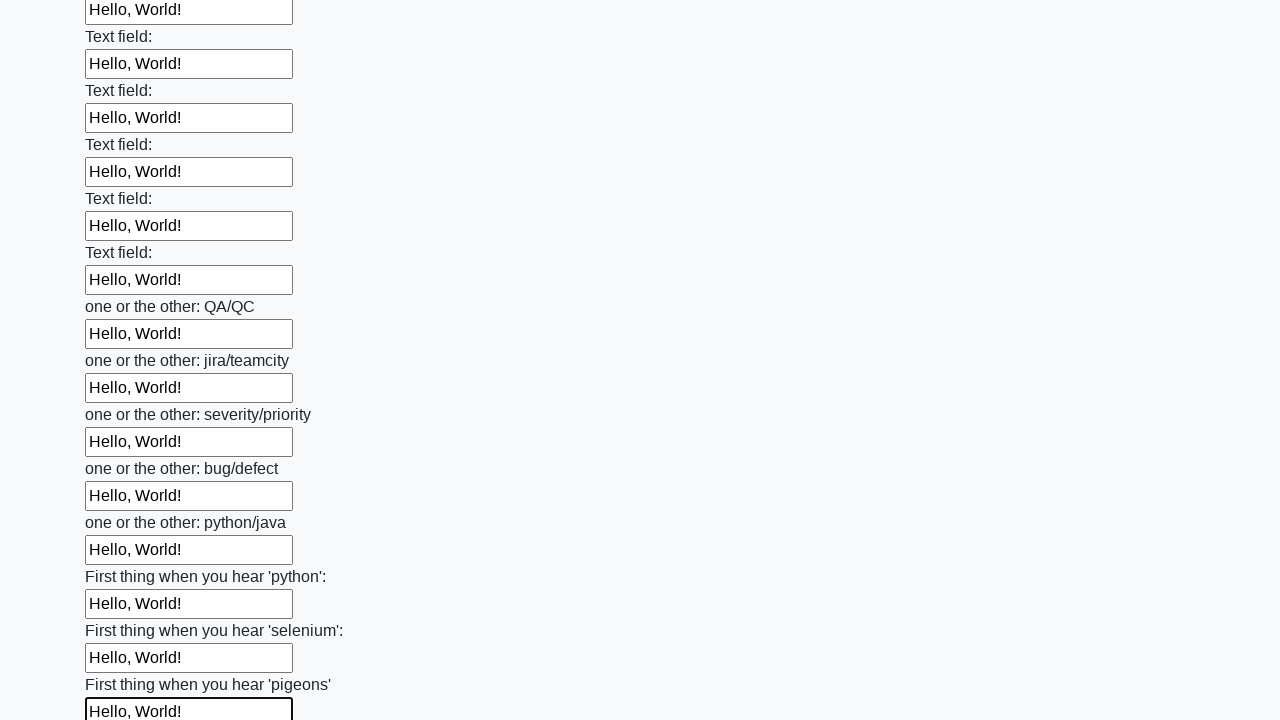

Filled input field with 'Hello, World!' on input >> nth=95
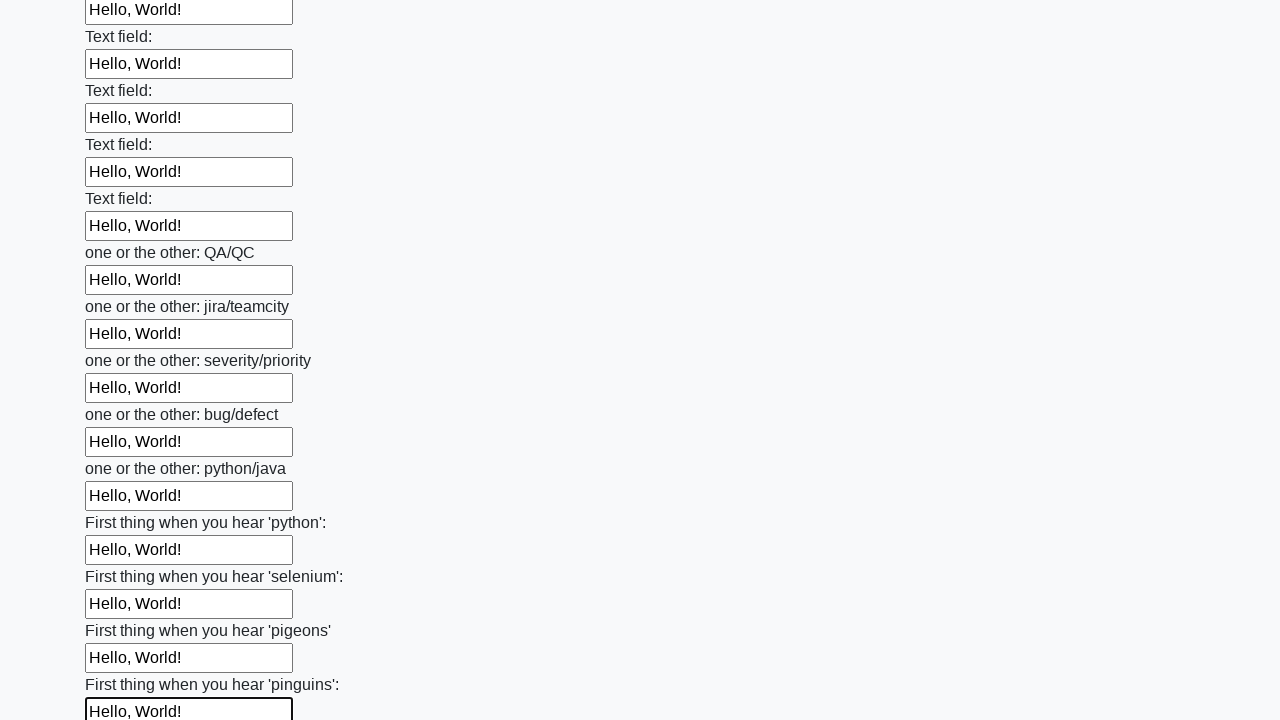

Filled input field with 'Hello, World!' on input >> nth=96
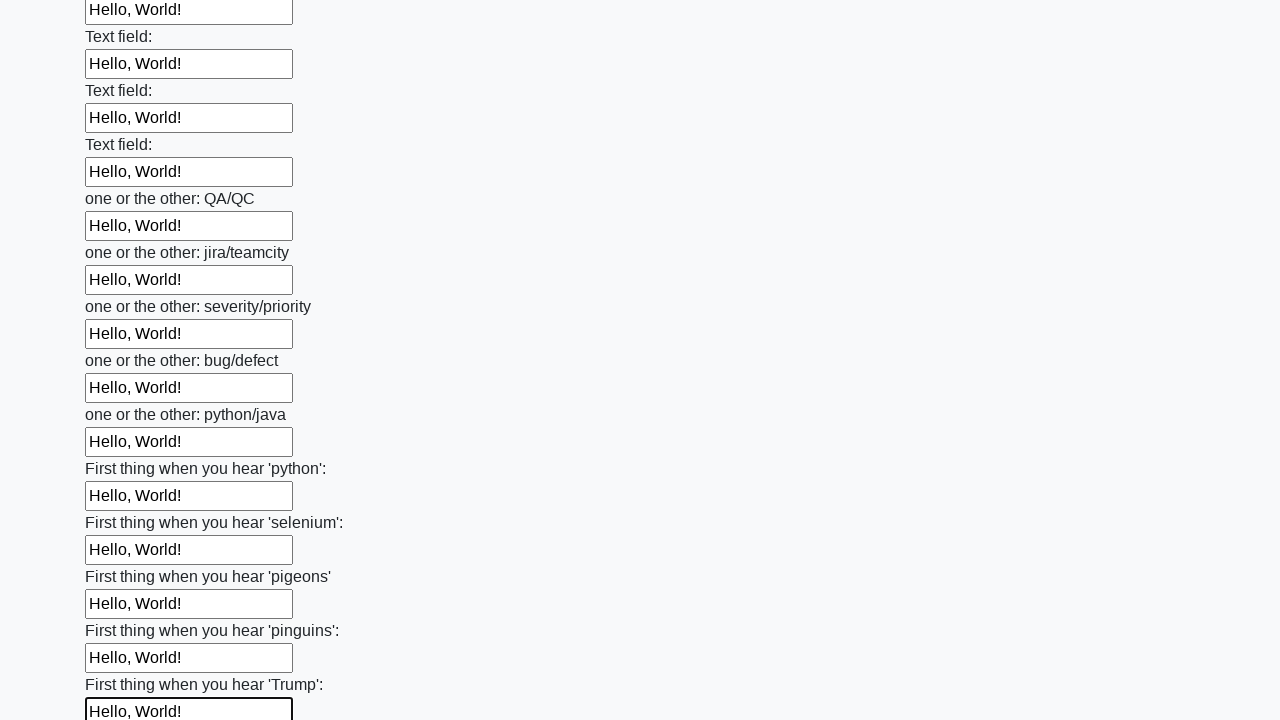

Filled input field with 'Hello, World!' on input >> nth=97
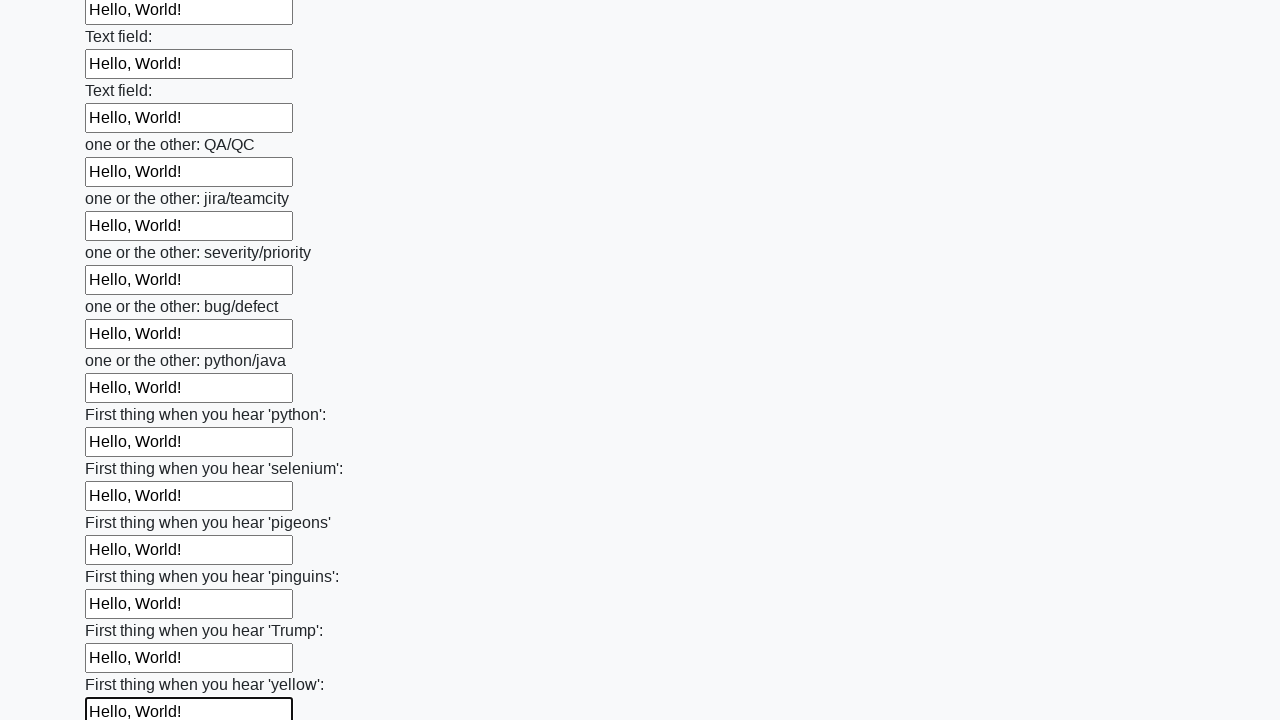

Filled input field with 'Hello, World!' on input >> nth=98
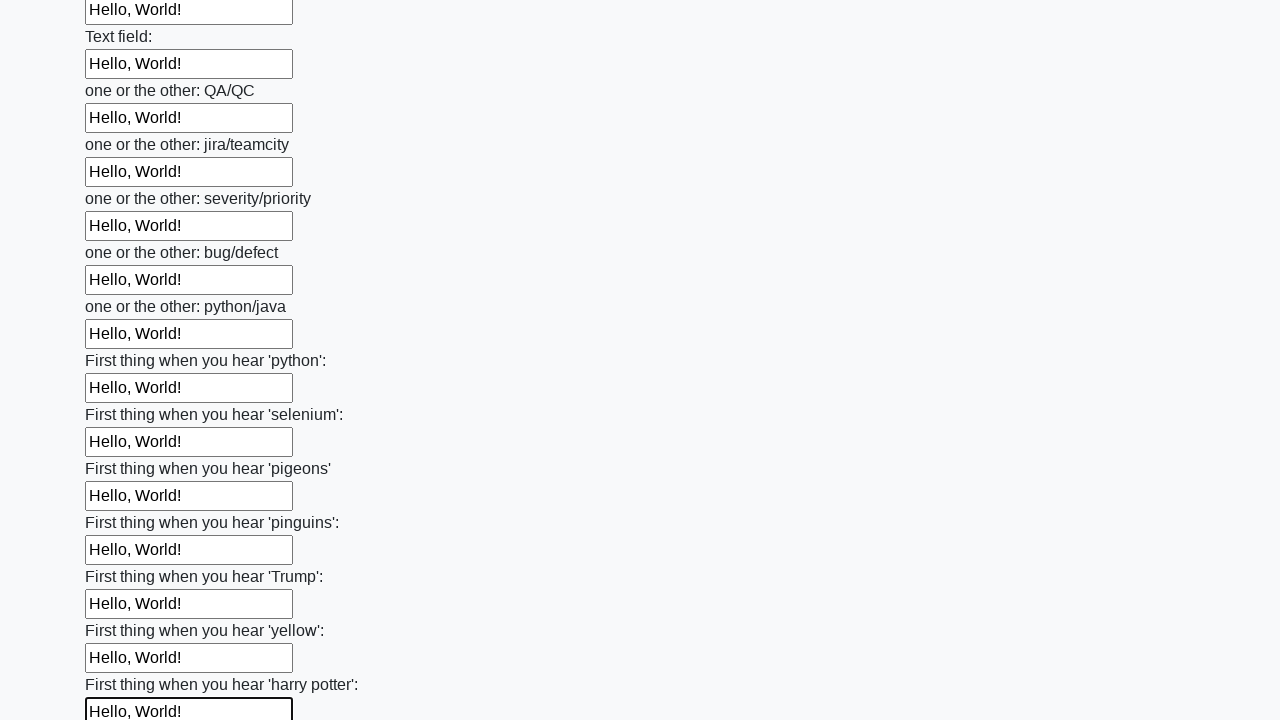

Filled input field with 'Hello, World!' on input >> nth=99
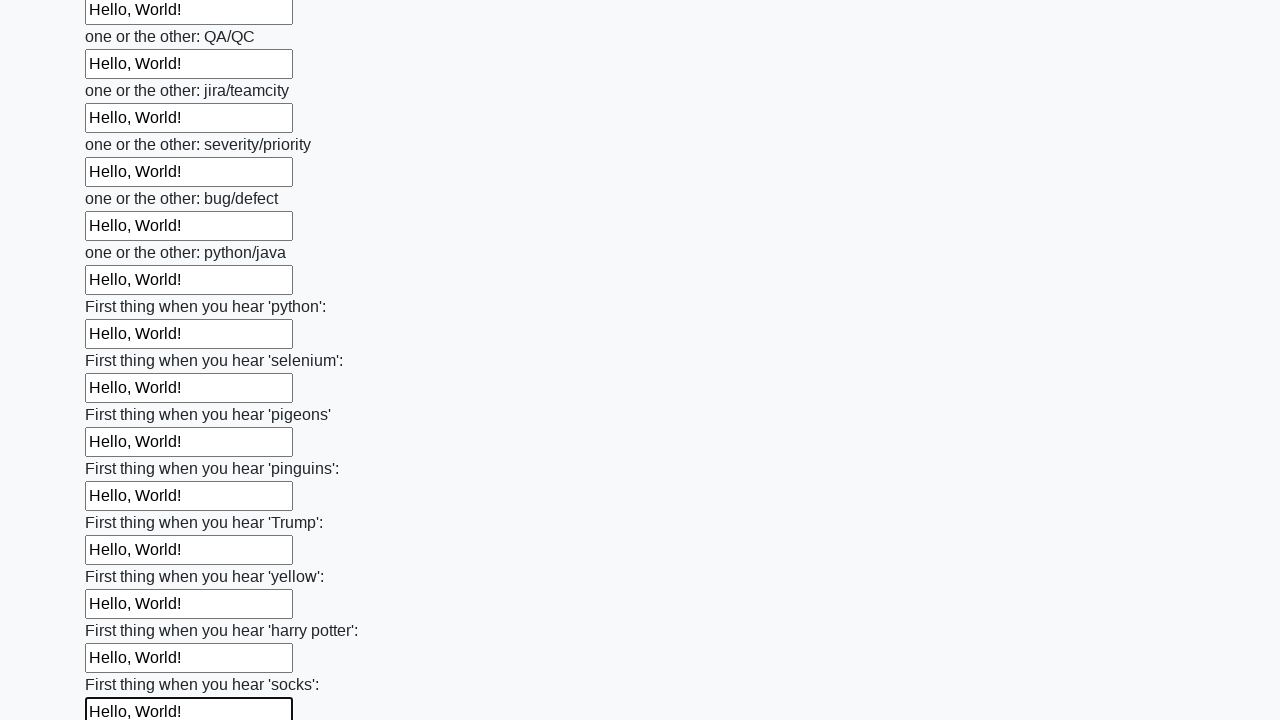

Clicked submit button at (123, 611) on button.btn
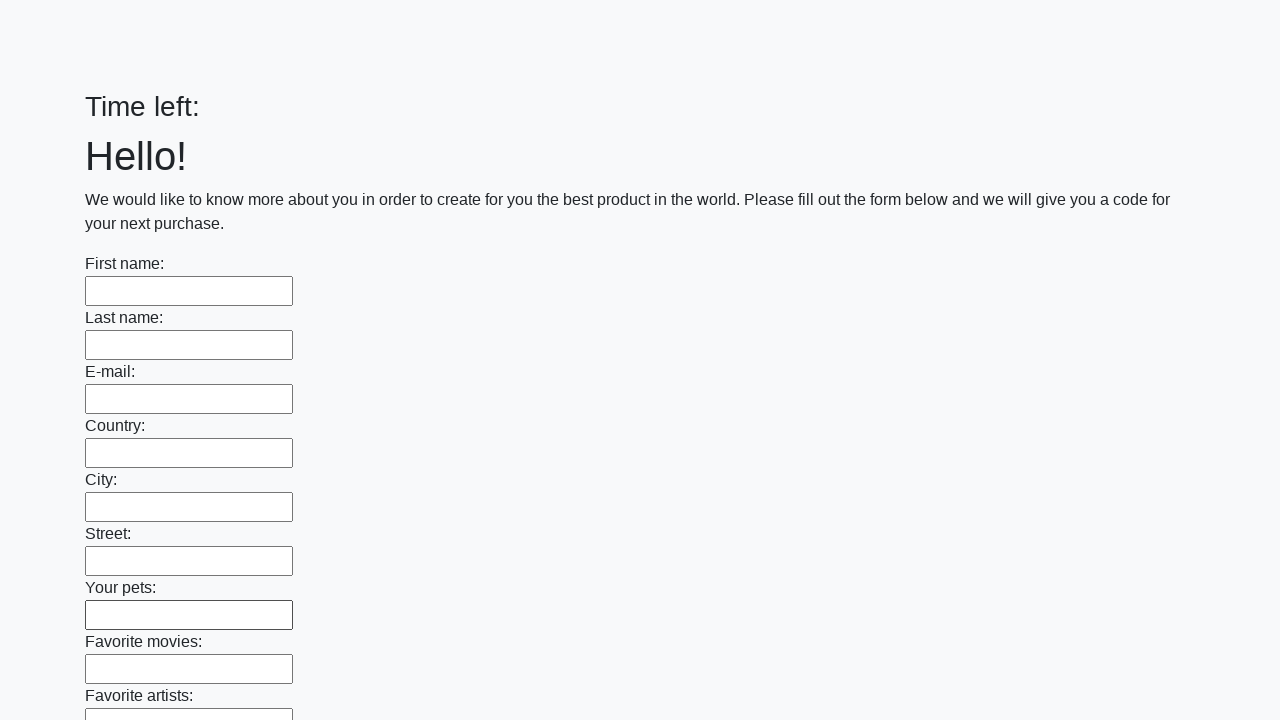

Set up dialog handler to accept alerts
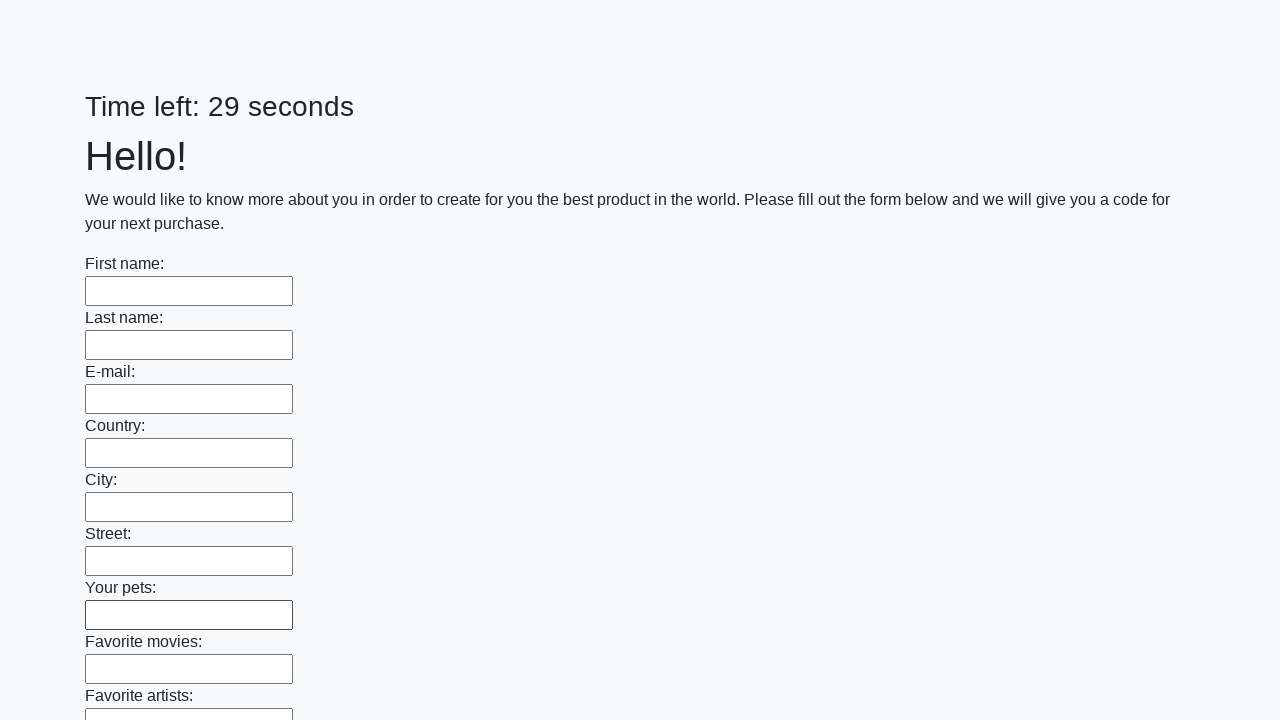

Waited for alert dialog to appear and be handled
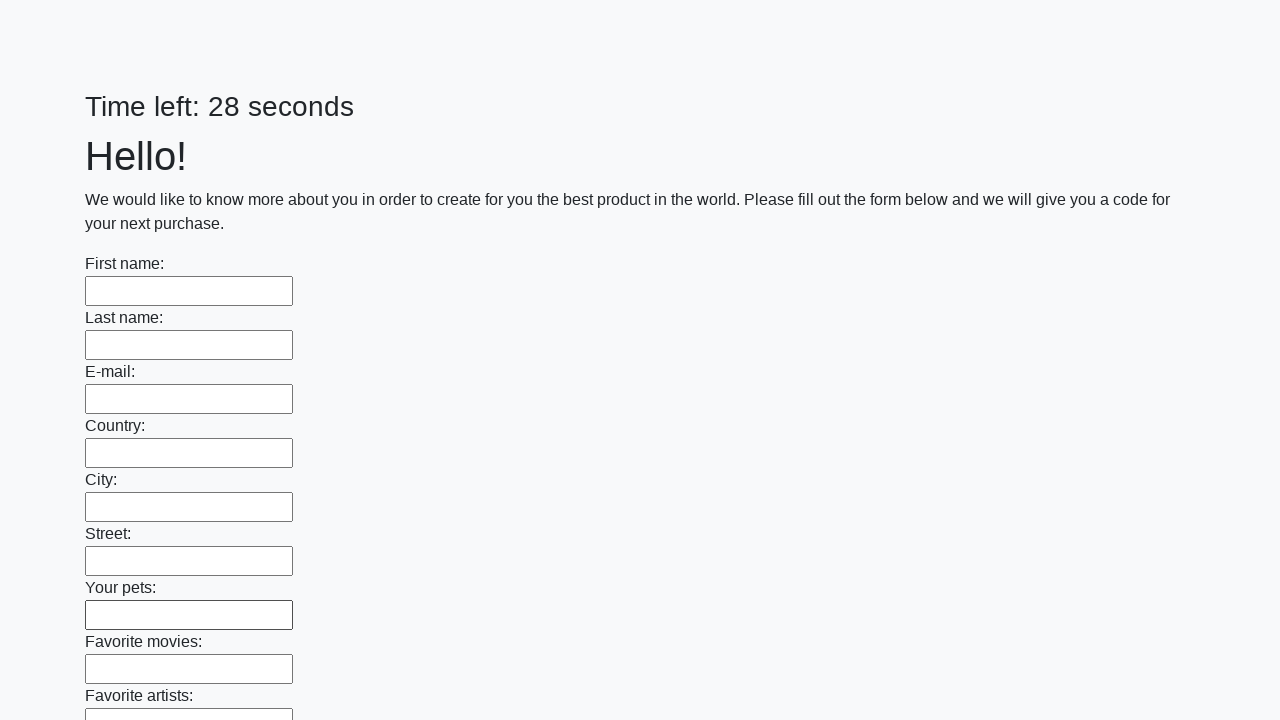

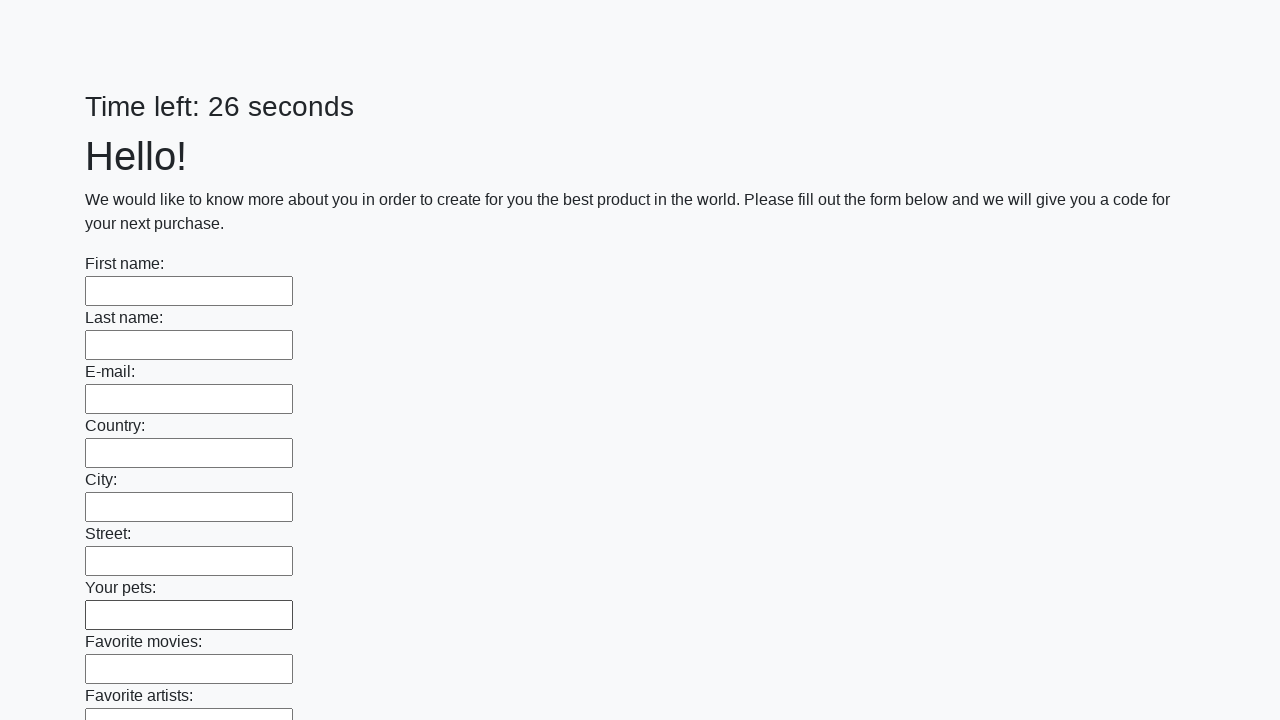